Tests filling a large form by entering text into all input fields and clicking the submit button

Starting URL: http://suninjuly.github.io/huge_form.html

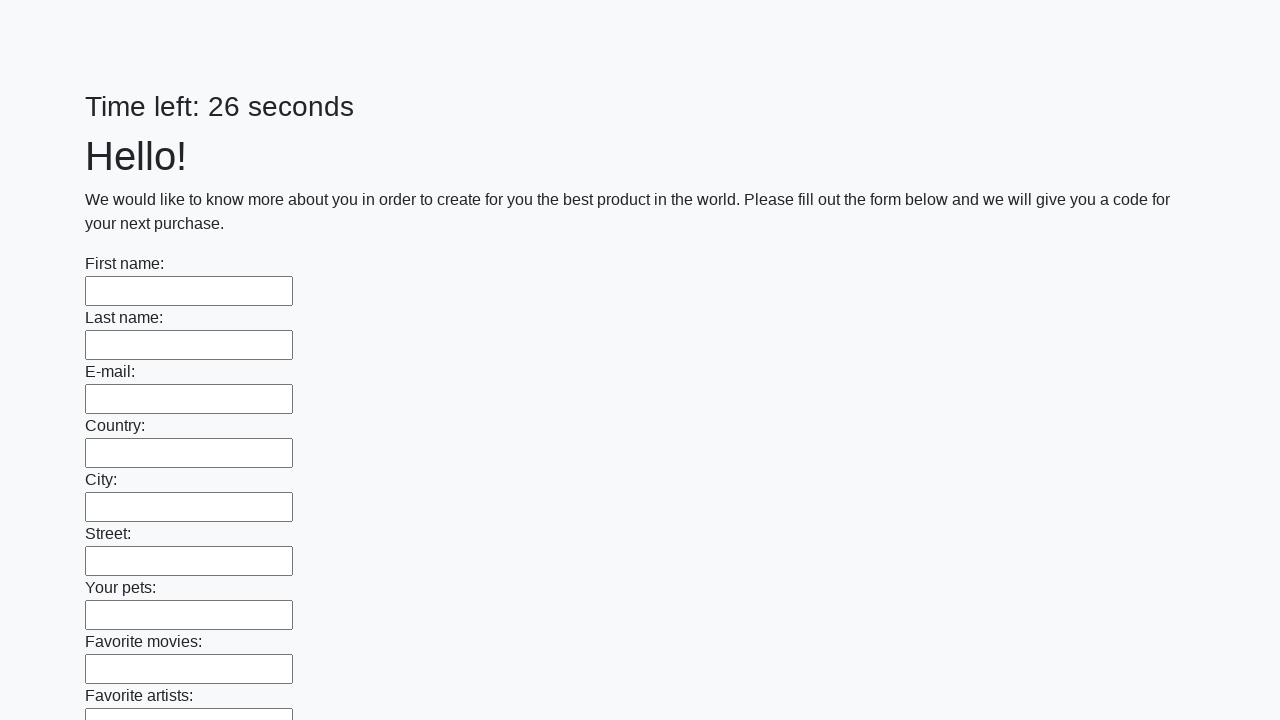

Located all input elements on the form
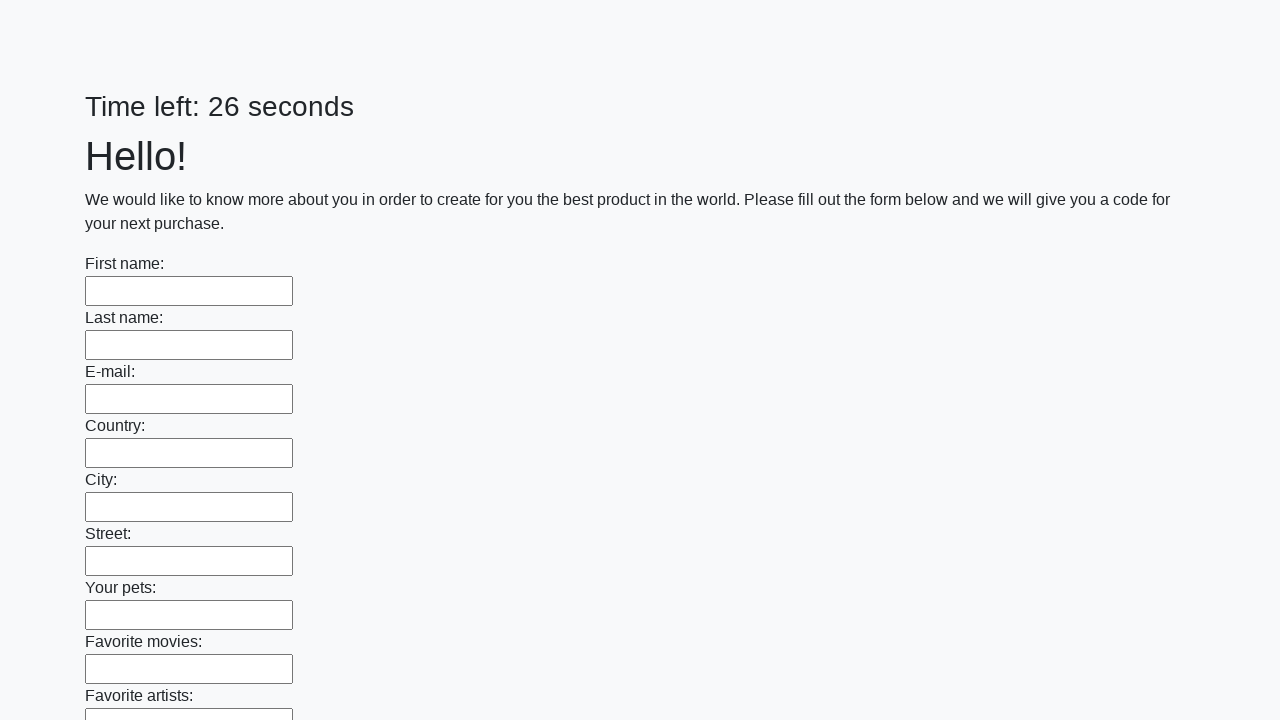

Filled input field with 'Мой ответ' on input >> nth=0
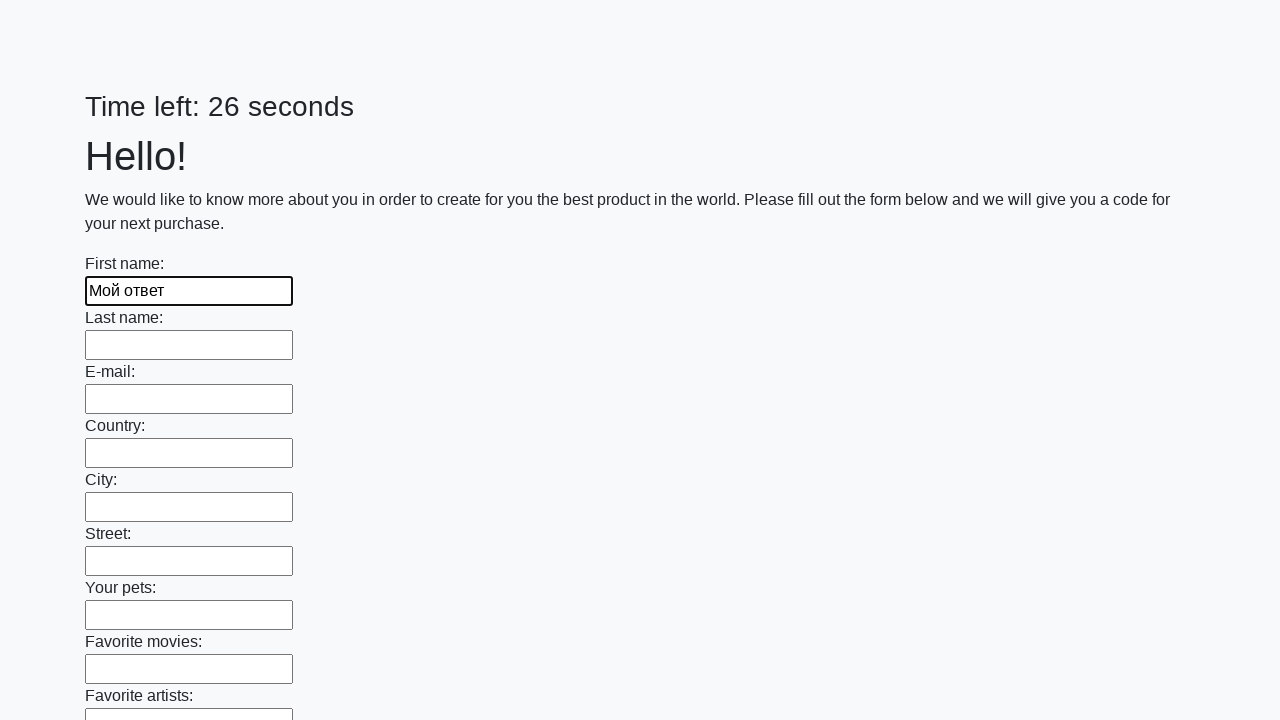

Filled input field with 'Мой ответ' on input >> nth=1
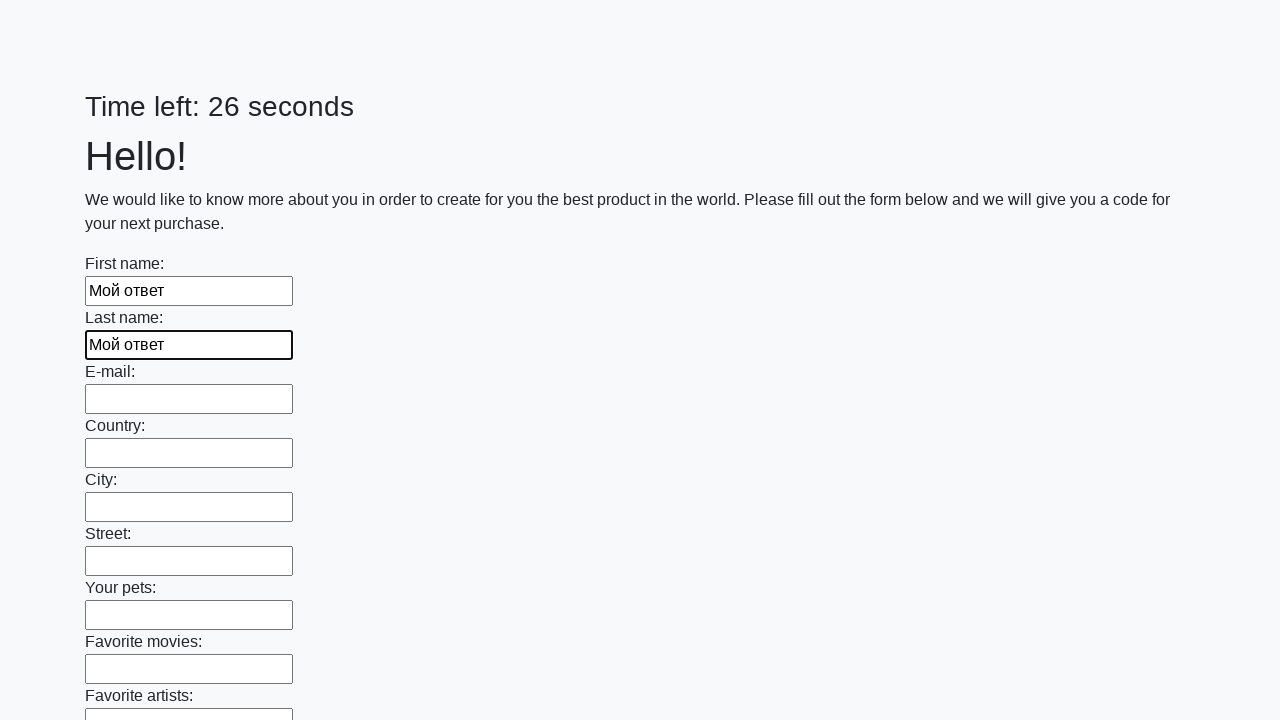

Filled input field with 'Мой ответ' on input >> nth=2
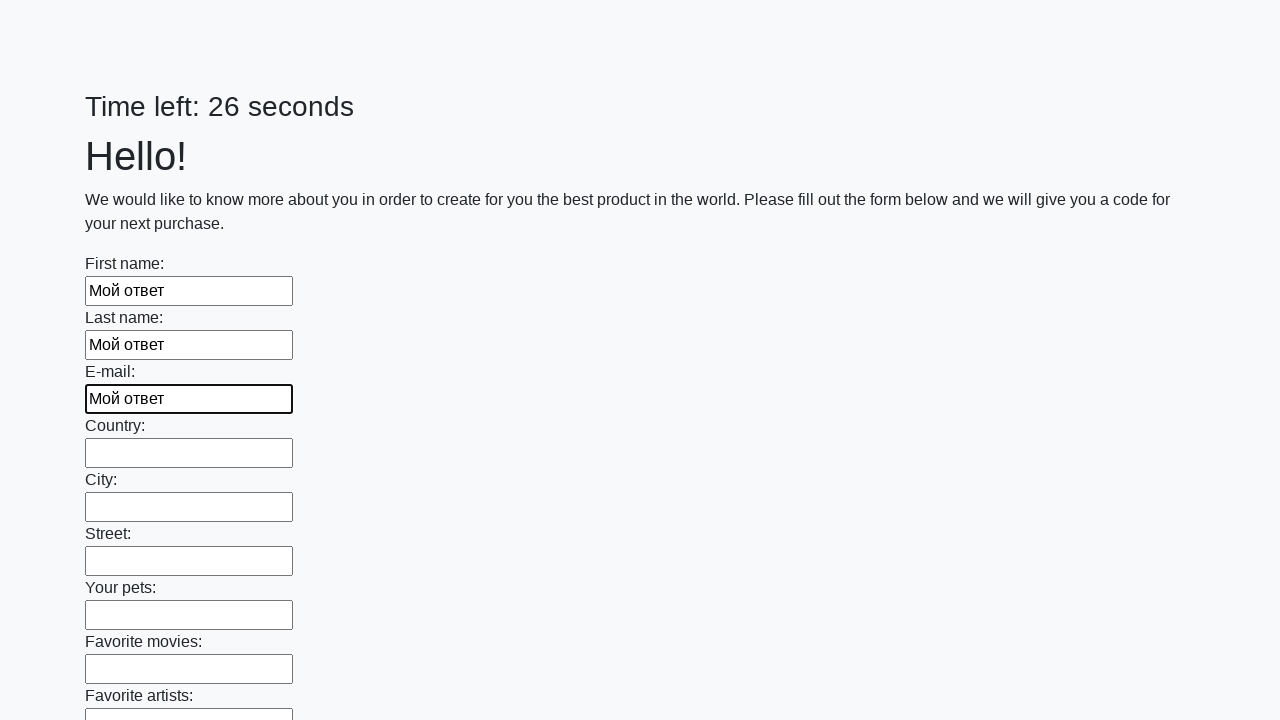

Filled input field with 'Мой ответ' on input >> nth=3
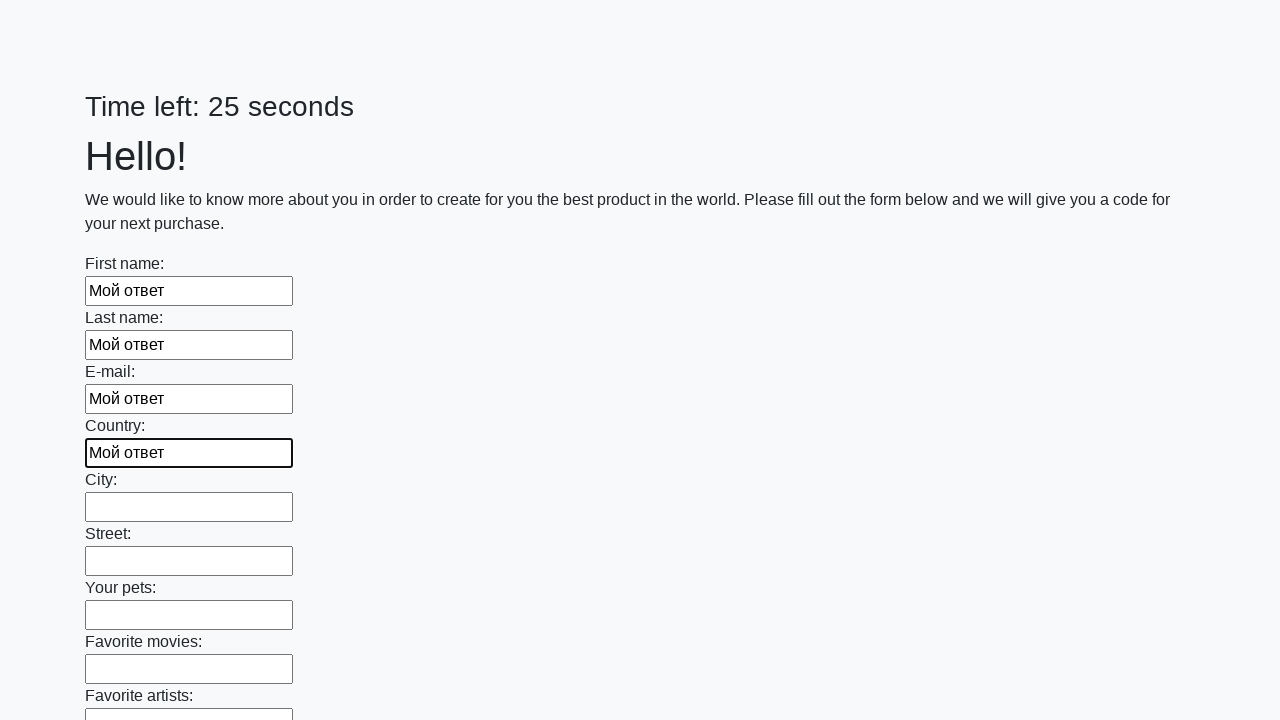

Filled input field with 'Мой ответ' on input >> nth=4
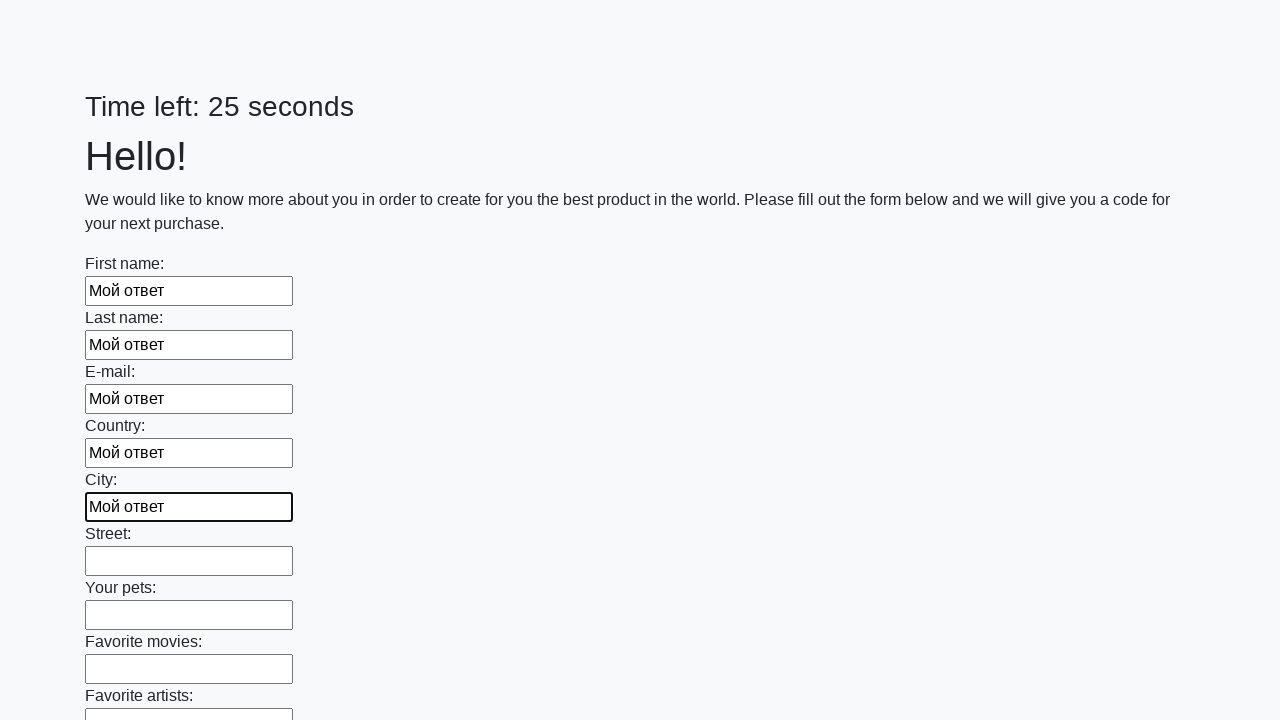

Filled input field with 'Мой ответ' on input >> nth=5
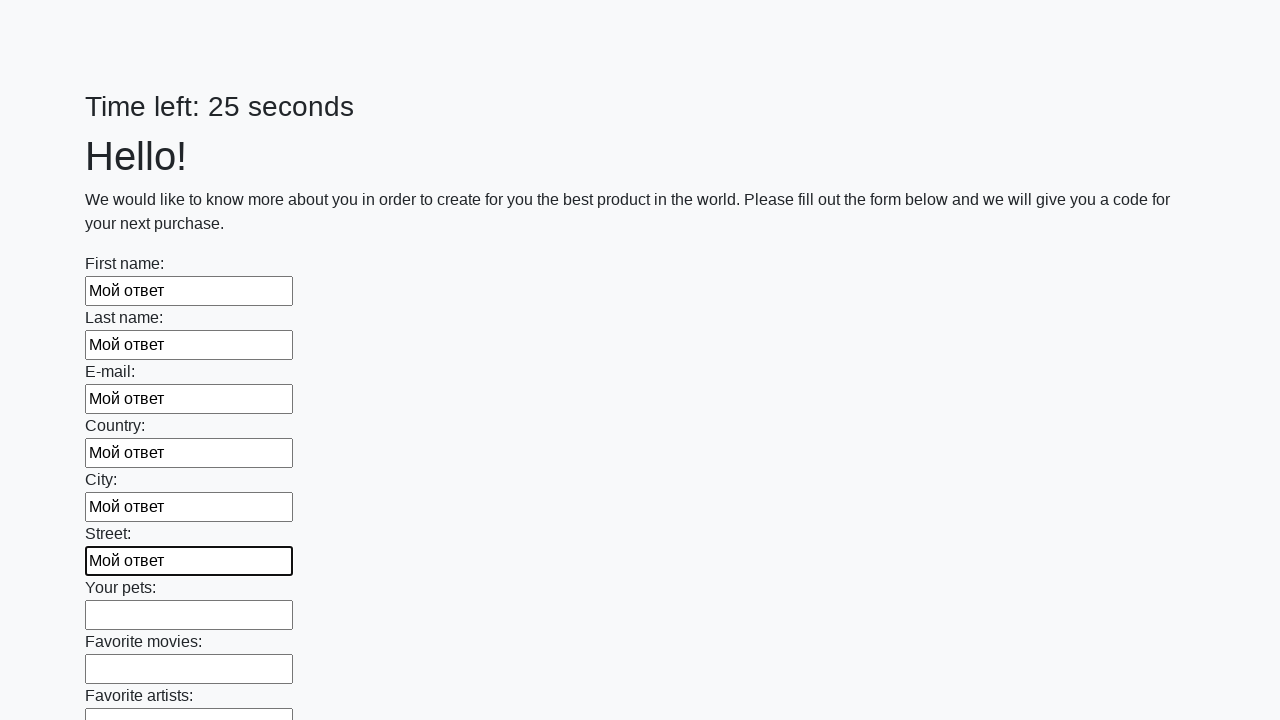

Filled input field with 'Мой ответ' on input >> nth=6
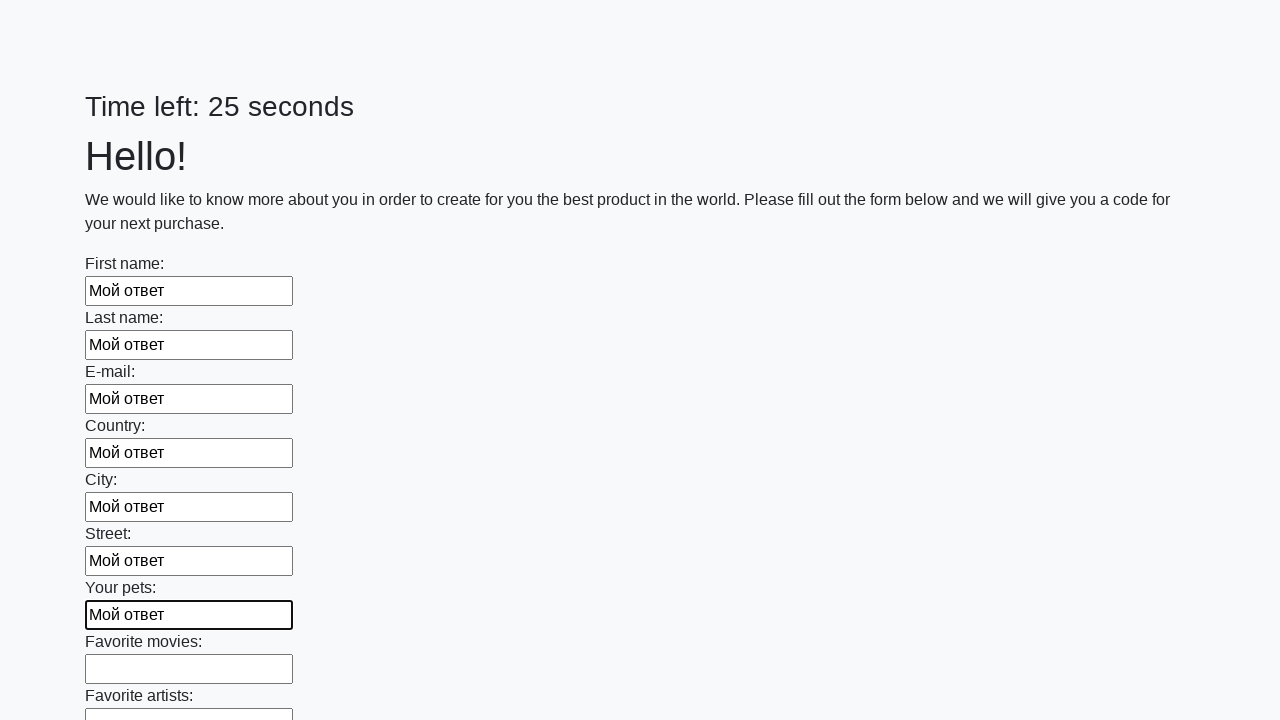

Filled input field with 'Мой ответ' on input >> nth=7
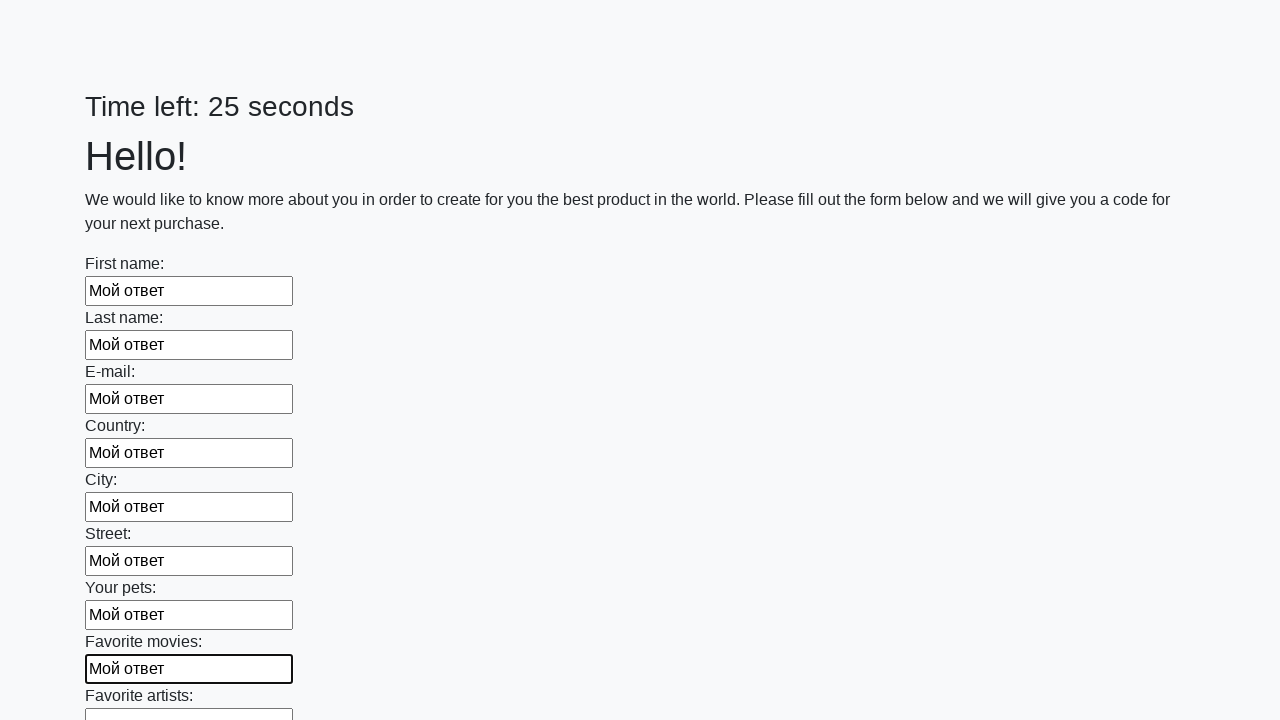

Filled input field with 'Мой ответ' on input >> nth=8
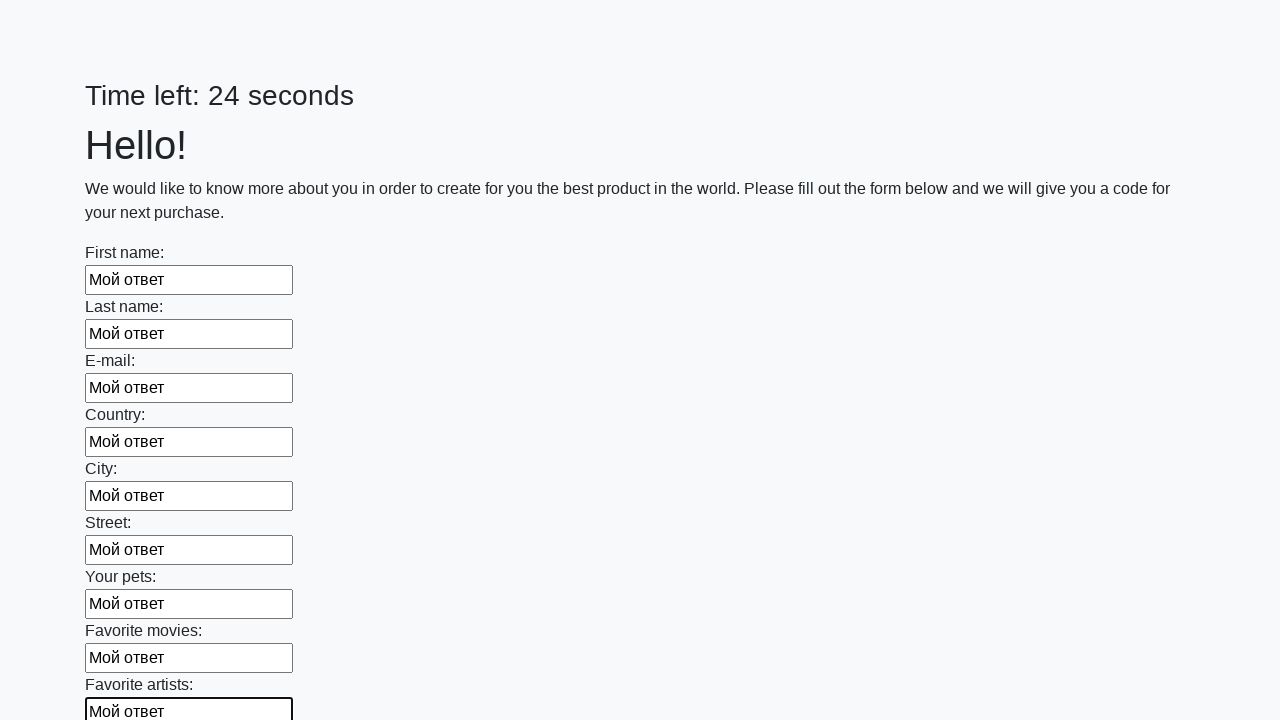

Filled input field with 'Мой ответ' on input >> nth=9
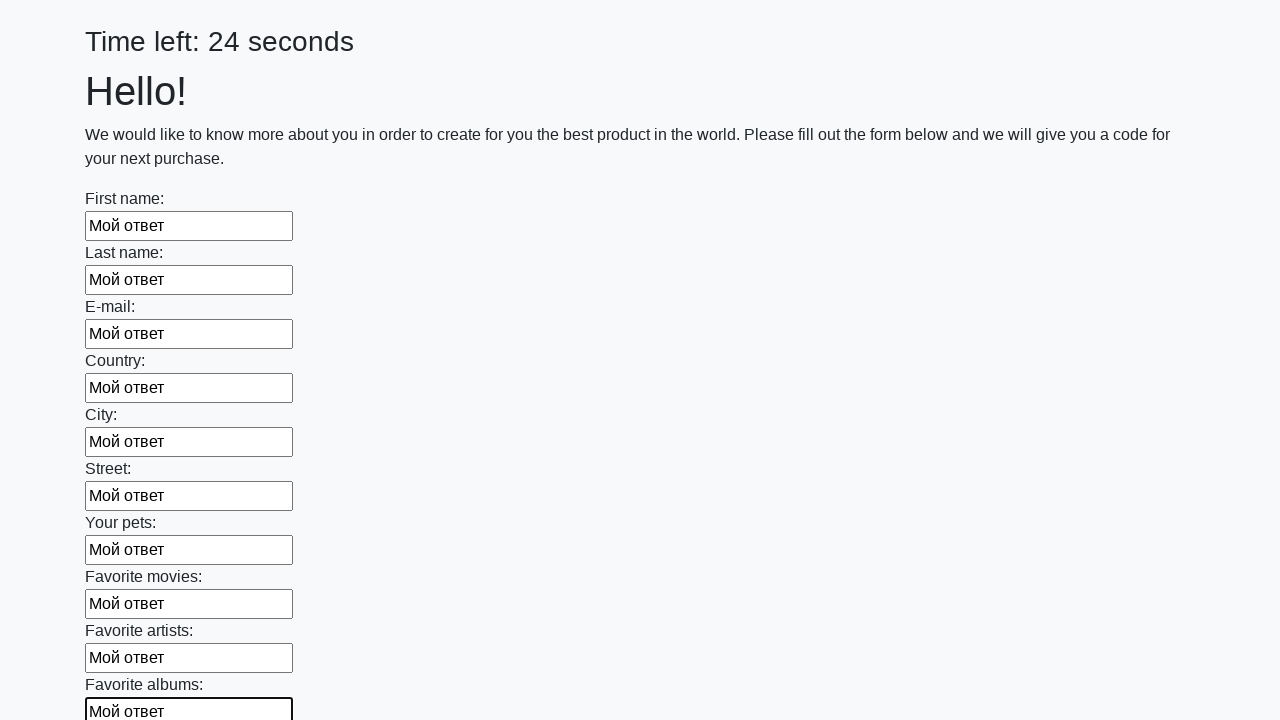

Filled input field with 'Мой ответ' on input >> nth=10
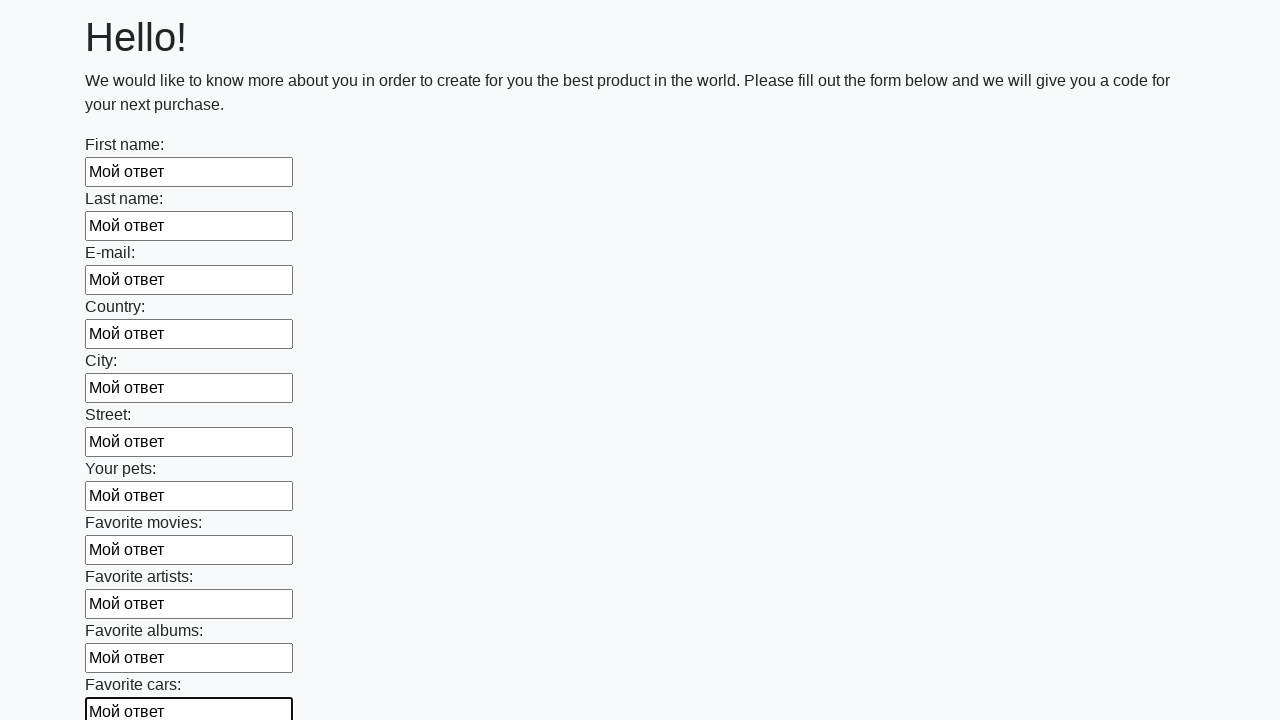

Filled input field with 'Мой ответ' on input >> nth=11
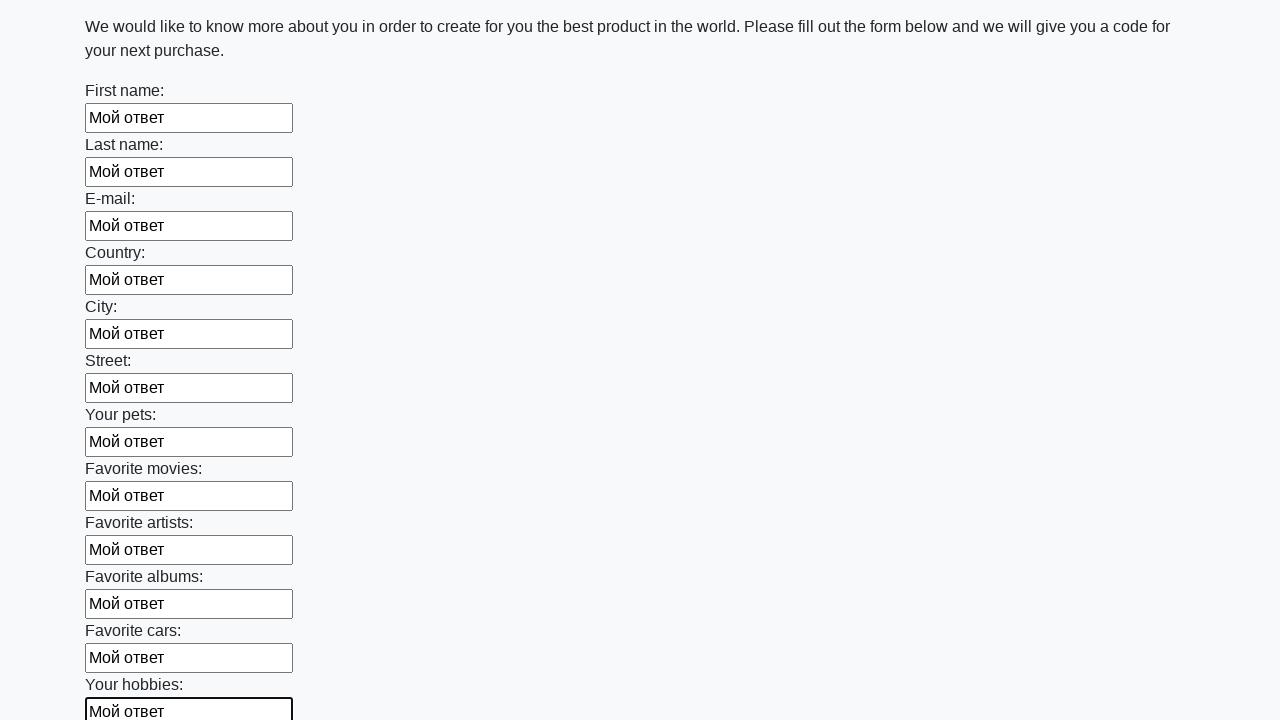

Filled input field with 'Мой ответ' on input >> nth=12
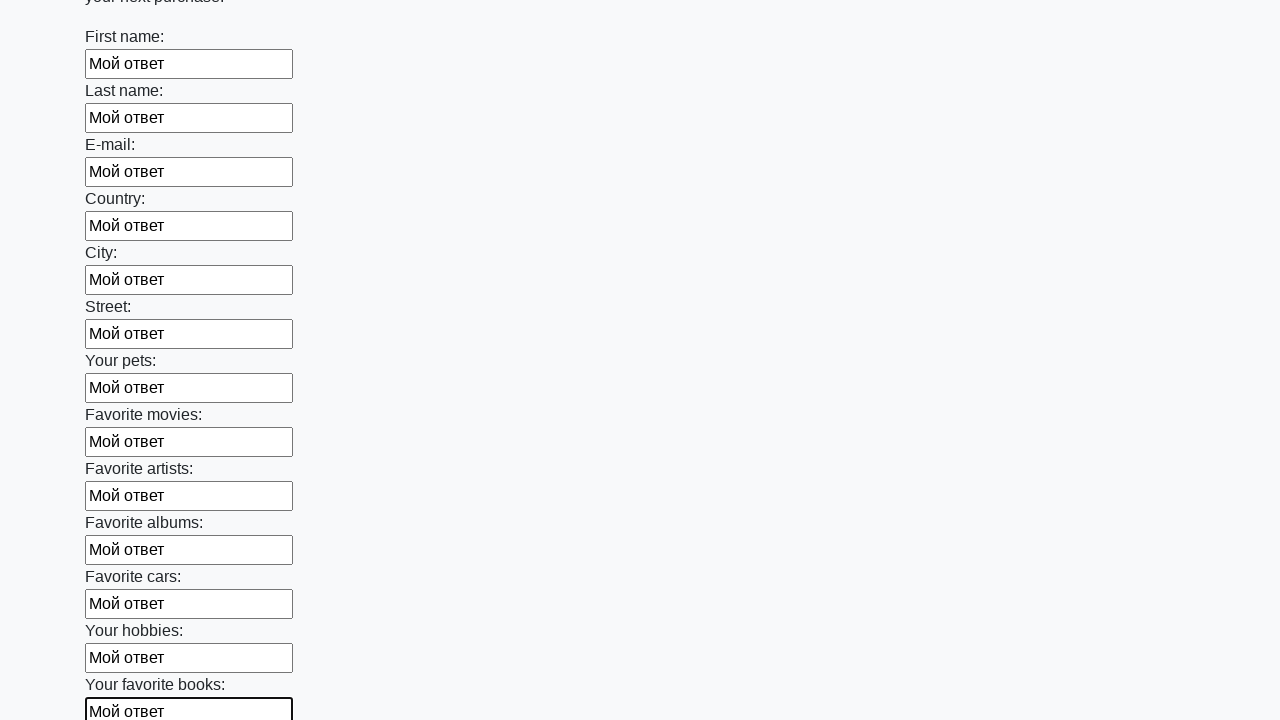

Filled input field with 'Мой ответ' on input >> nth=13
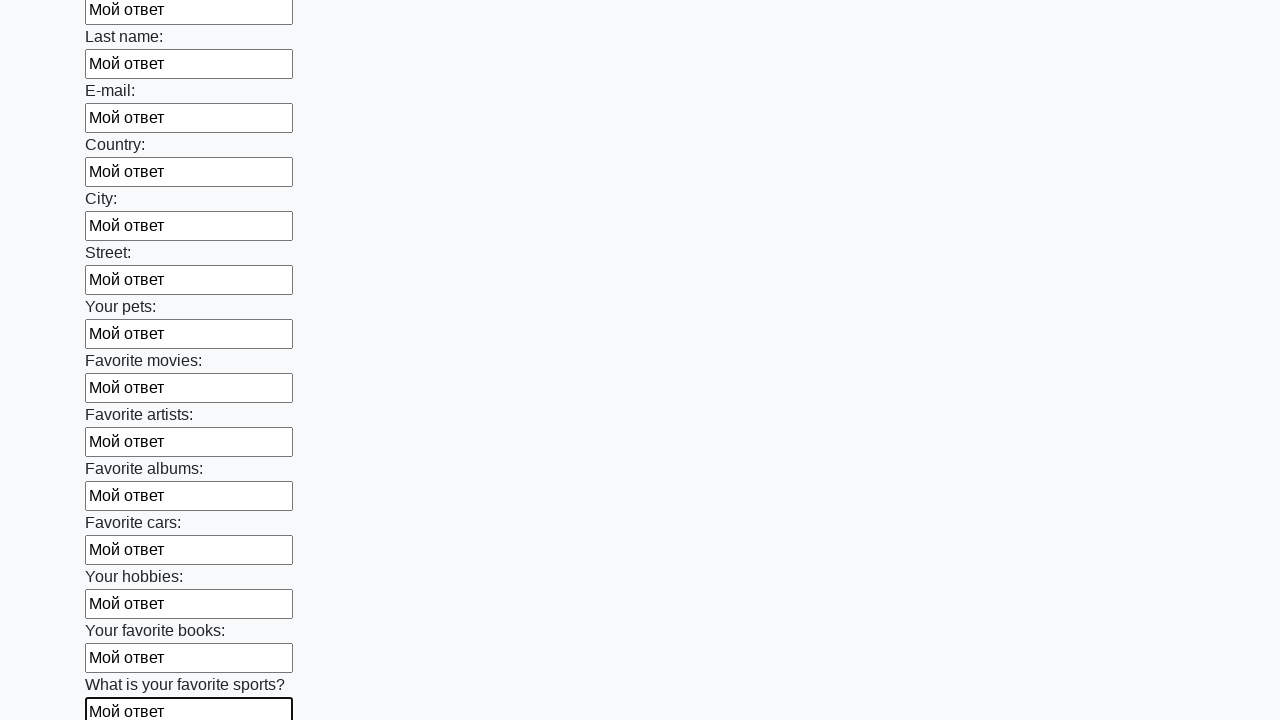

Filled input field with 'Мой ответ' on input >> nth=14
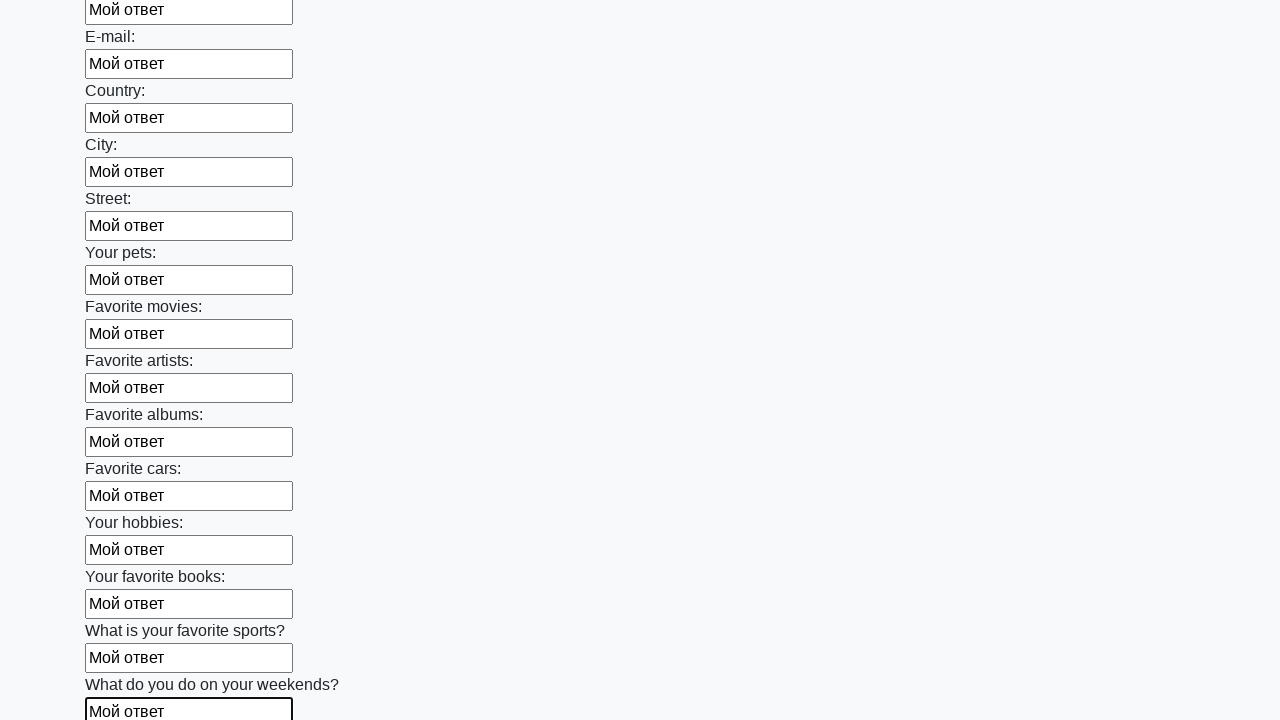

Filled input field with 'Мой ответ' on input >> nth=15
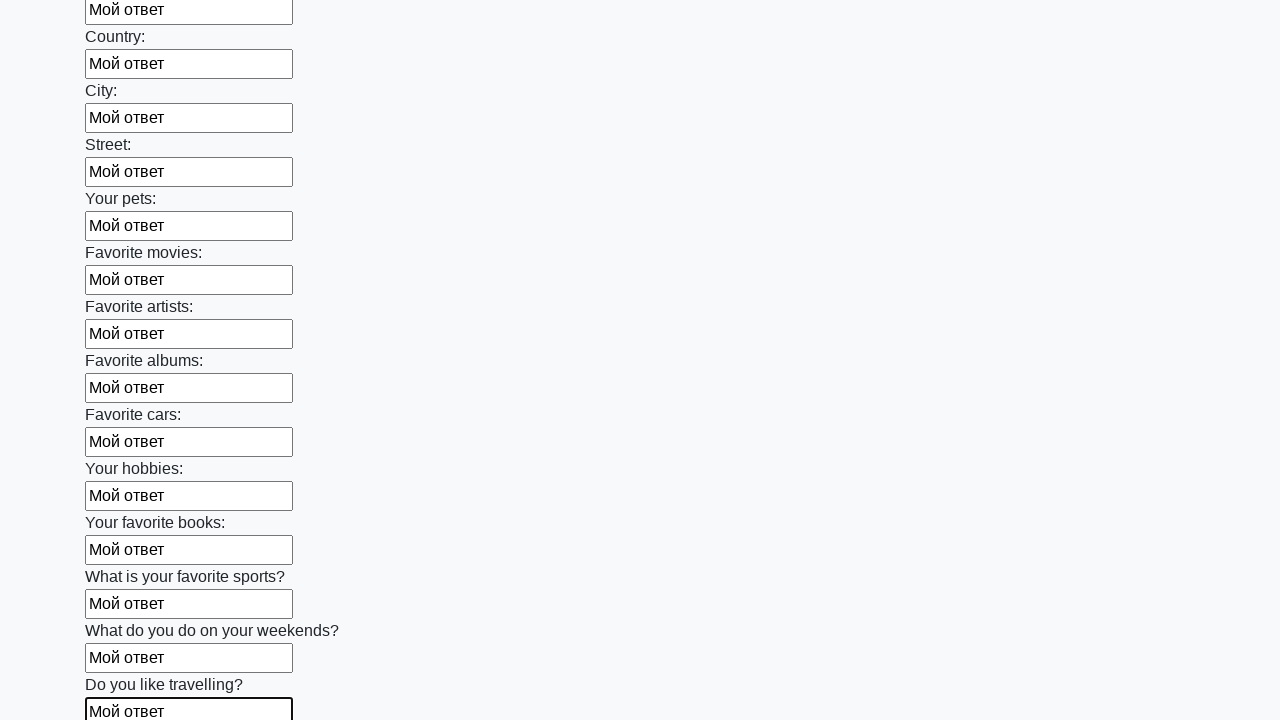

Filled input field with 'Мой ответ' on input >> nth=16
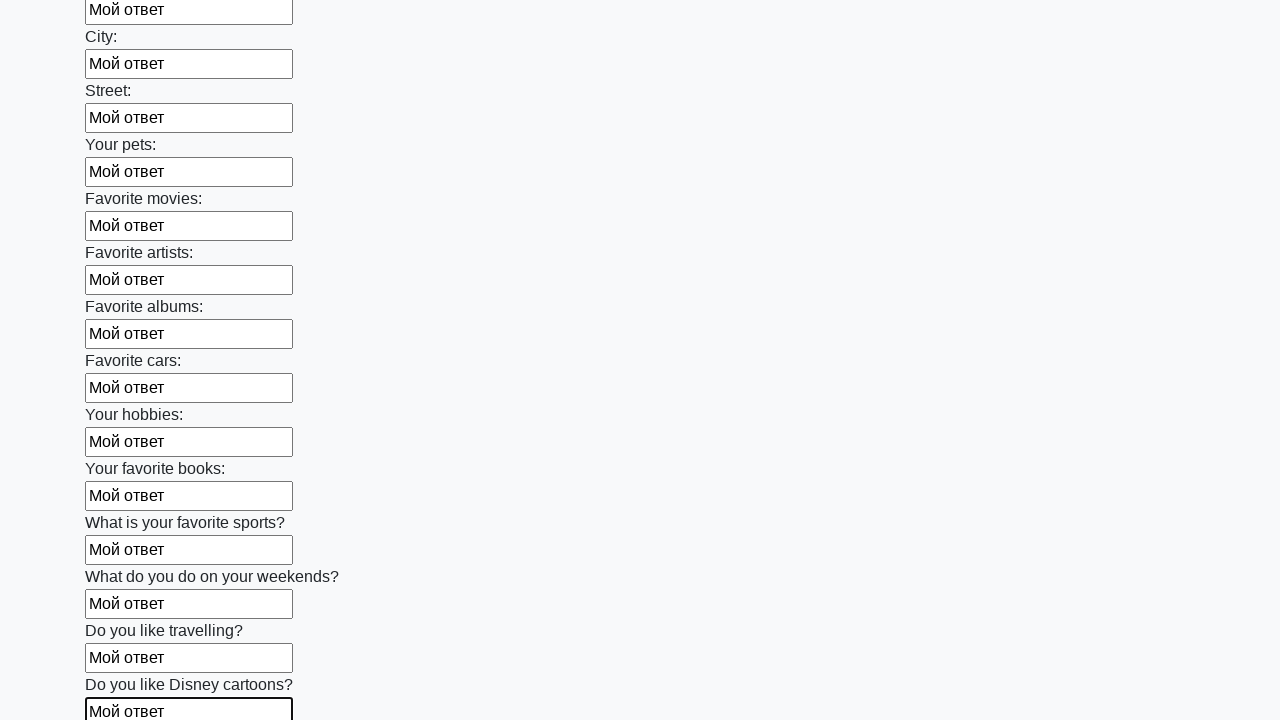

Filled input field with 'Мой ответ' on input >> nth=17
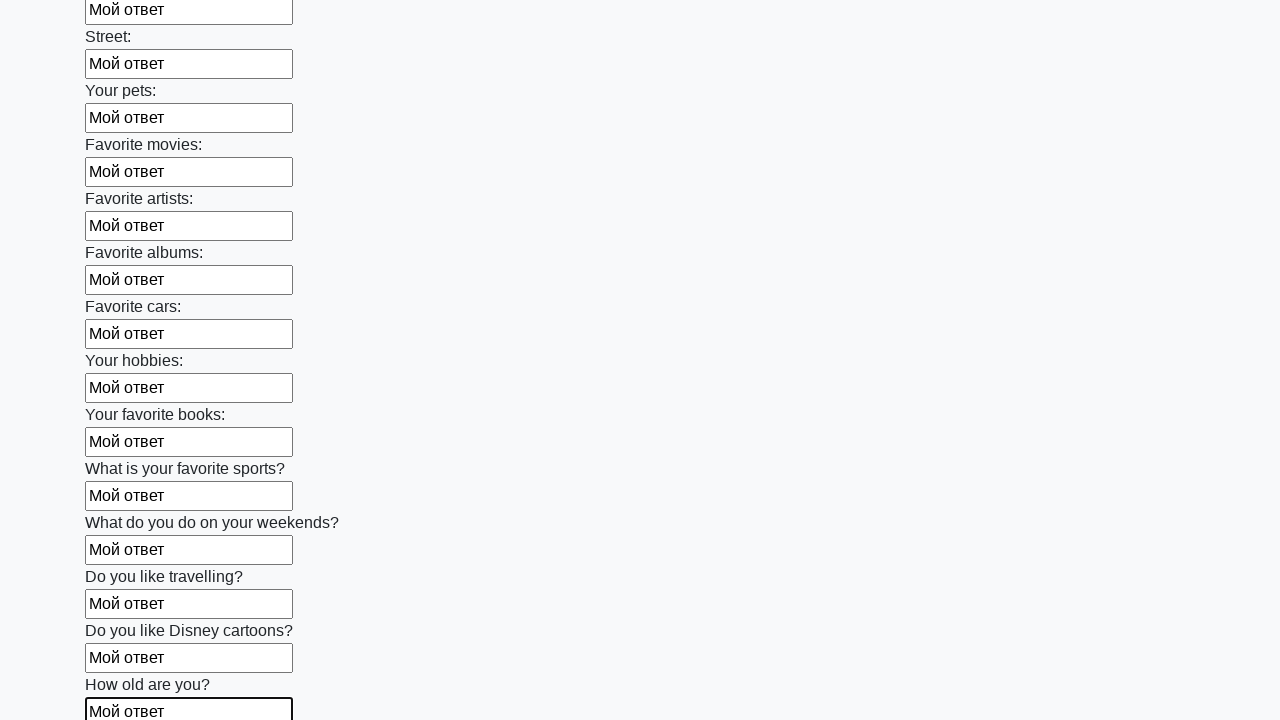

Filled input field with 'Мой ответ' on input >> nth=18
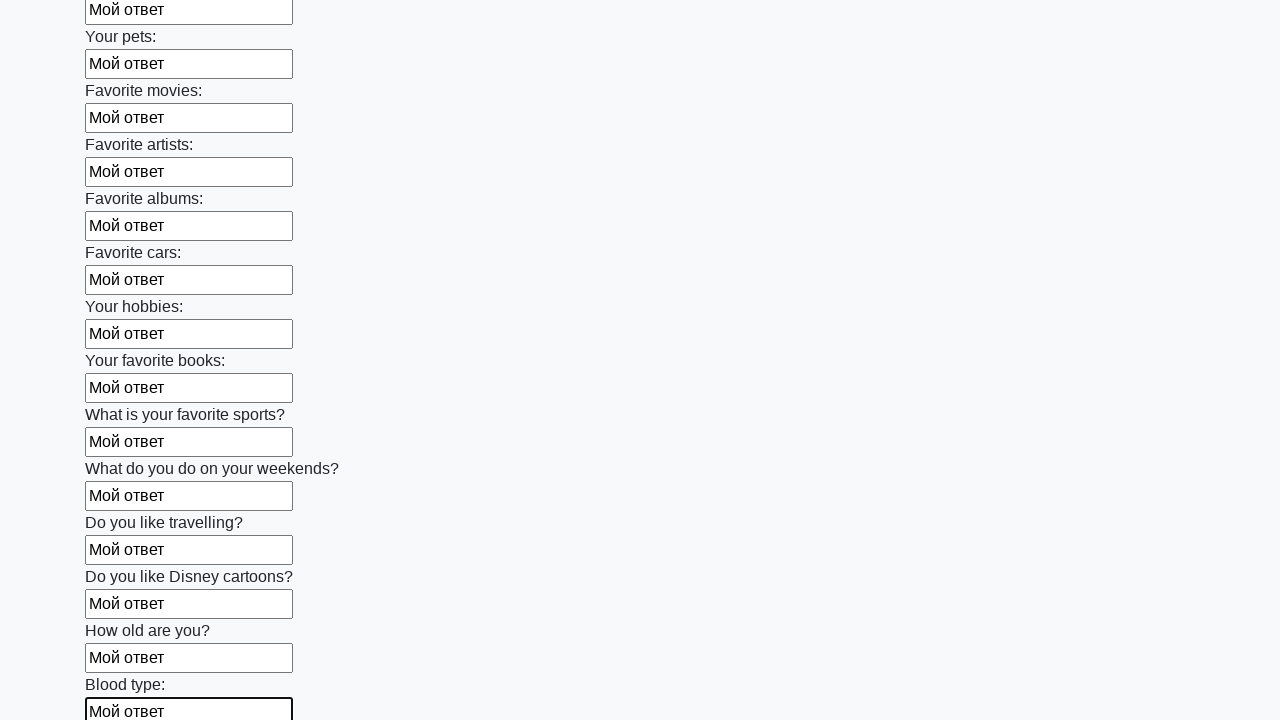

Filled input field with 'Мой ответ' on input >> nth=19
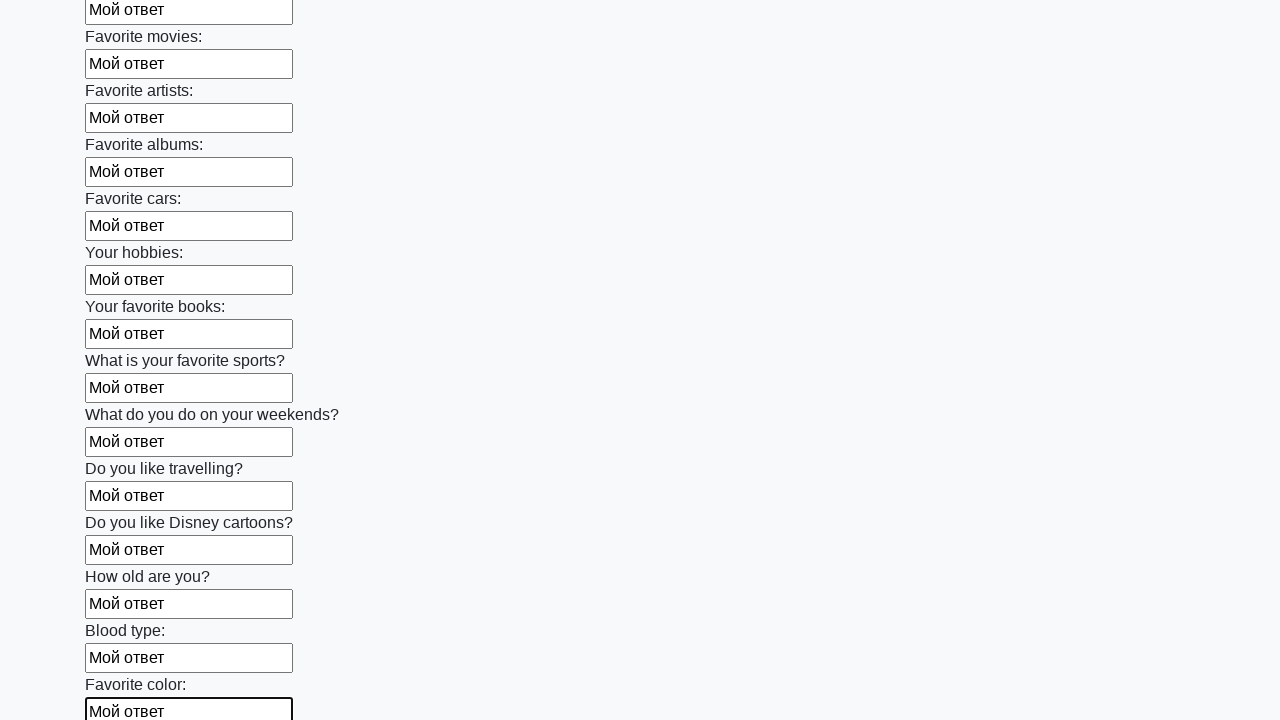

Filled input field with 'Мой ответ' on input >> nth=20
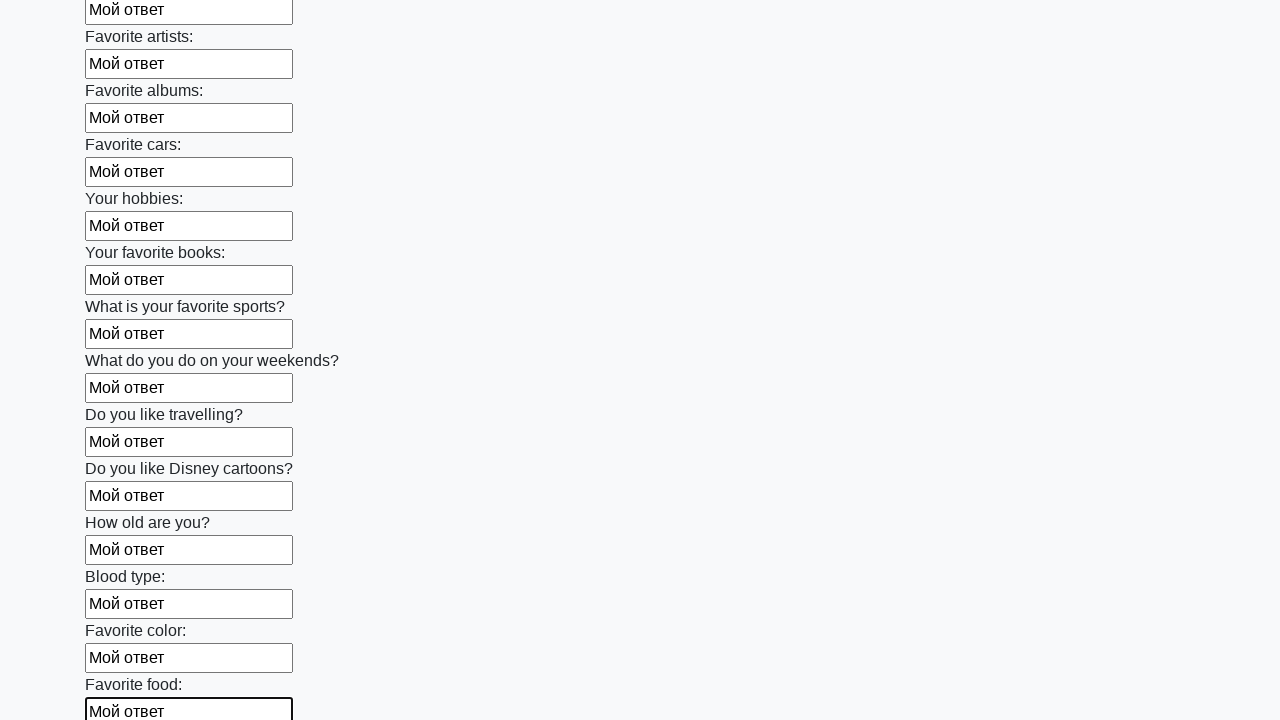

Filled input field with 'Мой ответ' on input >> nth=21
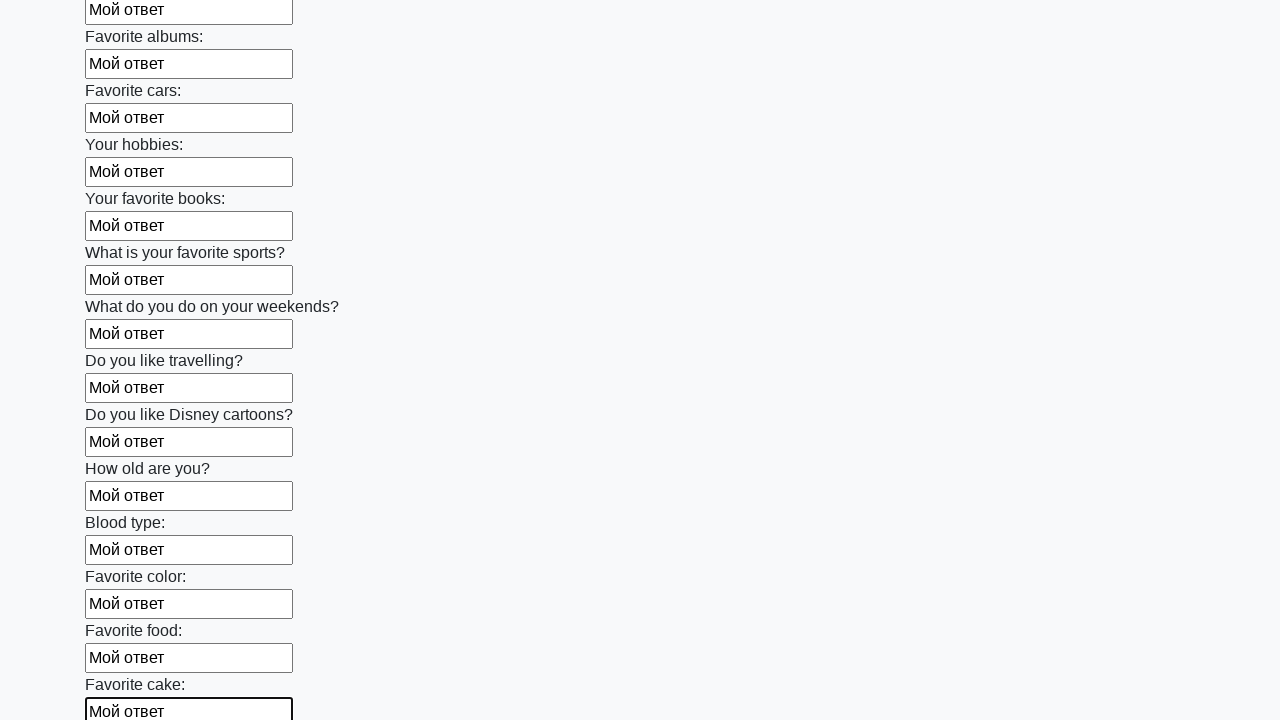

Filled input field with 'Мой ответ' on input >> nth=22
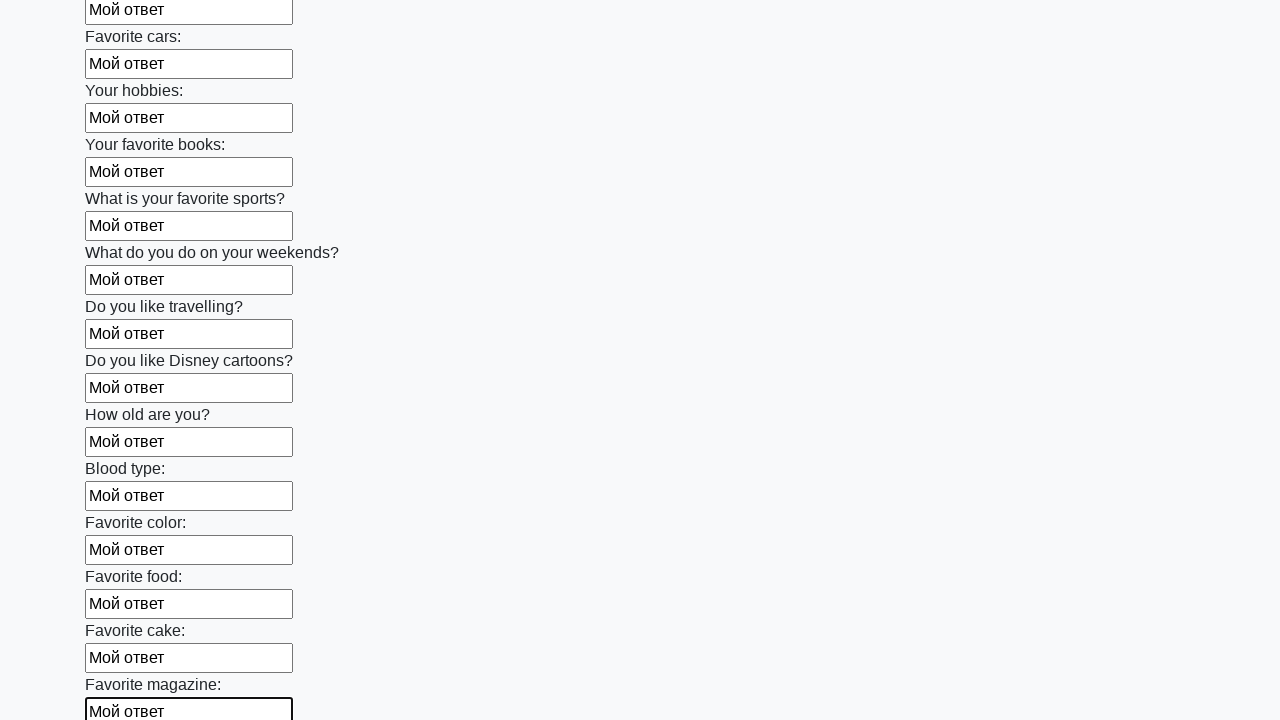

Filled input field with 'Мой ответ' on input >> nth=23
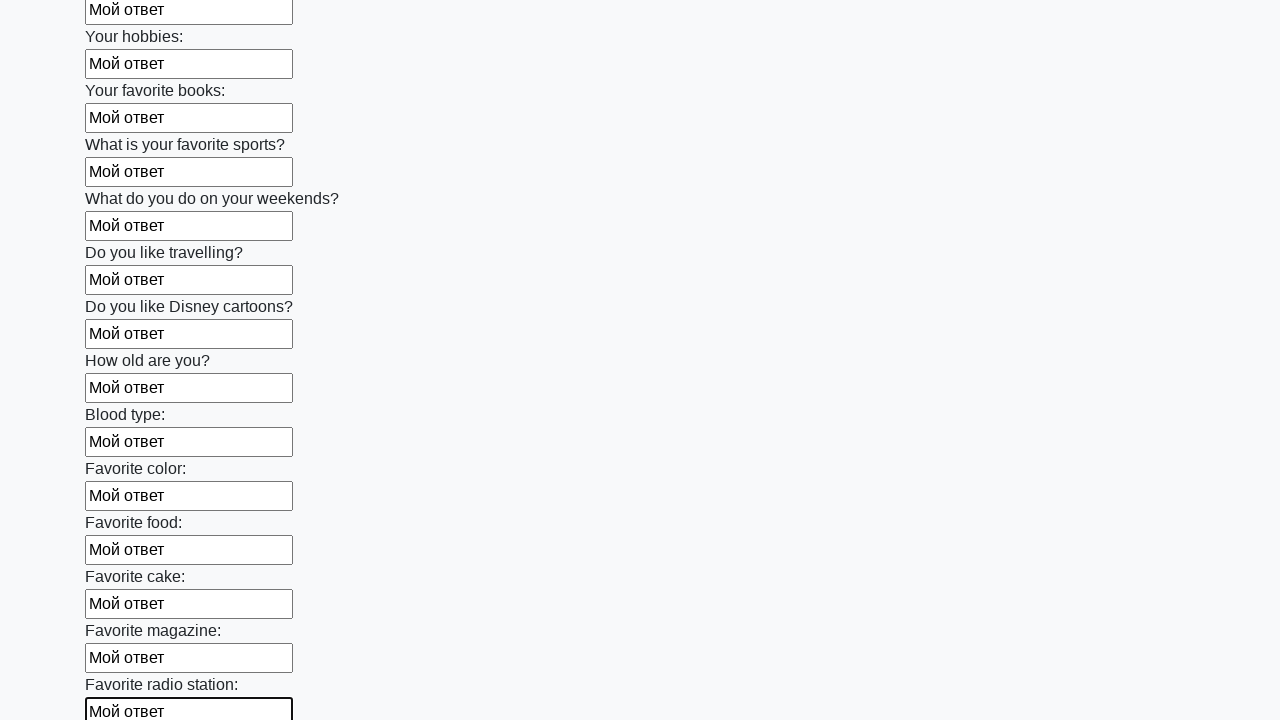

Filled input field with 'Мой ответ' on input >> nth=24
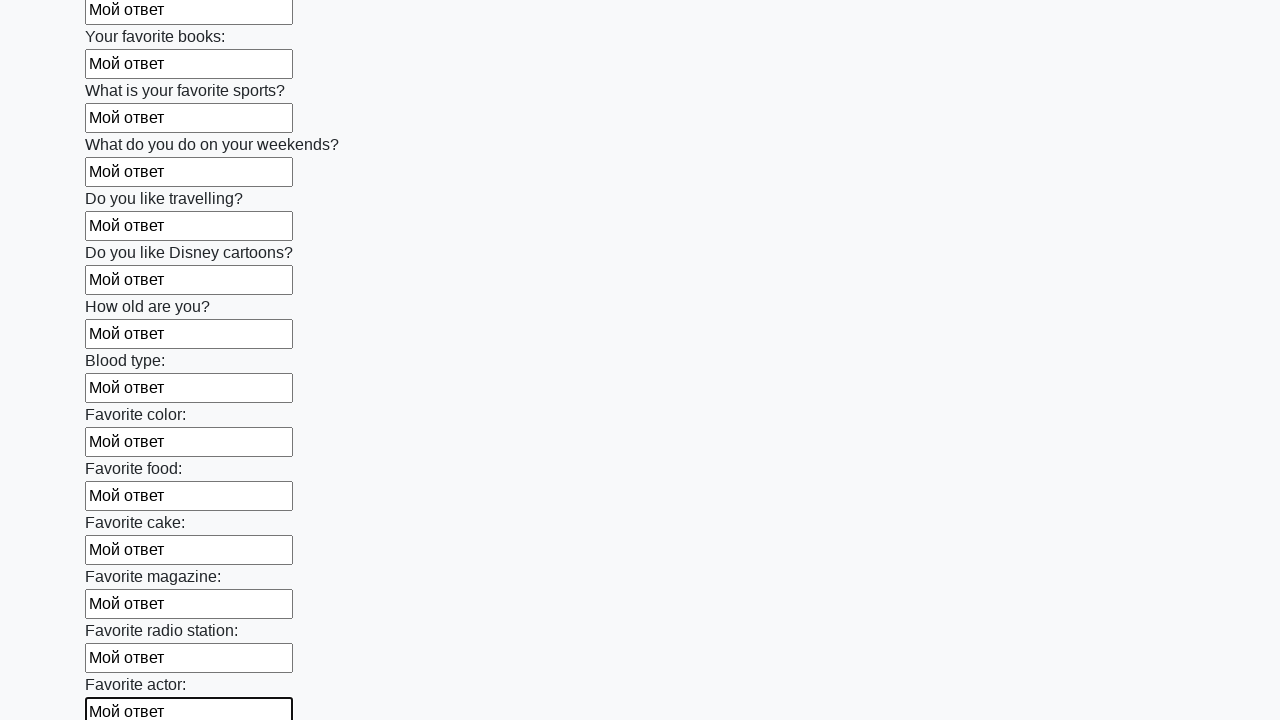

Filled input field with 'Мой ответ' on input >> nth=25
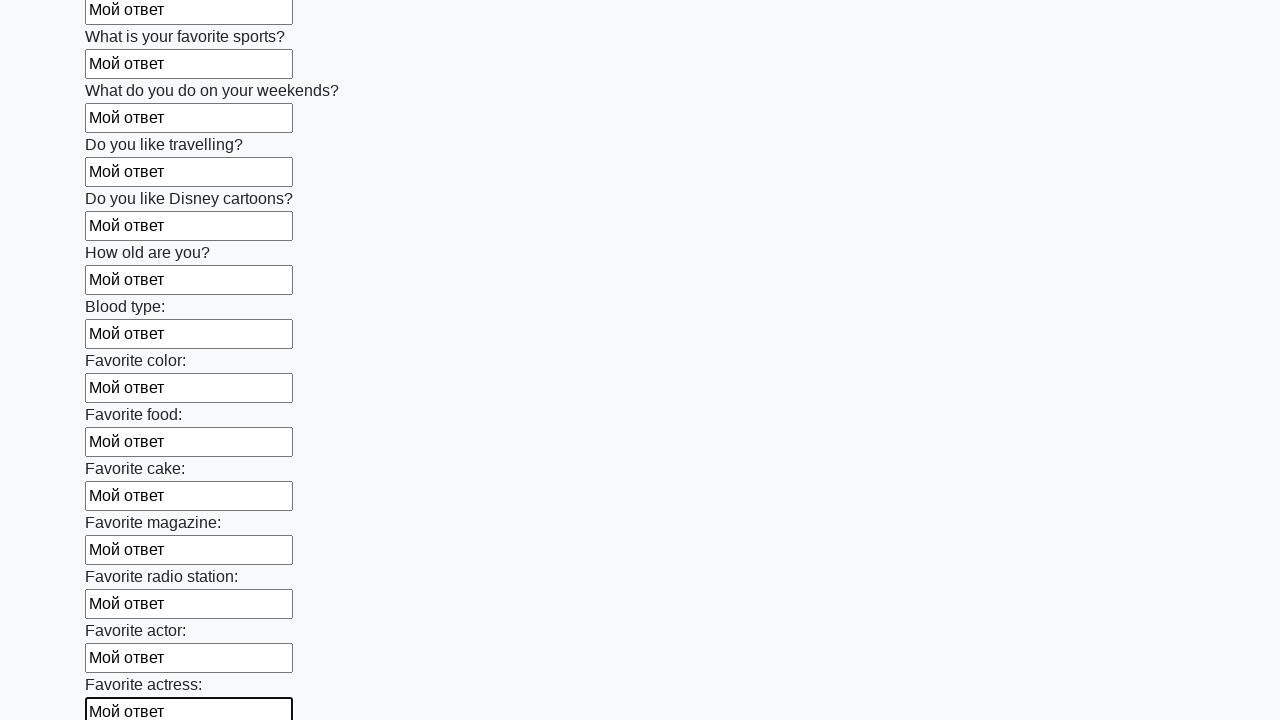

Filled input field with 'Мой ответ' on input >> nth=26
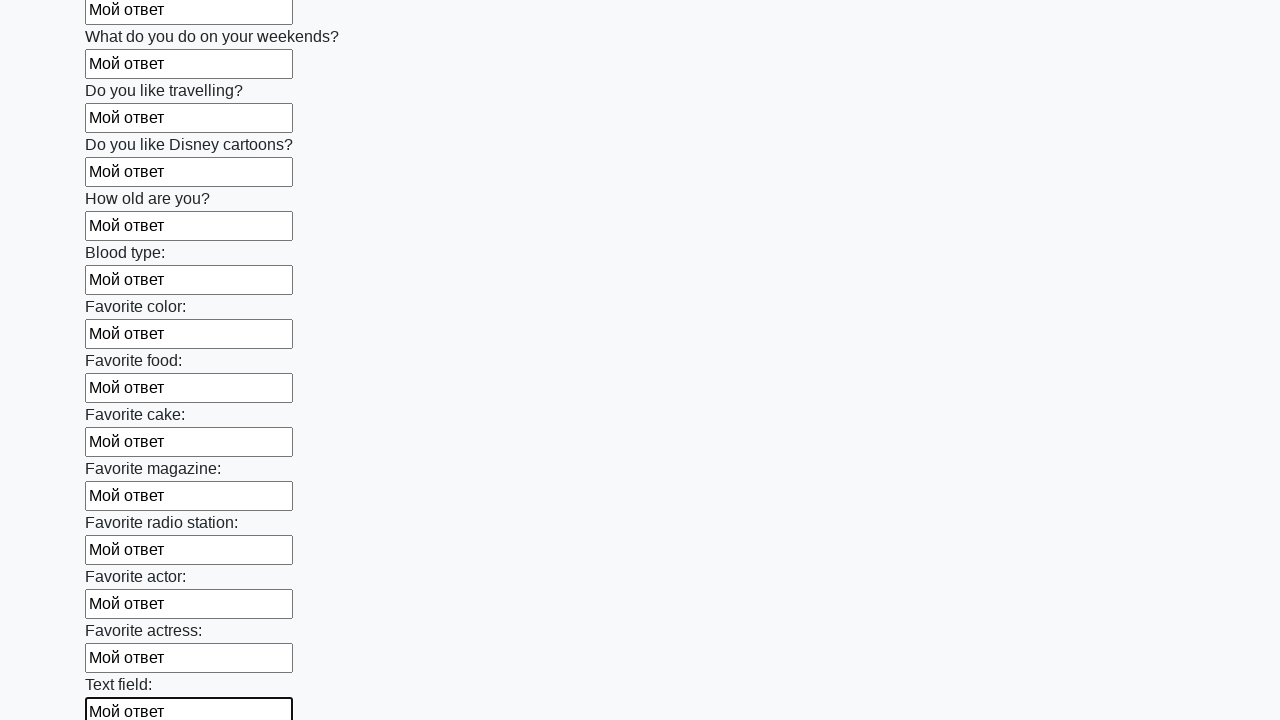

Filled input field with 'Мой ответ' on input >> nth=27
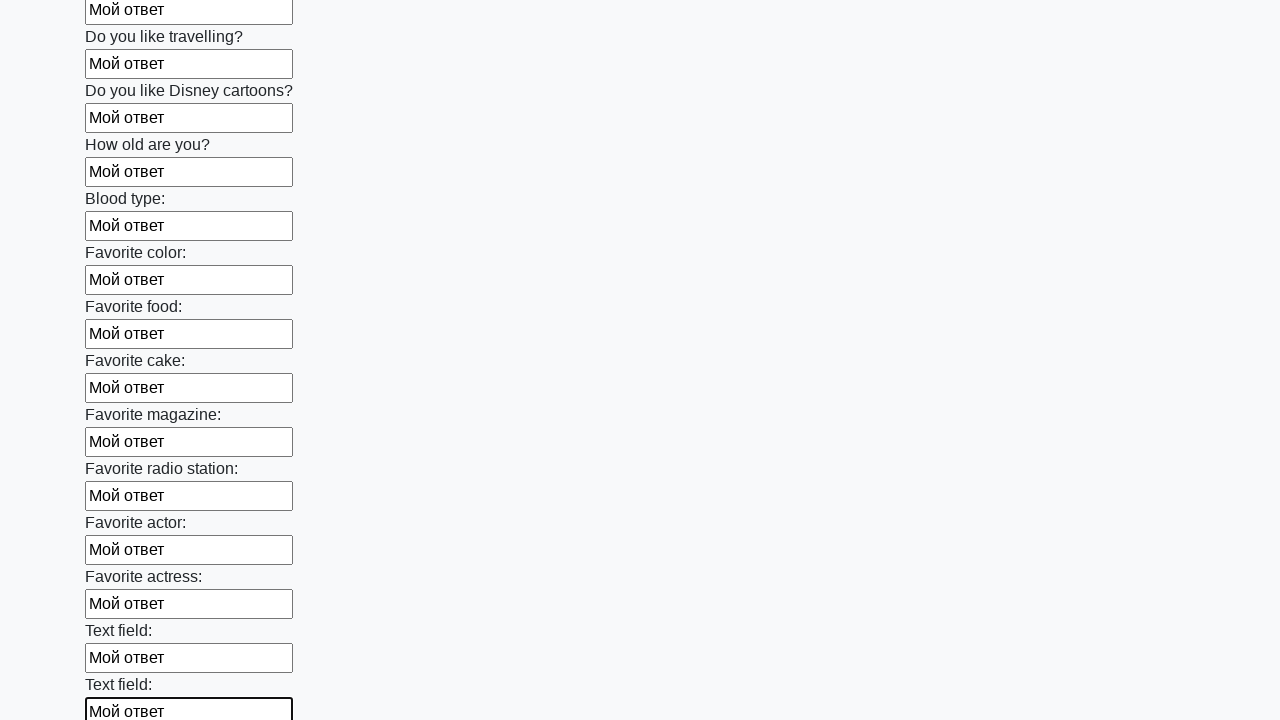

Filled input field with 'Мой ответ' on input >> nth=28
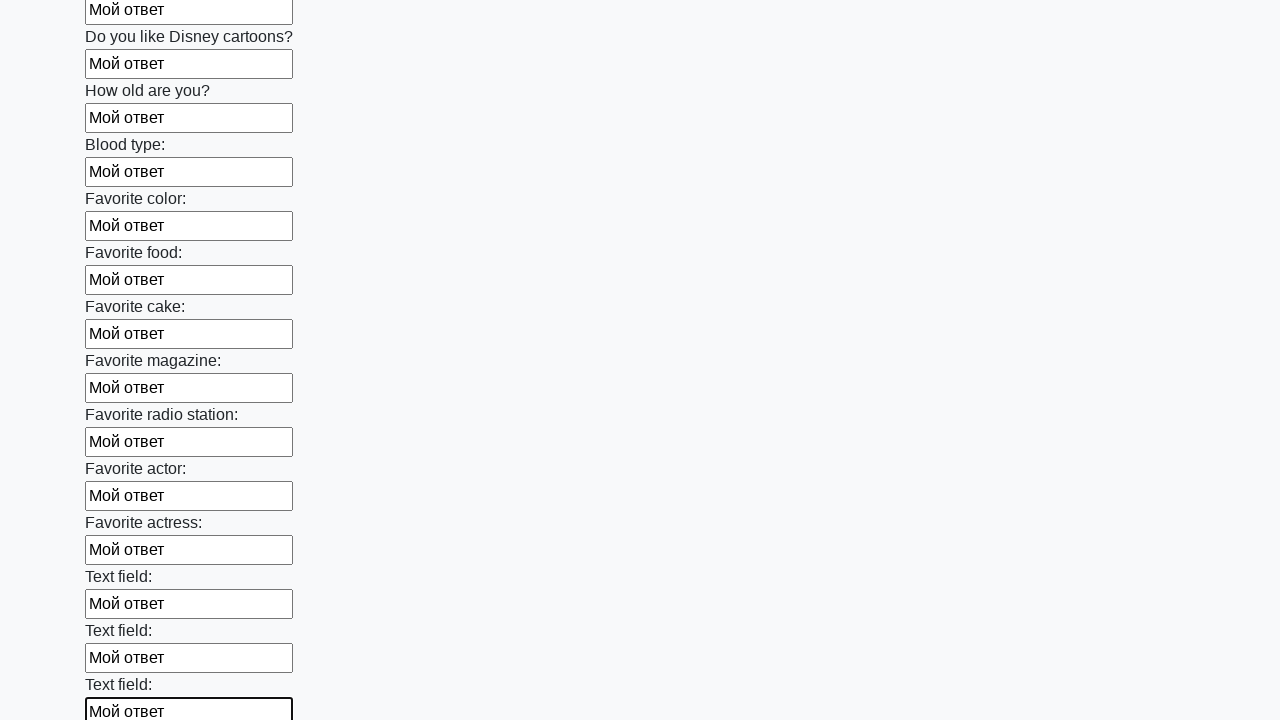

Filled input field with 'Мой ответ' on input >> nth=29
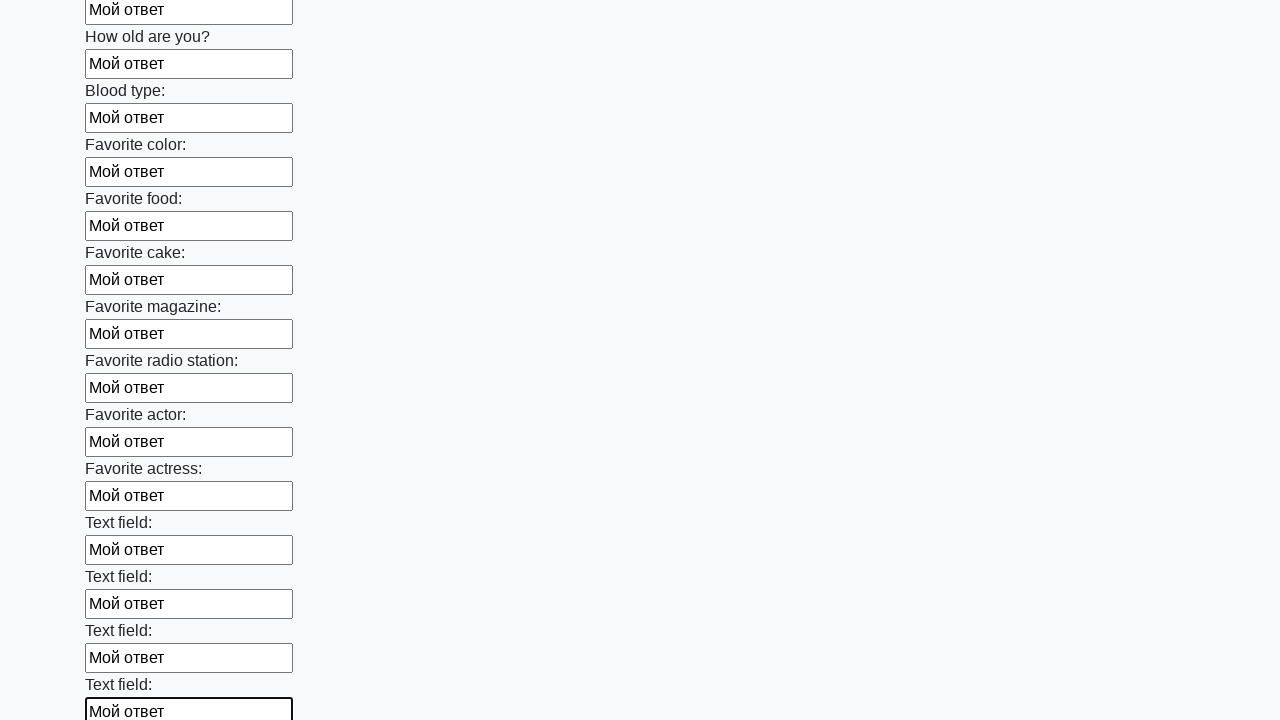

Filled input field with 'Мой ответ' on input >> nth=30
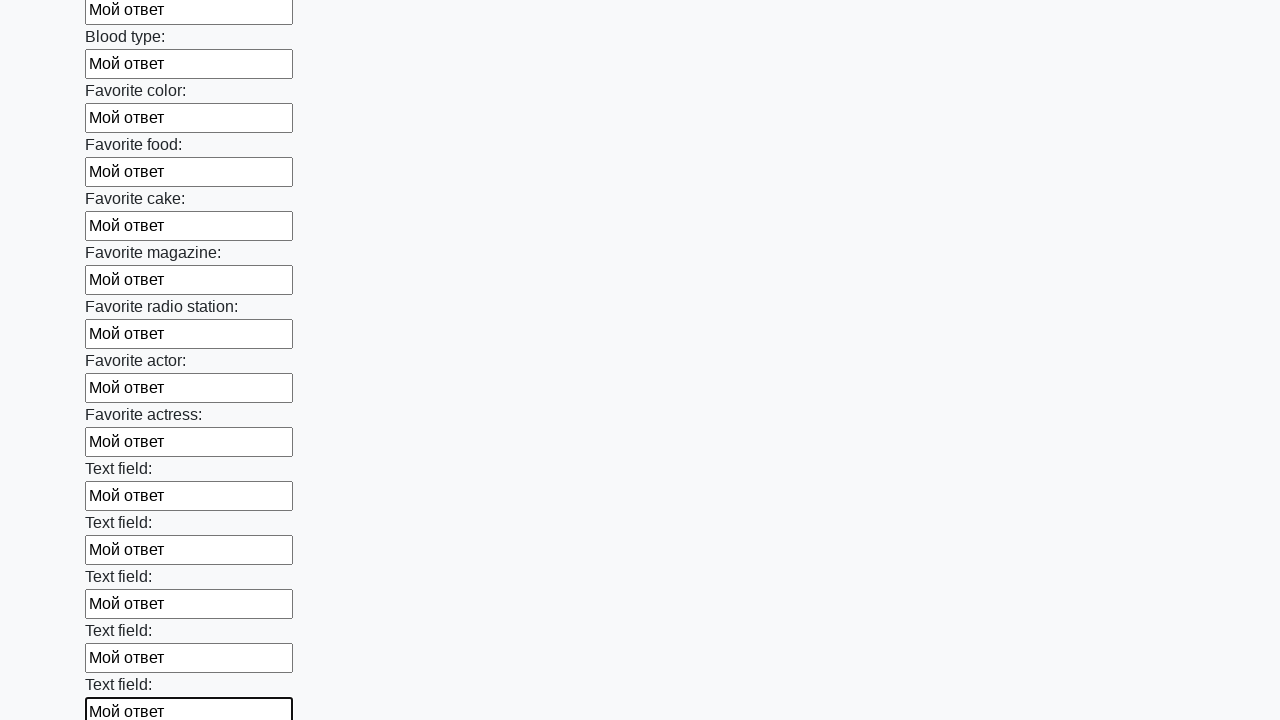

Filled input field with 'Мой ответ' on input >> nth=31
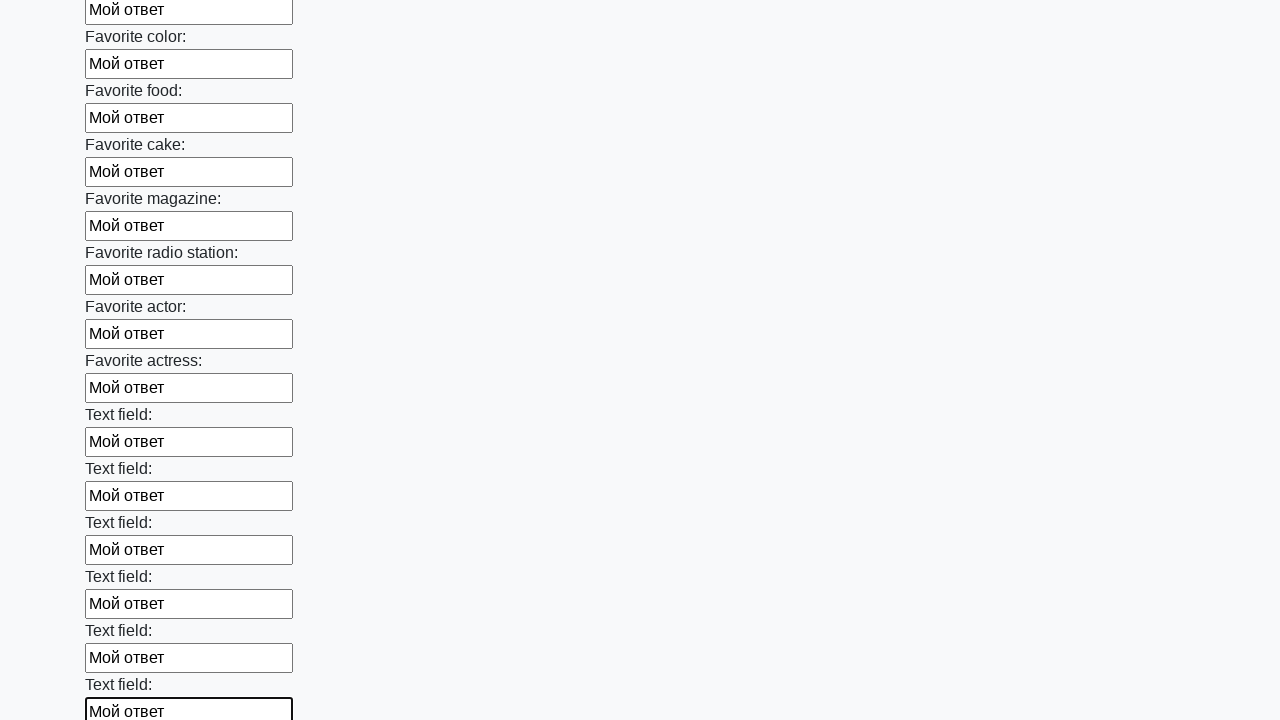

Filled input field with 'Мой ответ' on input >> nth=32
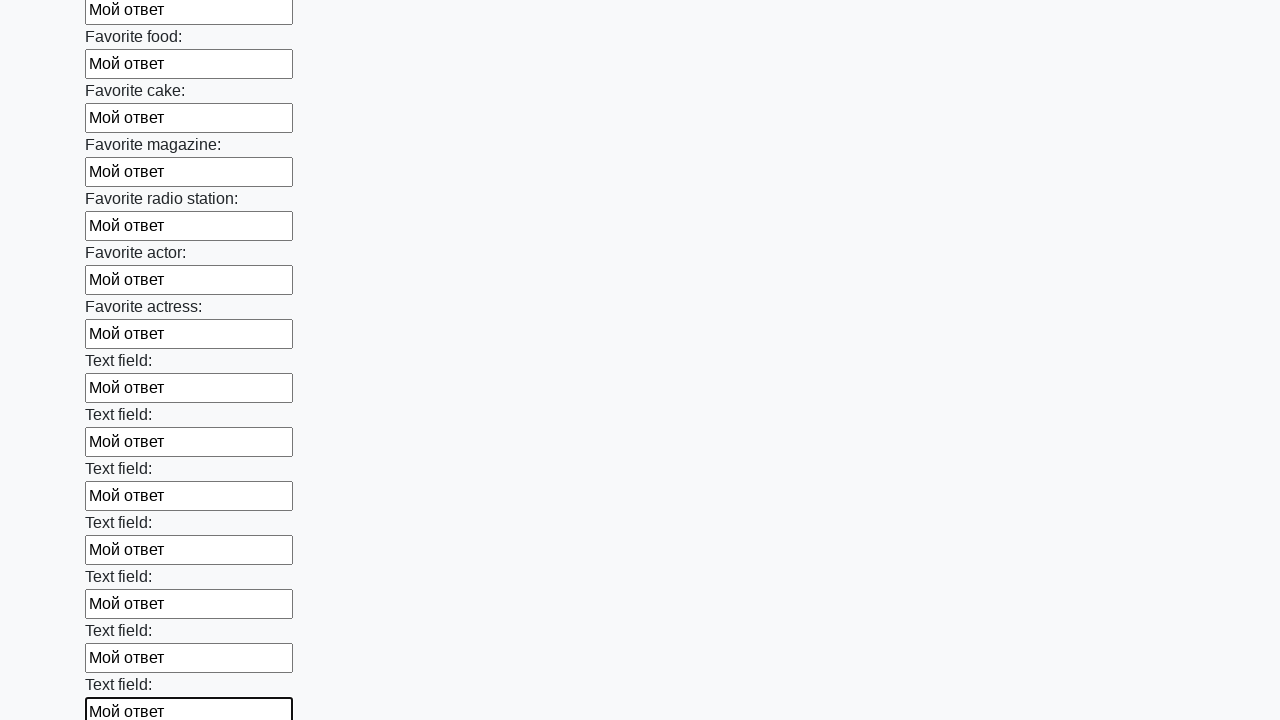

Filled input field with 'Мой ответ' on input >> nth=33
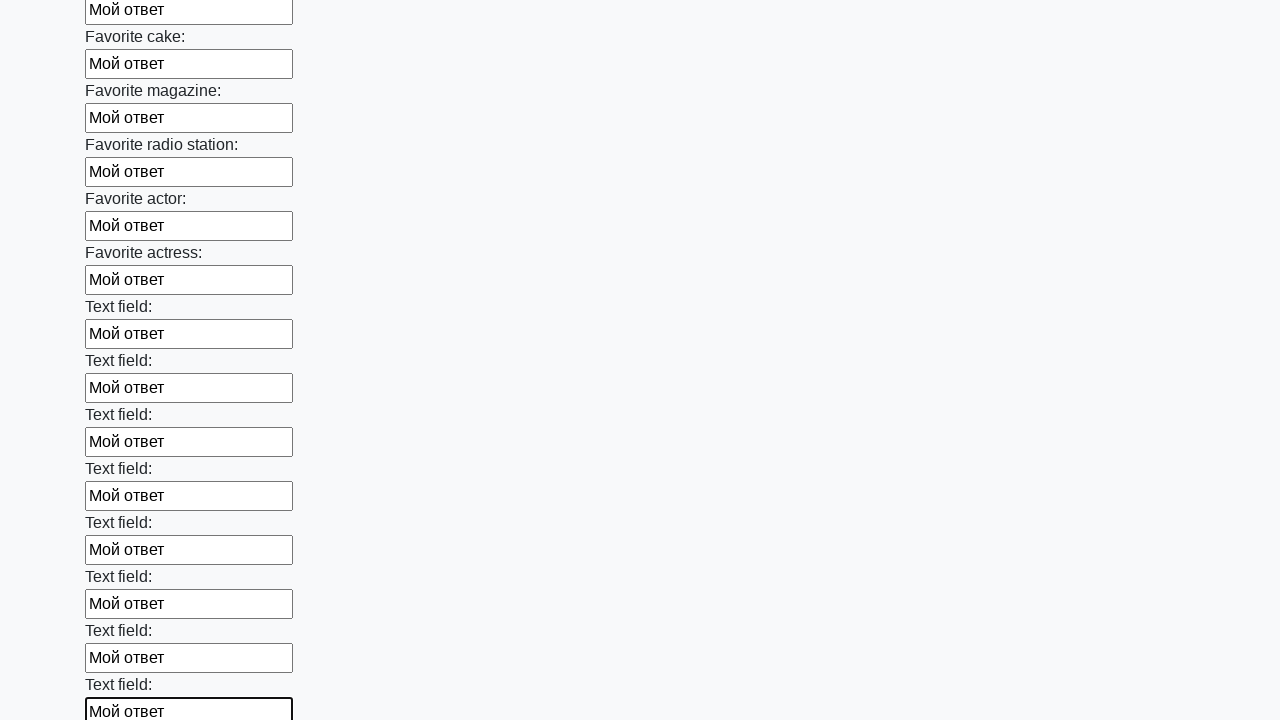

Filled input field with 'Мой ответ' on input >> nth=34
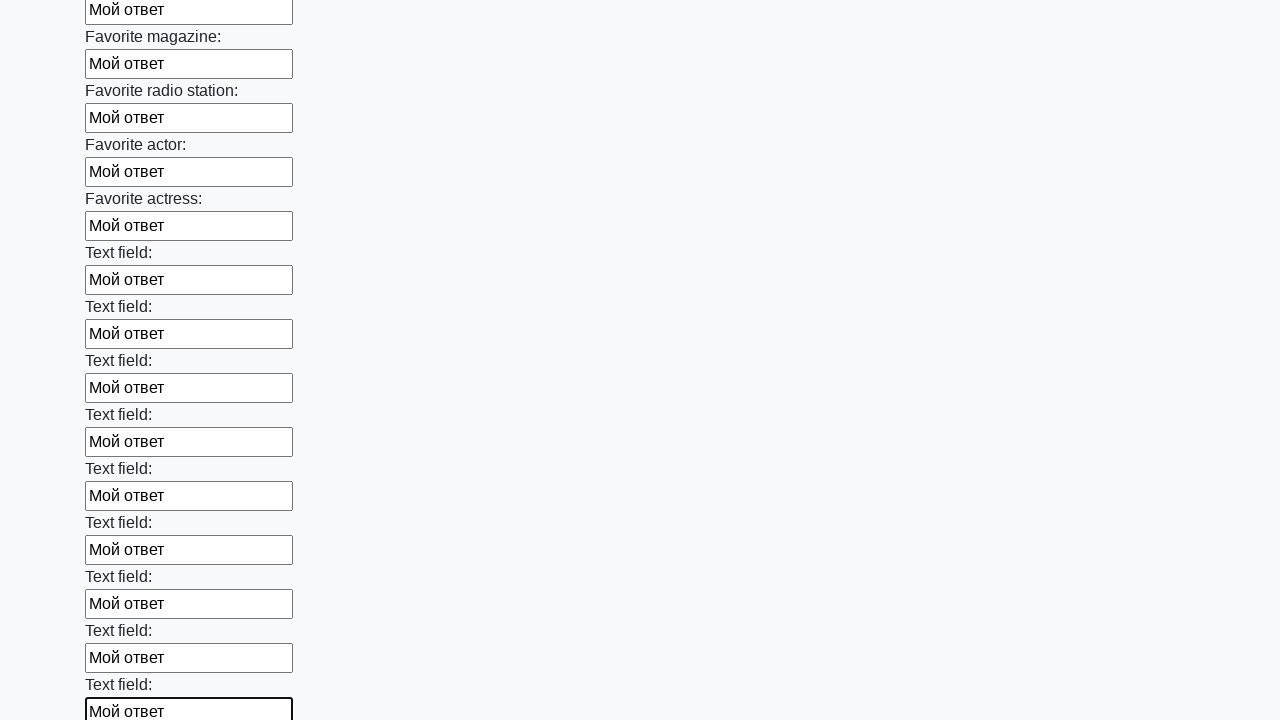

Filled input field with 'Мой ответ' on input >> nth=35
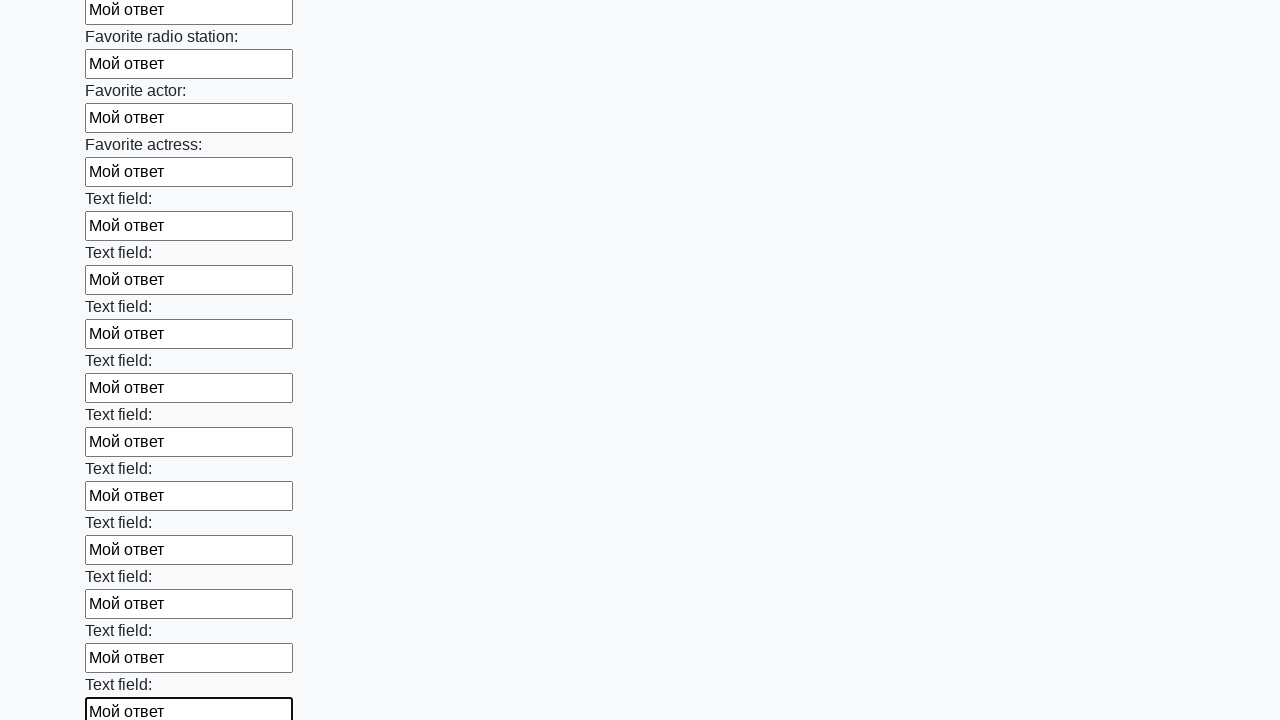

Filled input field with 'Мой ответ' on input >> nth=36
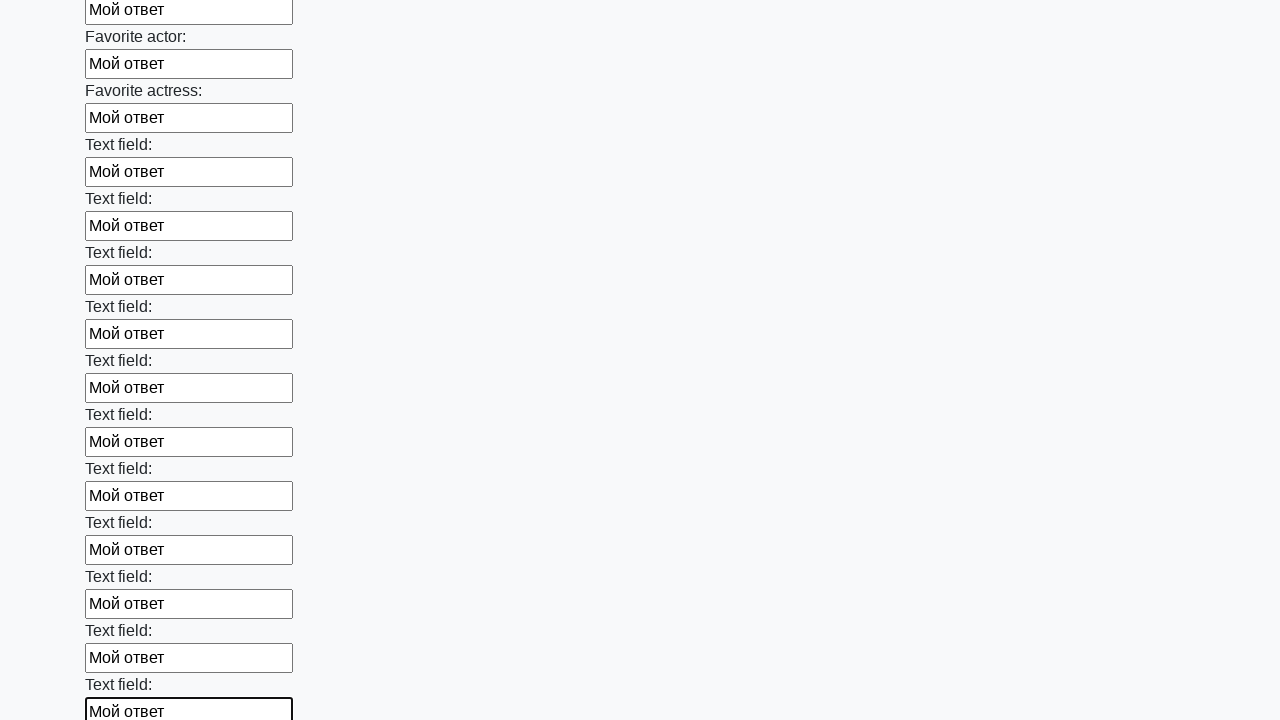

Filled input field with 'Мой ответ' on input >> nth=37
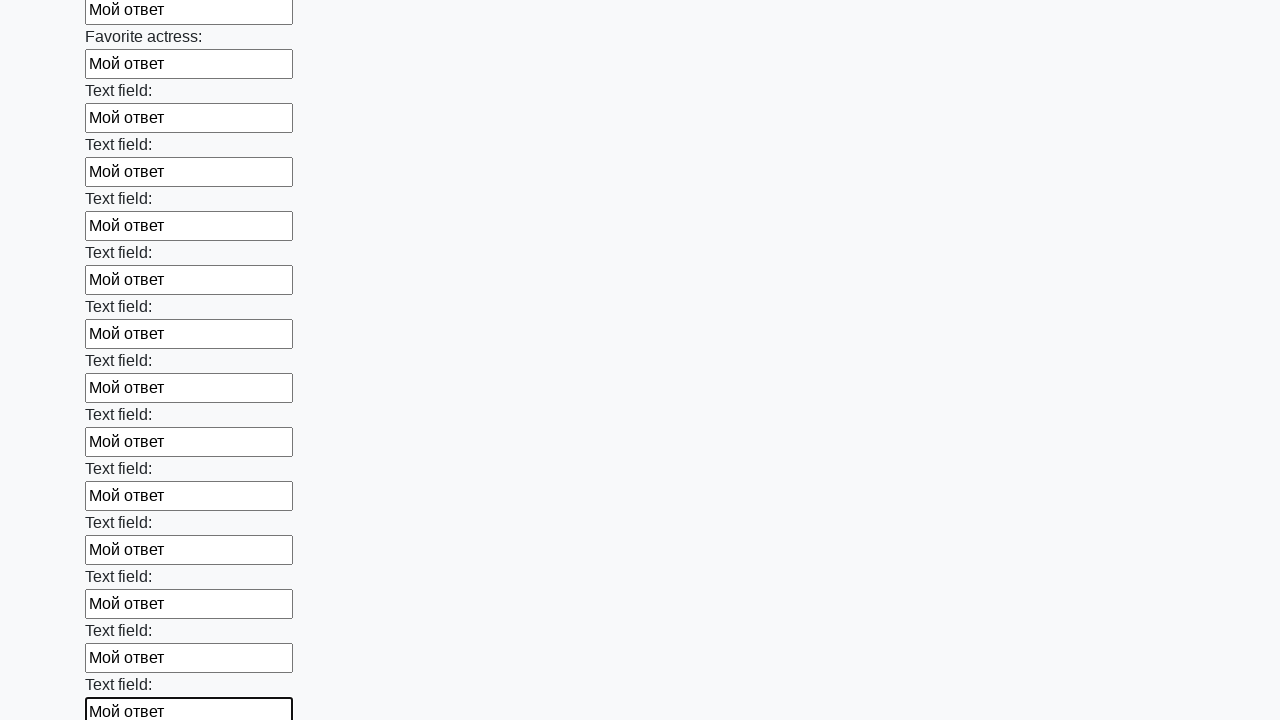

Filled input field with 'Мой ответ' on input >> nth=38
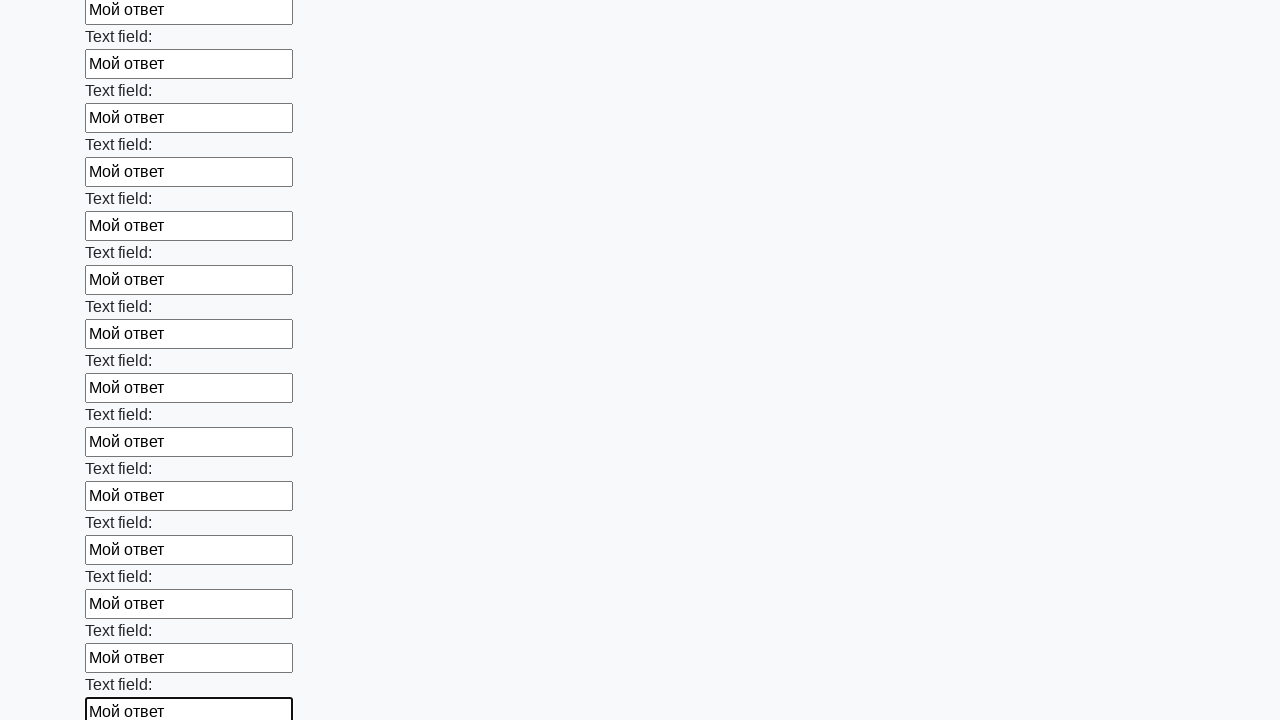

Filled input field with 'Мой ответ' on input >> nth=39
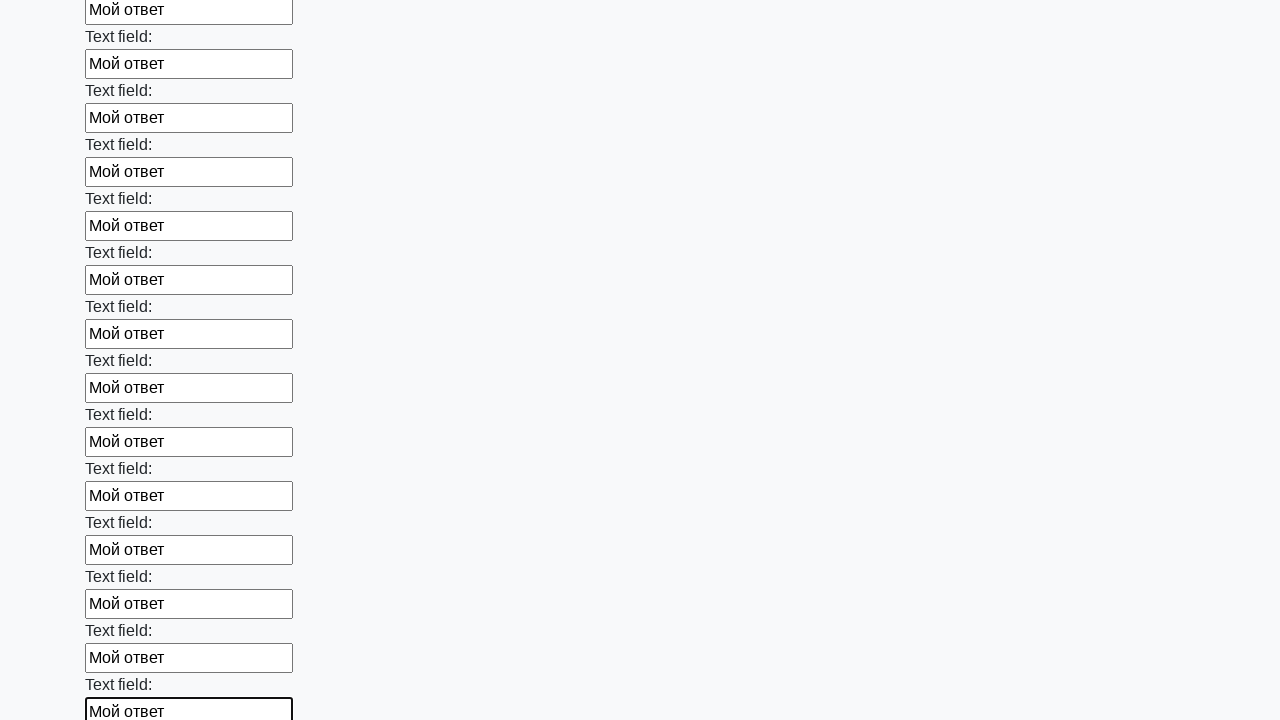

Filled input field with 'Мой ответ' on input >> nth=40
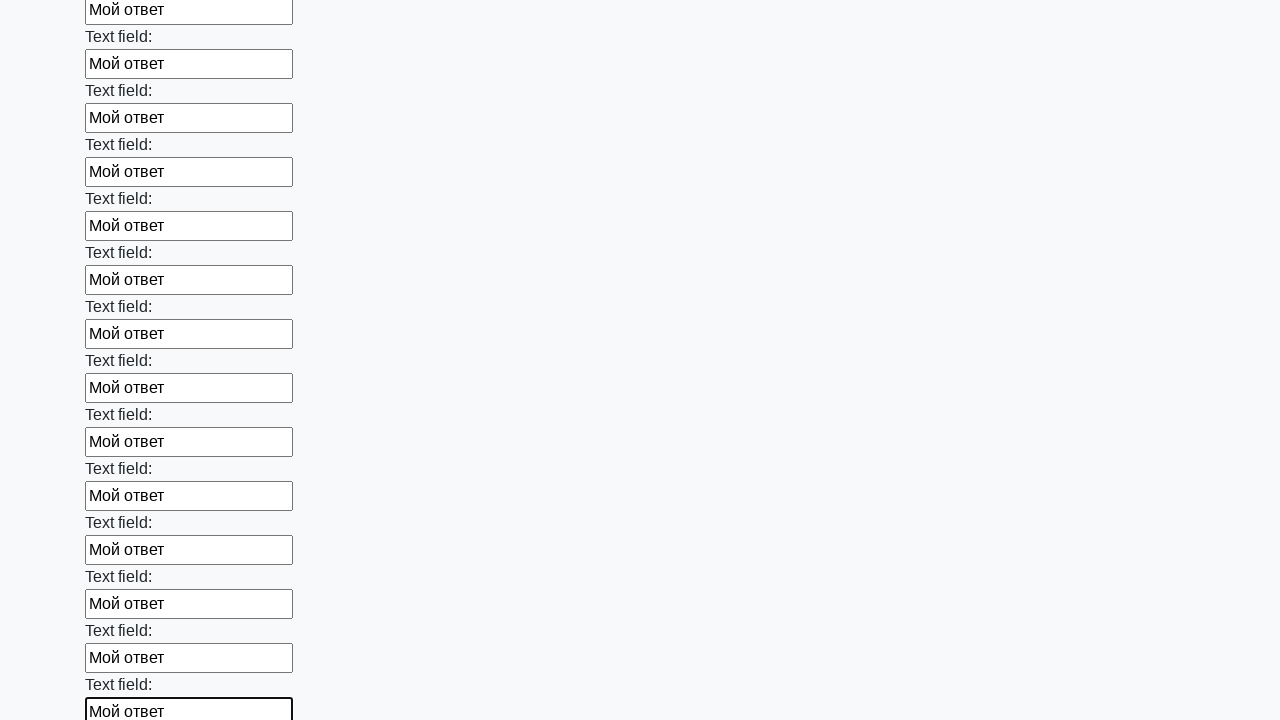

Filled input field with 'Мой ответ' on input >> nth=41
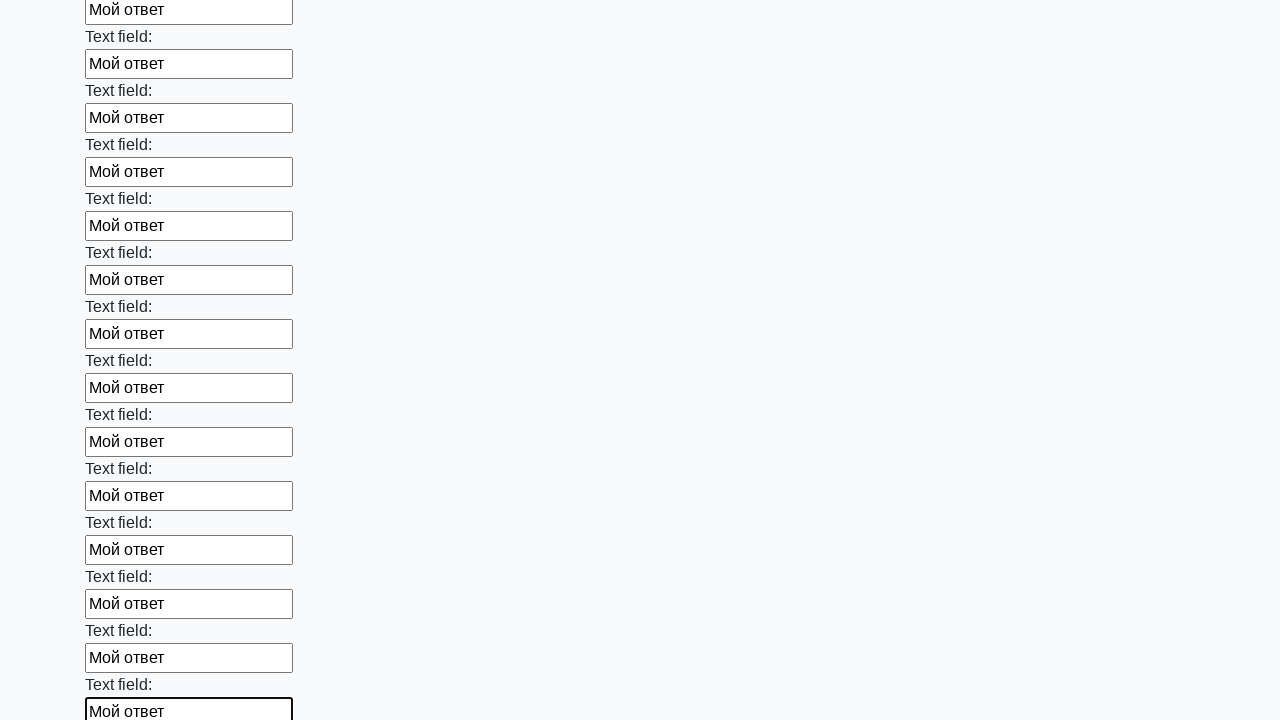

Filled input field with 'Мой ответ' on input >> nth=42
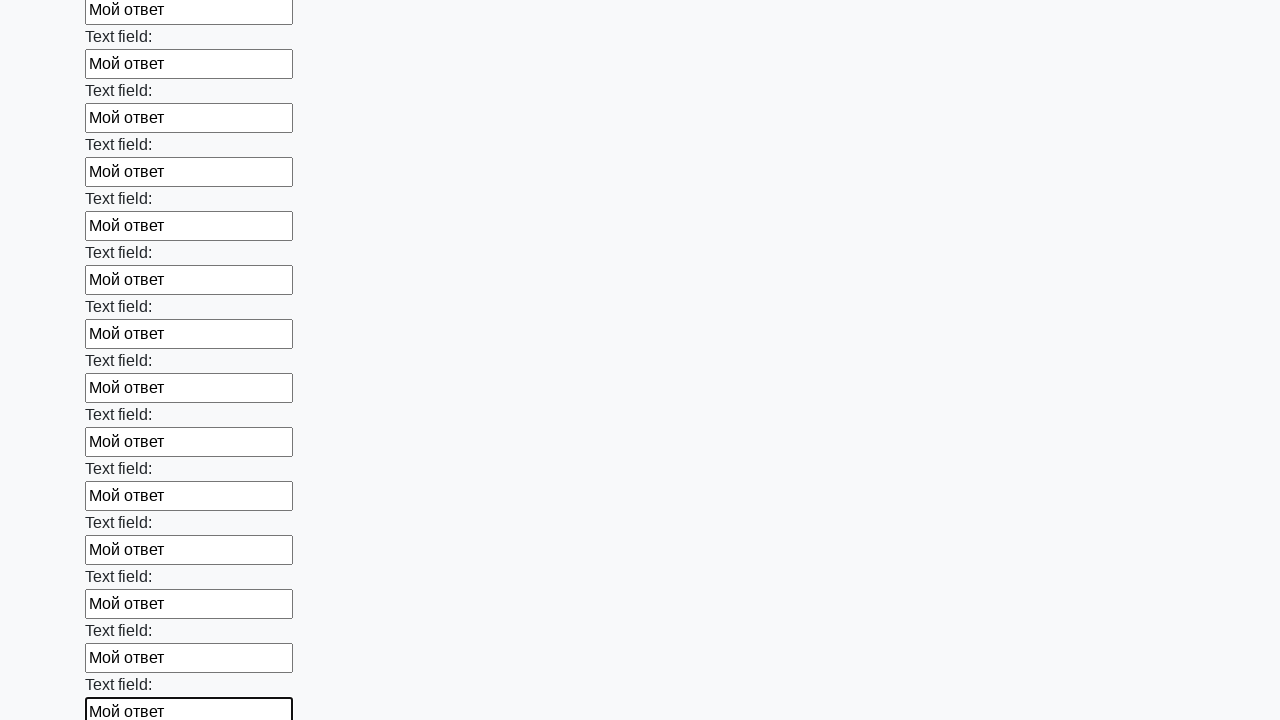

Filled input field with 'Мой ответ' on input >> nth=43
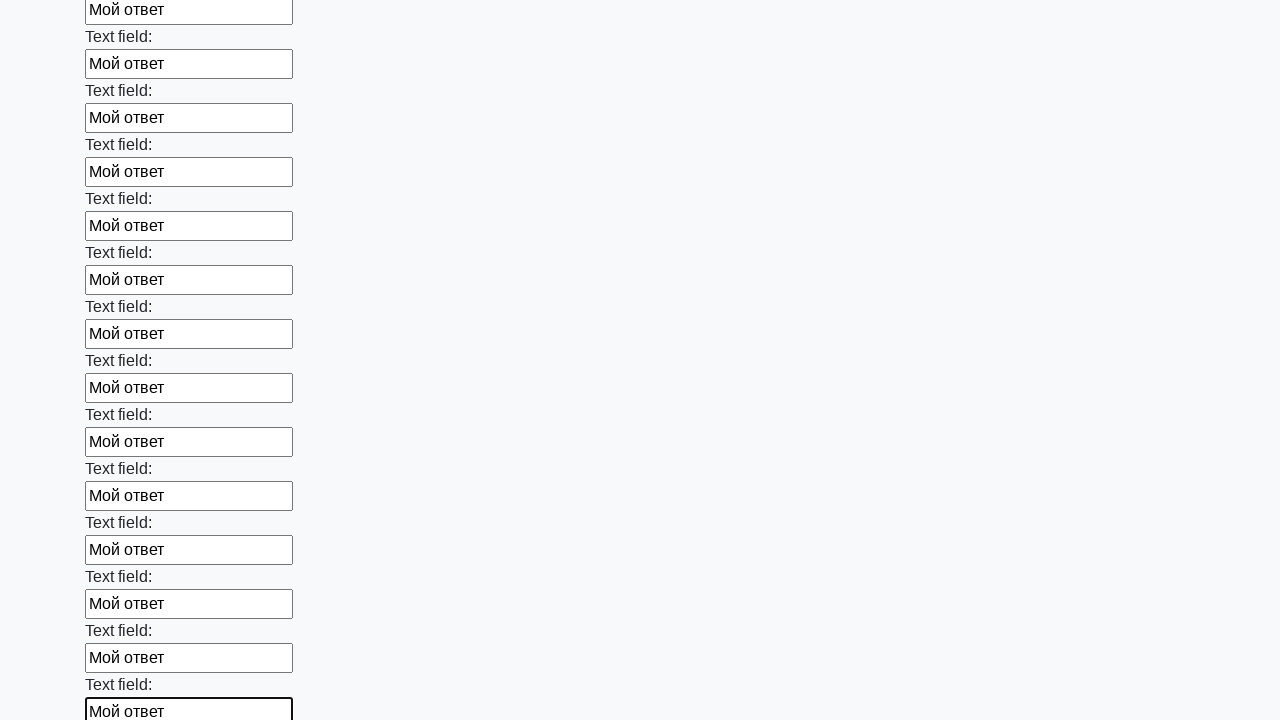

Filled input field with 'Мой ответ' on input >> nth=44
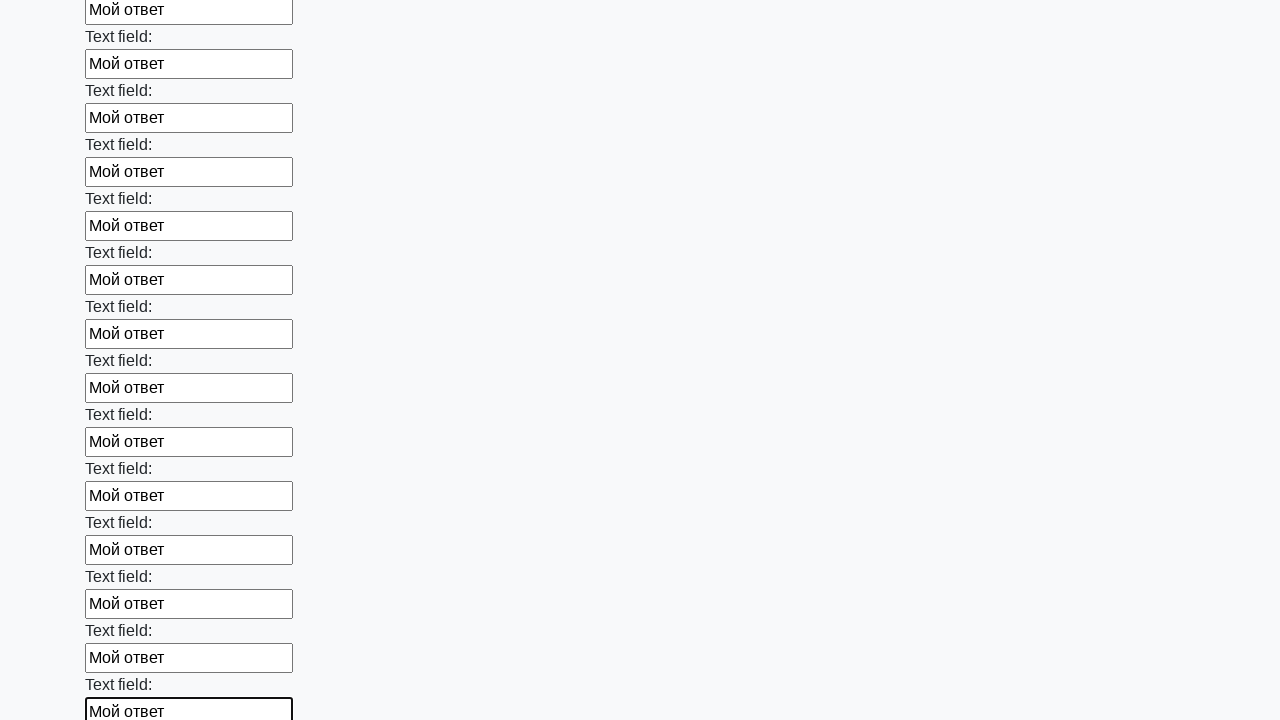

Filled input field with 'Мой ответ' on input >> nth=45
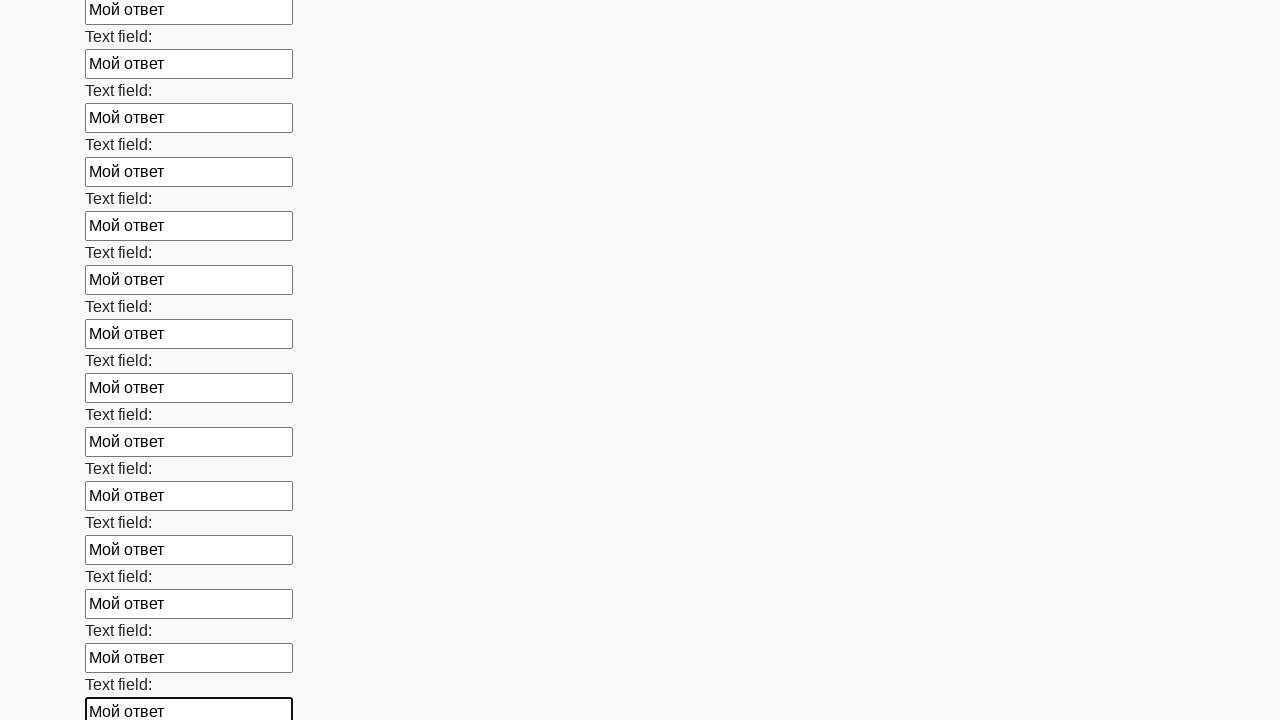

Filled input field with 'Мой ответ' on input >> nth=46
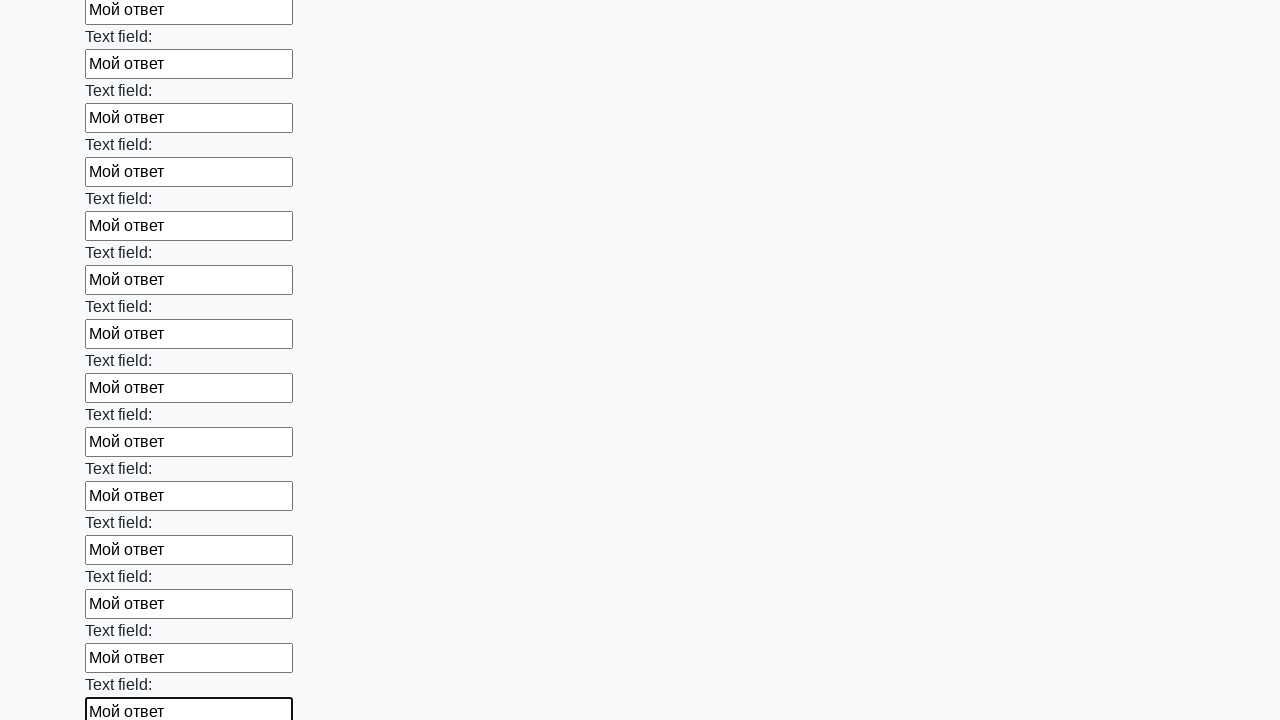

Filled input field with 'Мой ответ' on input >> nth=47
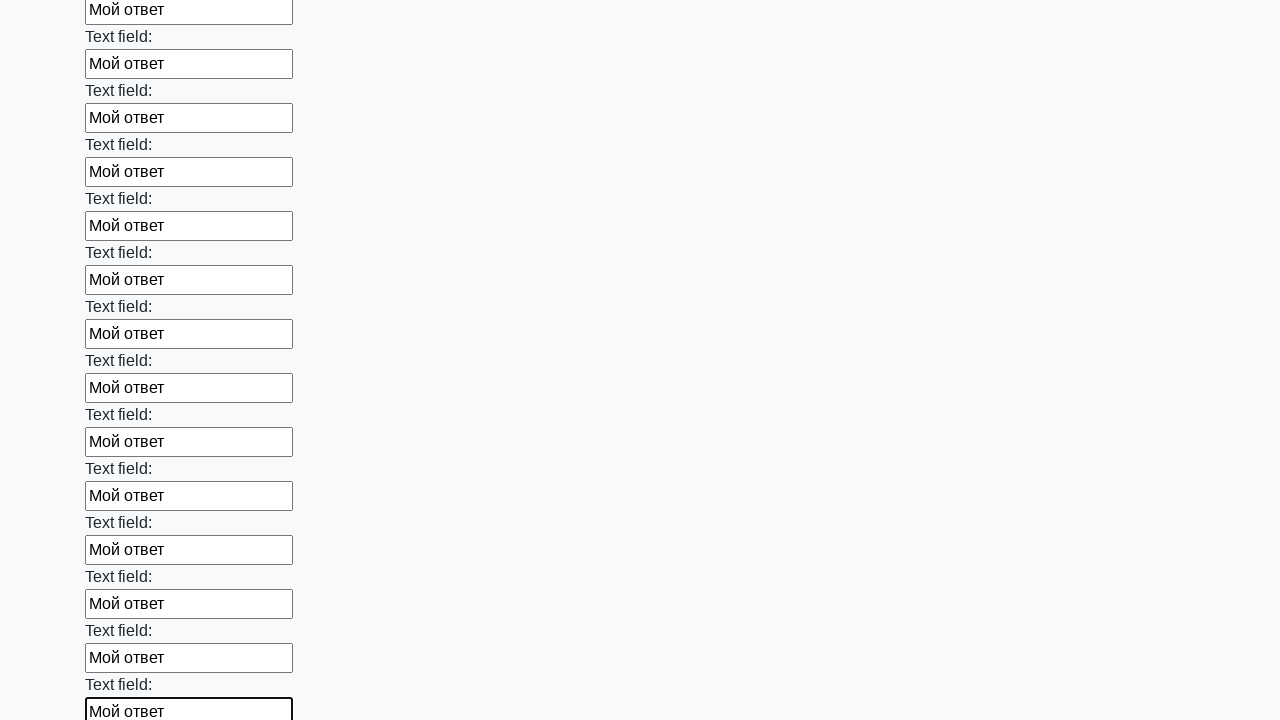

Filled input field with 'Мой ответ' on input >> nth=48
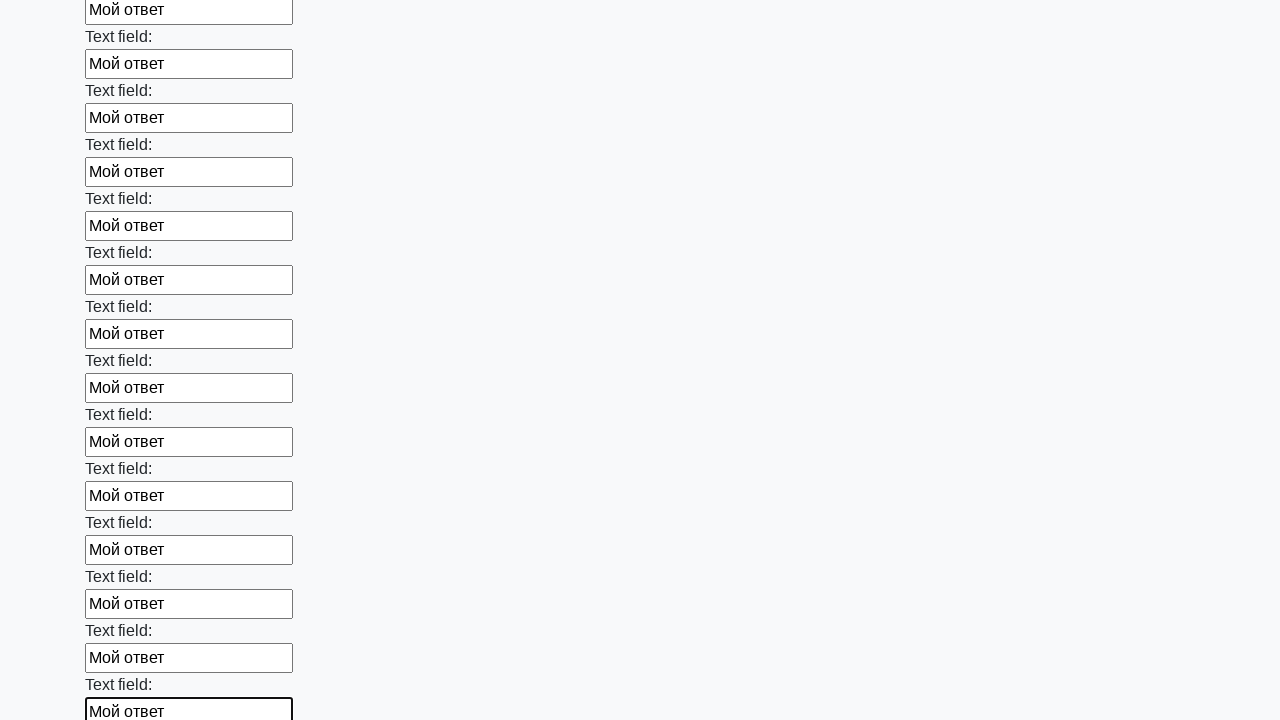

Filled input field with 'Мой ответ' on input >> nth=49
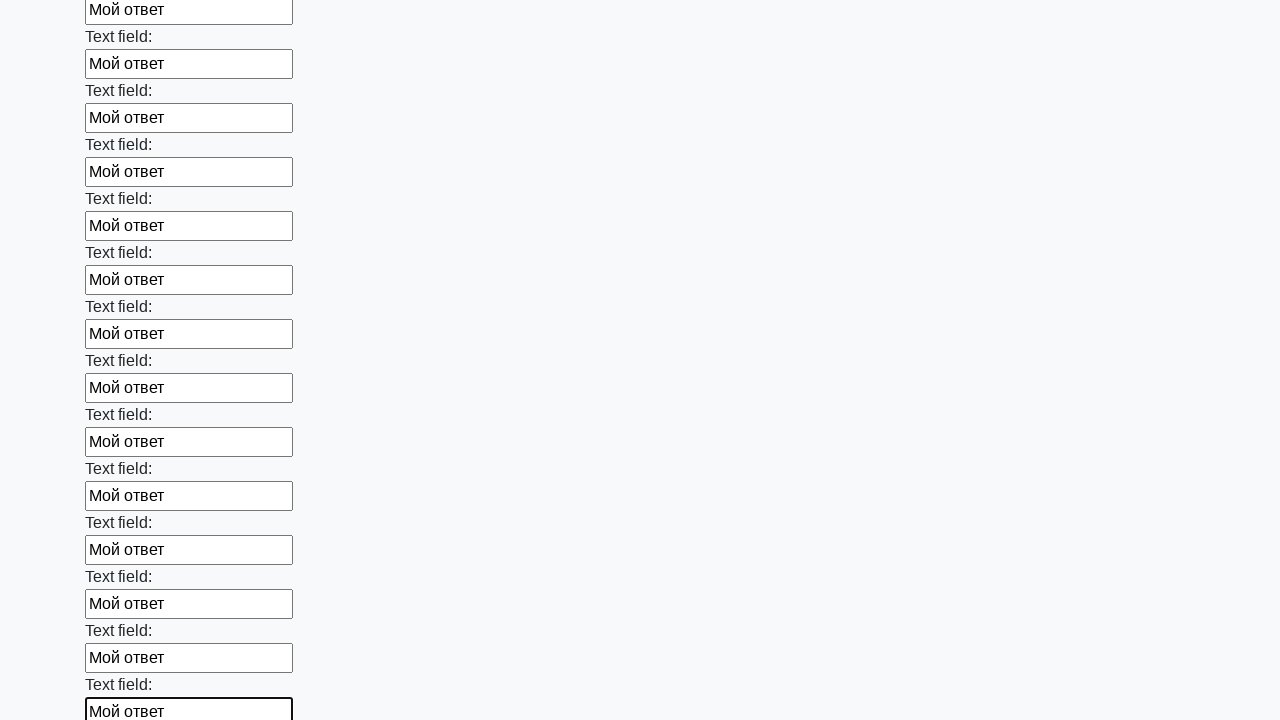

Filled input field with 'Мой ответ' on input >> nth=50
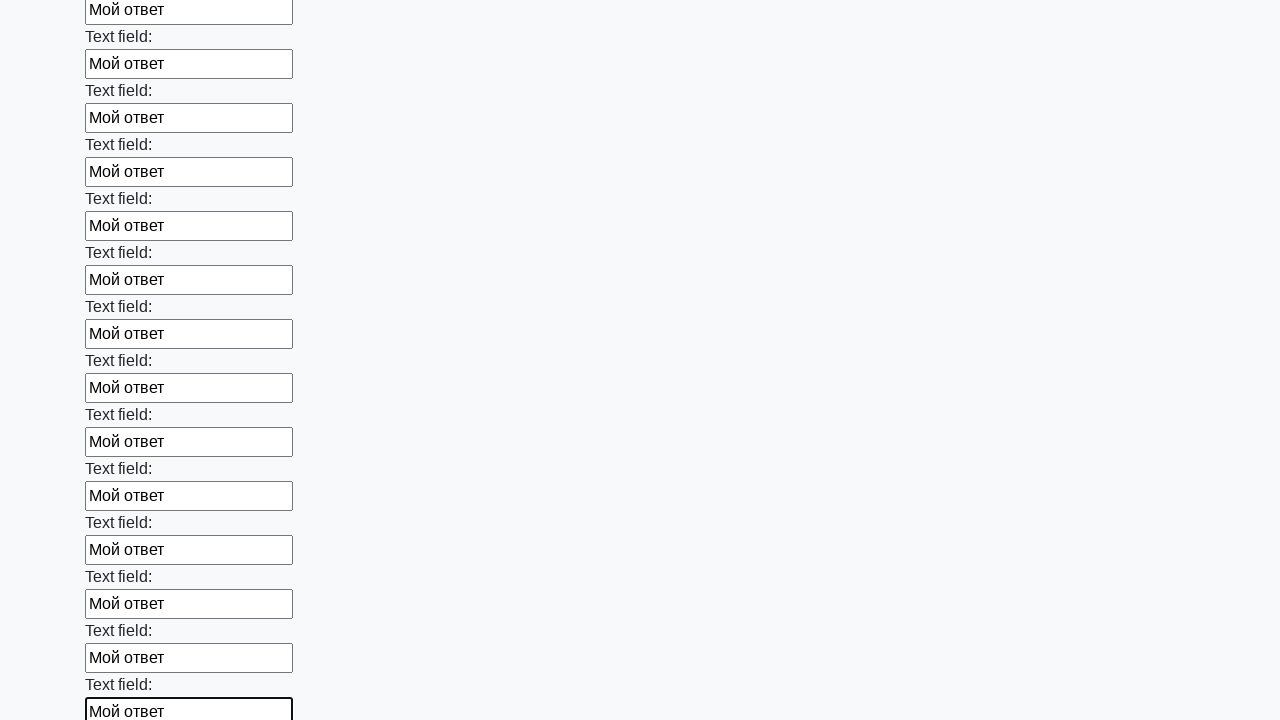

Filled input field with 'Мой ответ' on input >> nth=51
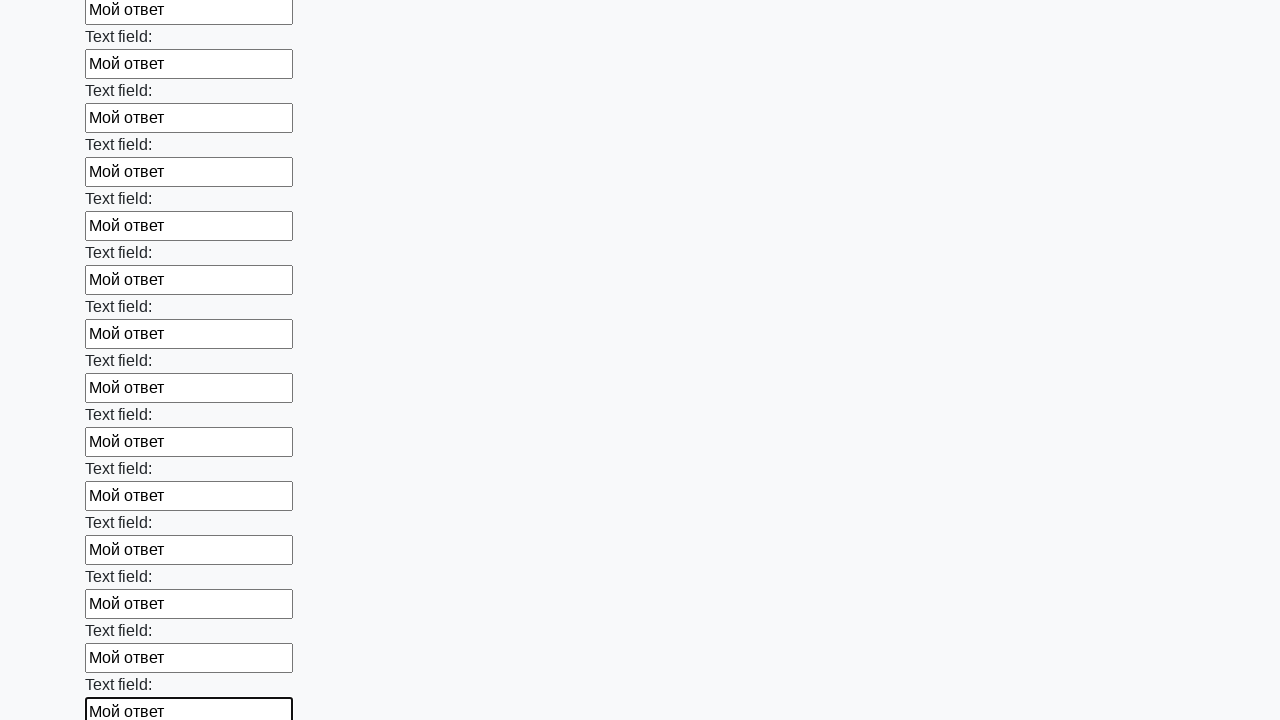

Filled input field with 'Мой ответ' on input >> nth=52
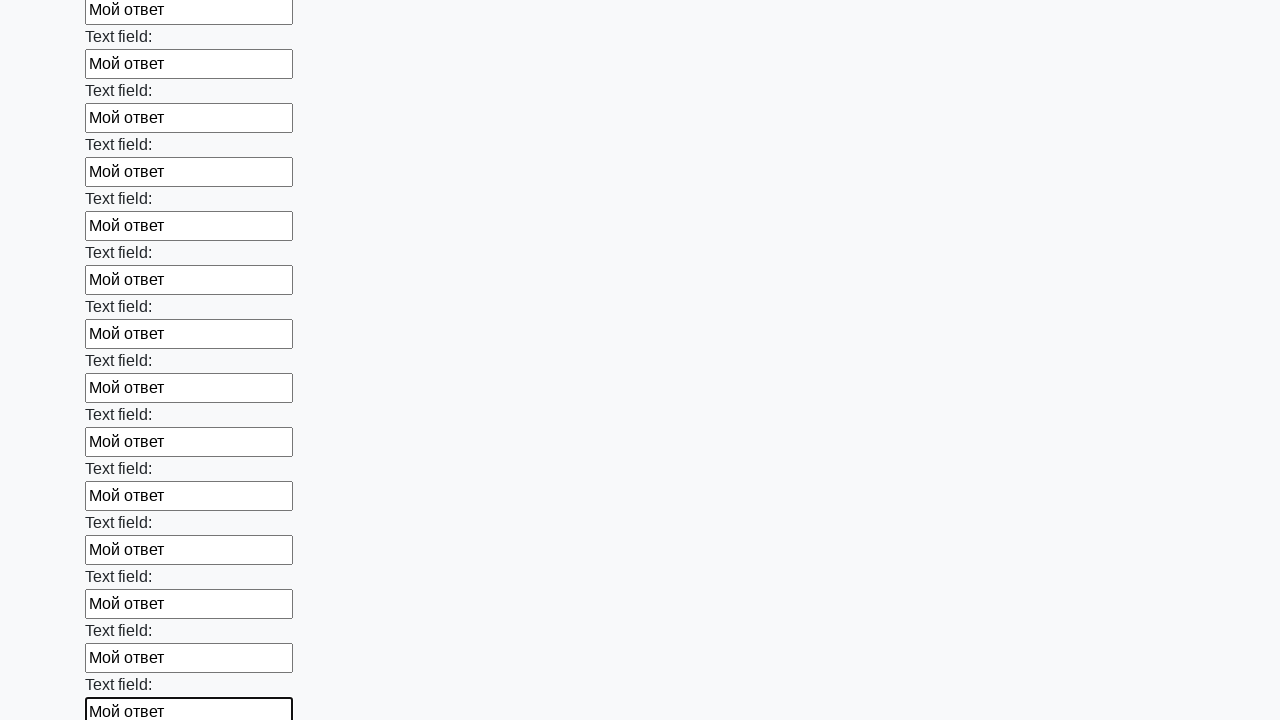

Filled input field with 'Мой ответ' on input >> nth=53
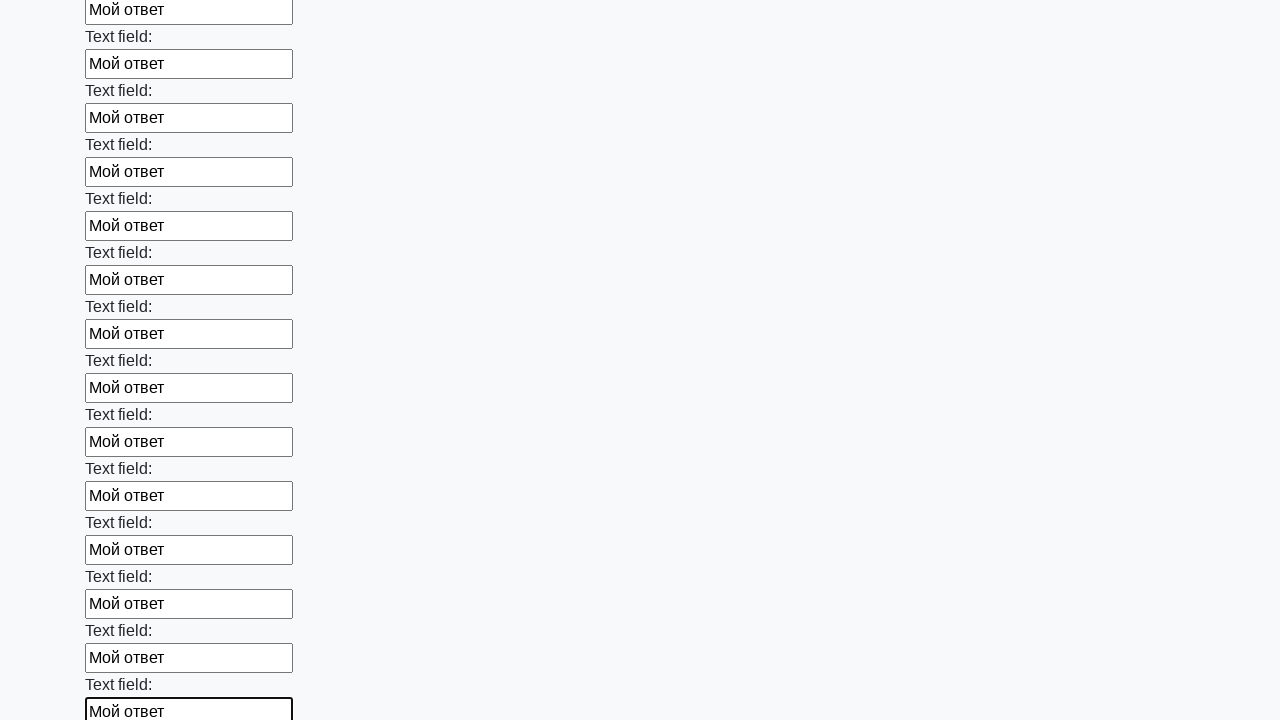

Filled input field with 'Мой ответ' on input >> nth=54
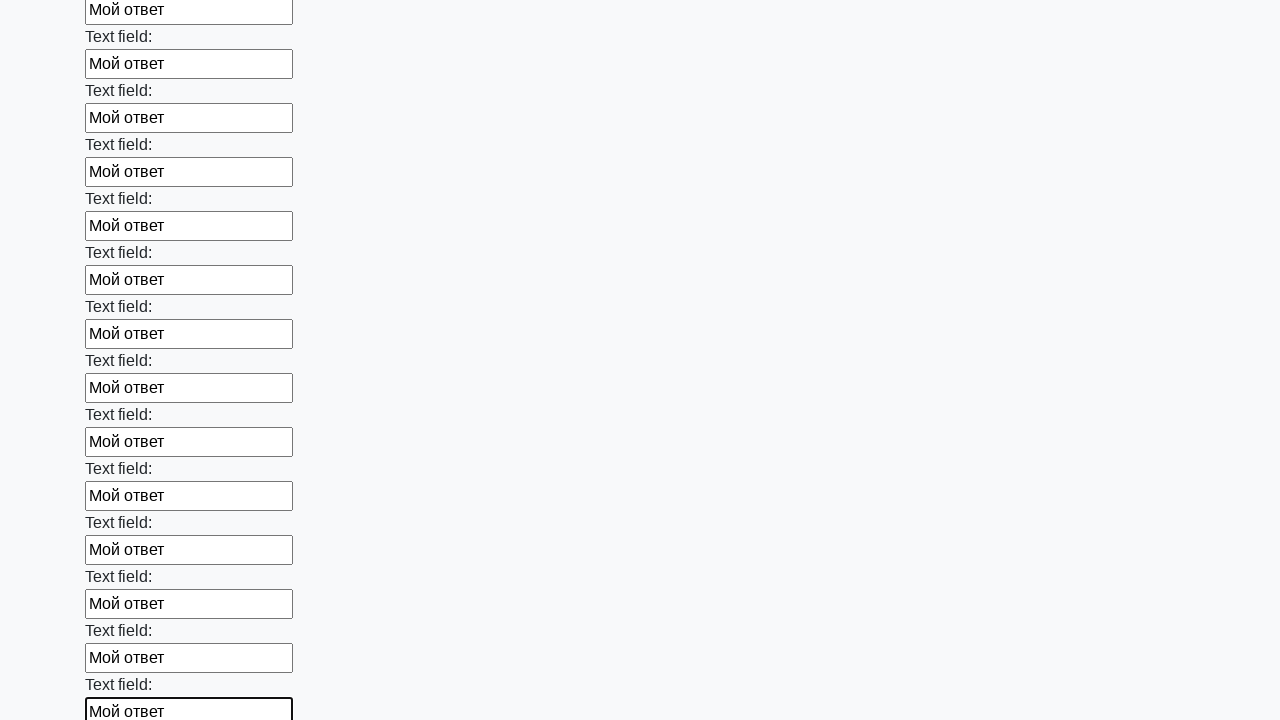

Filled input field with 'Мой ответ' on input >> nth=55
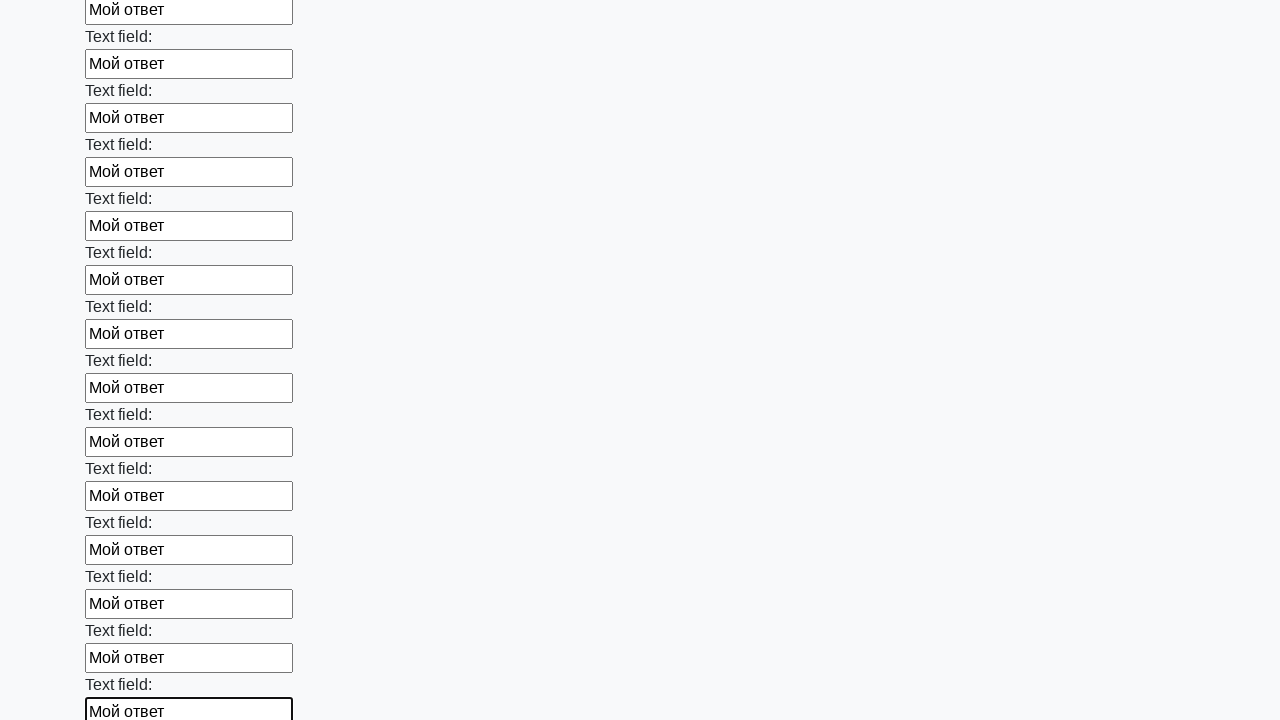

Filled input field with 'Мой ответ' on input >> nth=56
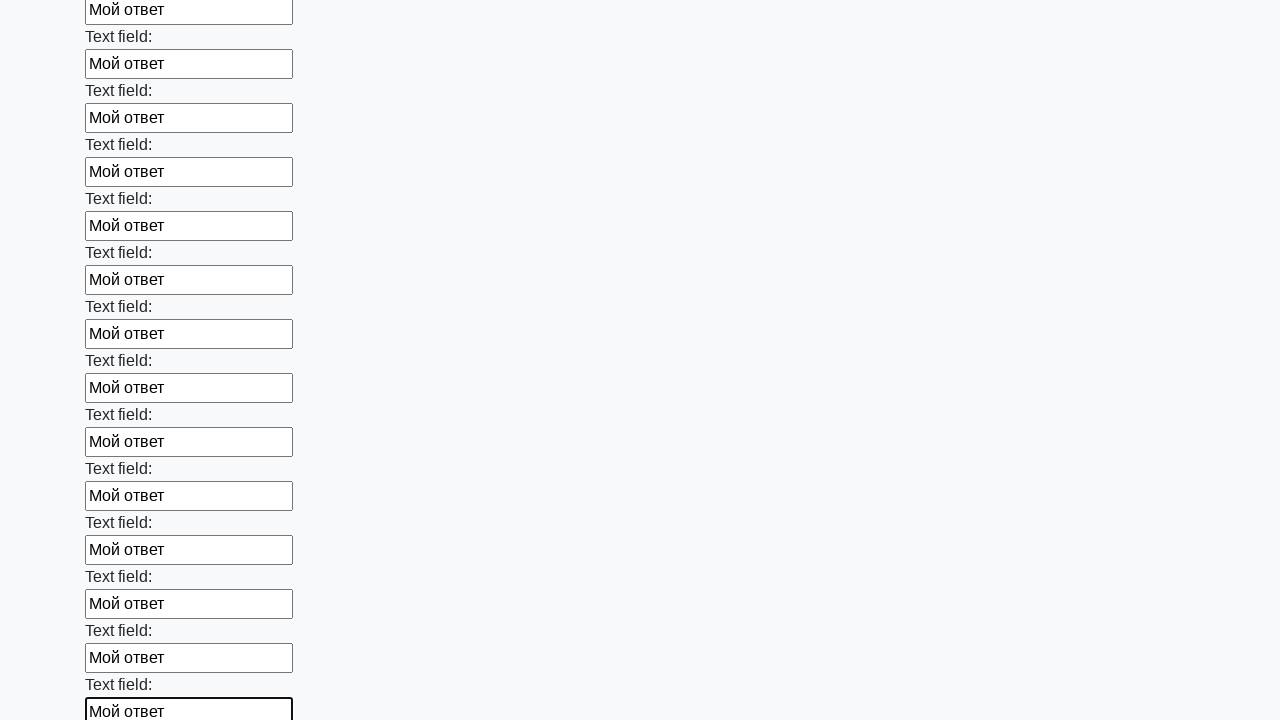

Filled input field with 'Мой ответ' on input >> nth=57
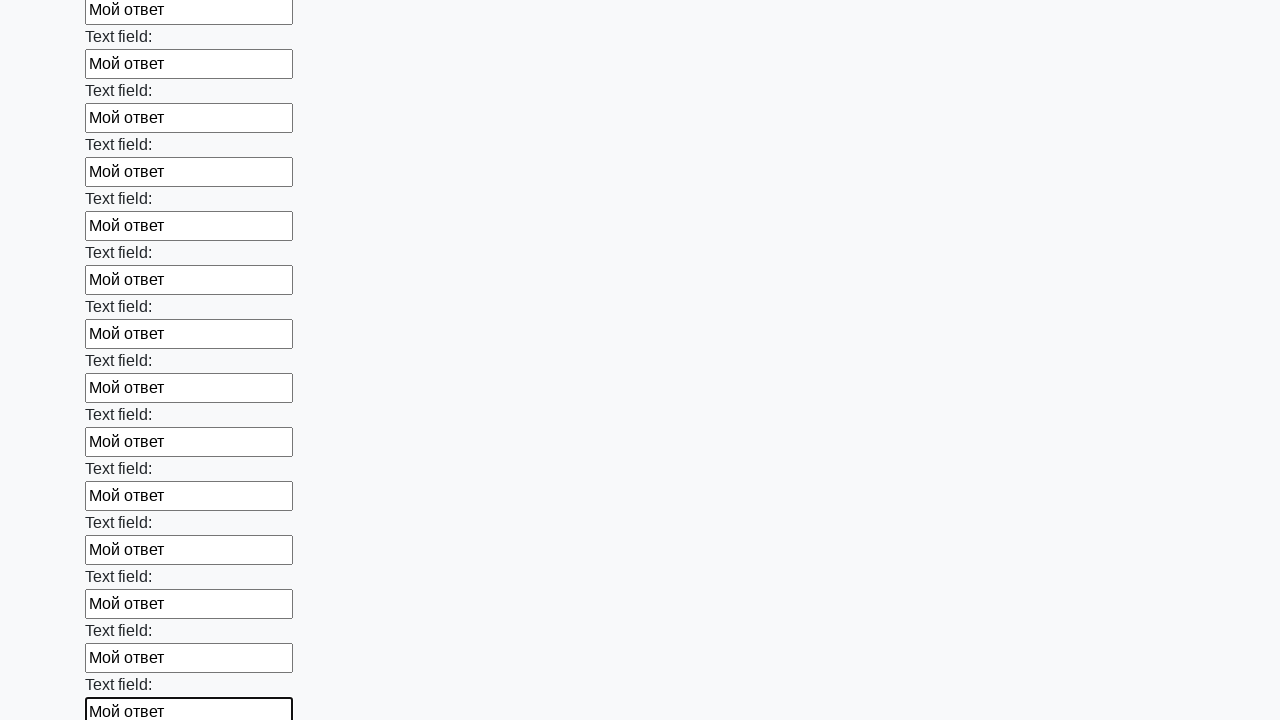

Filled input field with 'Мой ответ' on input >> nth=58
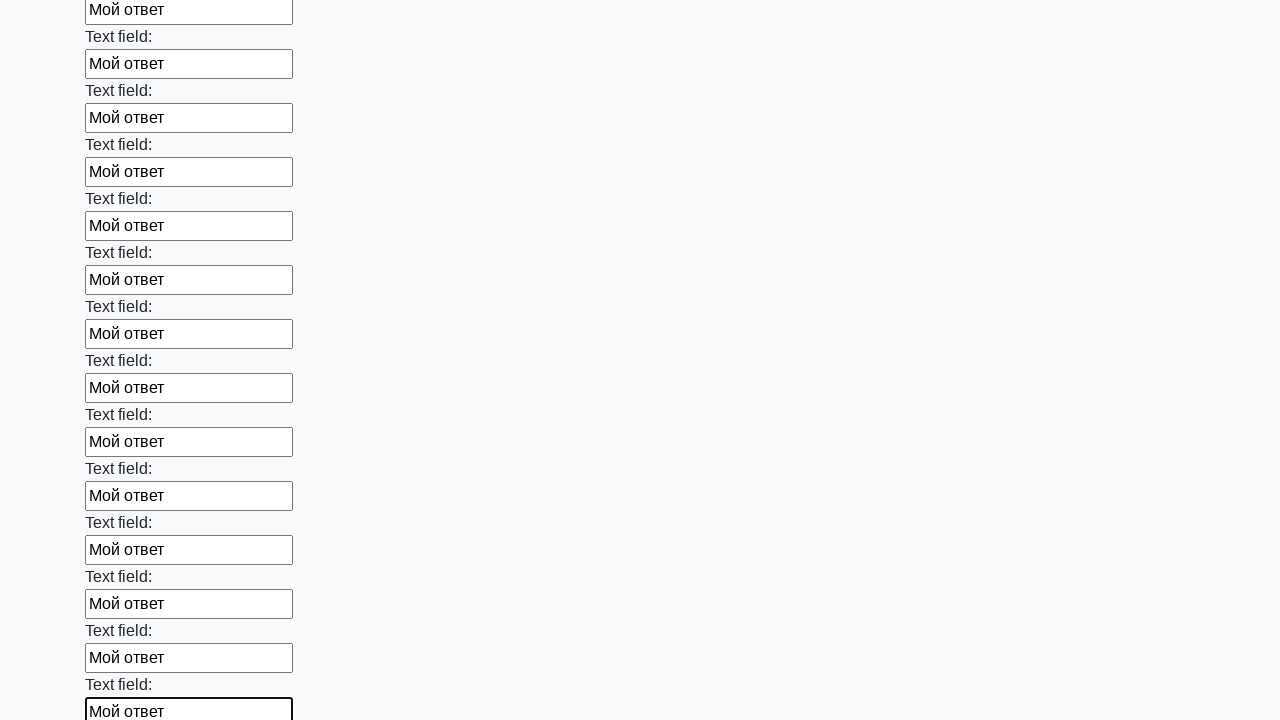

Filled input field with 'Мой ответ' on input >> nth=59
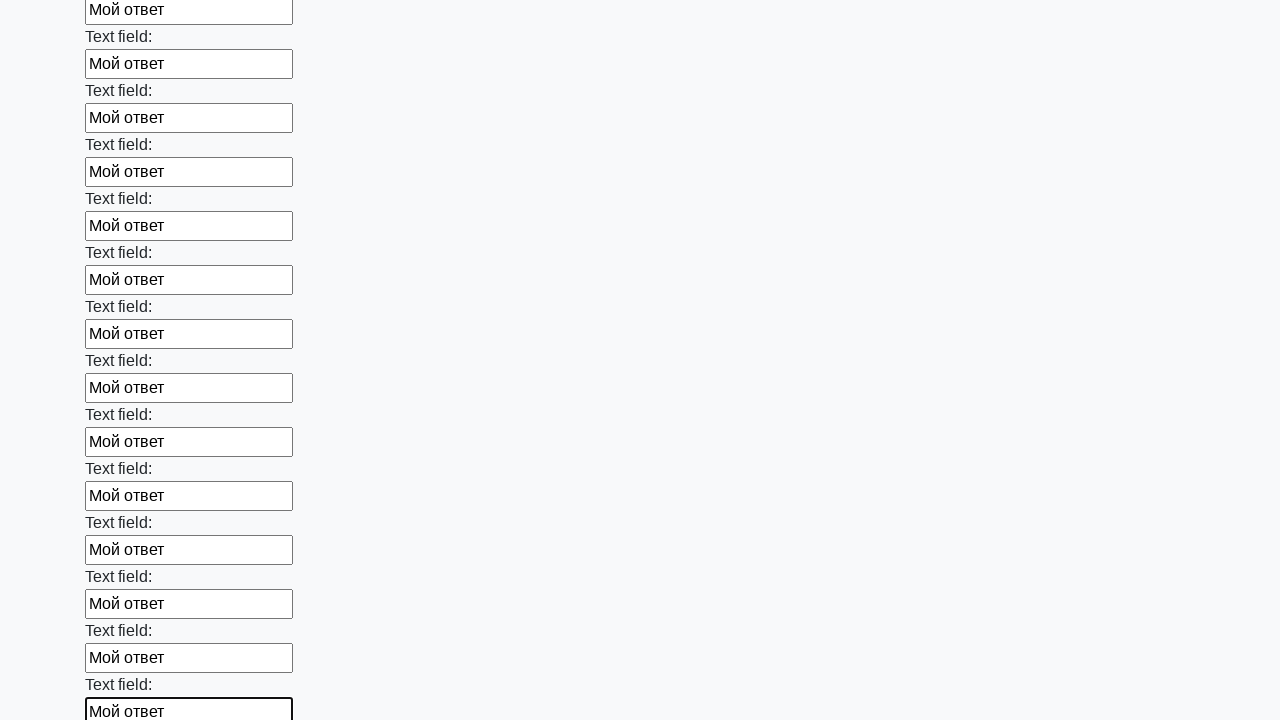

Filled input field with 'Мой ответ' on input >> nth=60
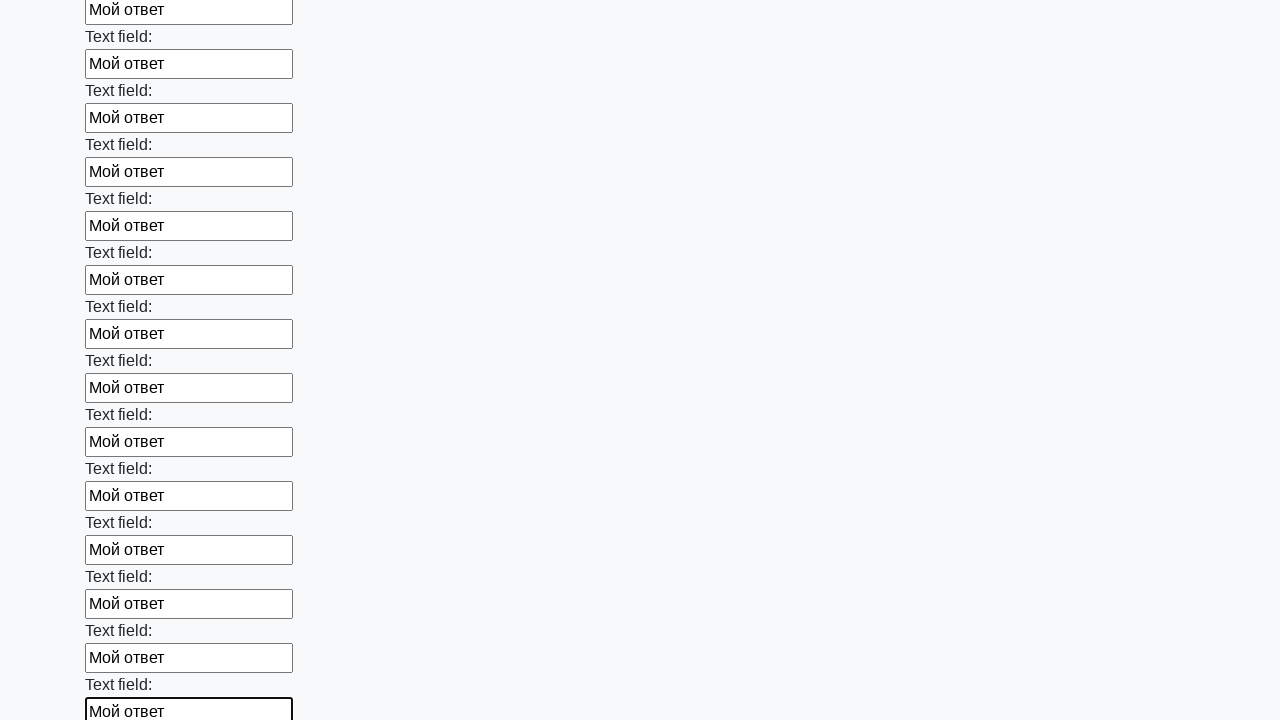

Filled input field with 'Мой ответ' on input >> nth=61
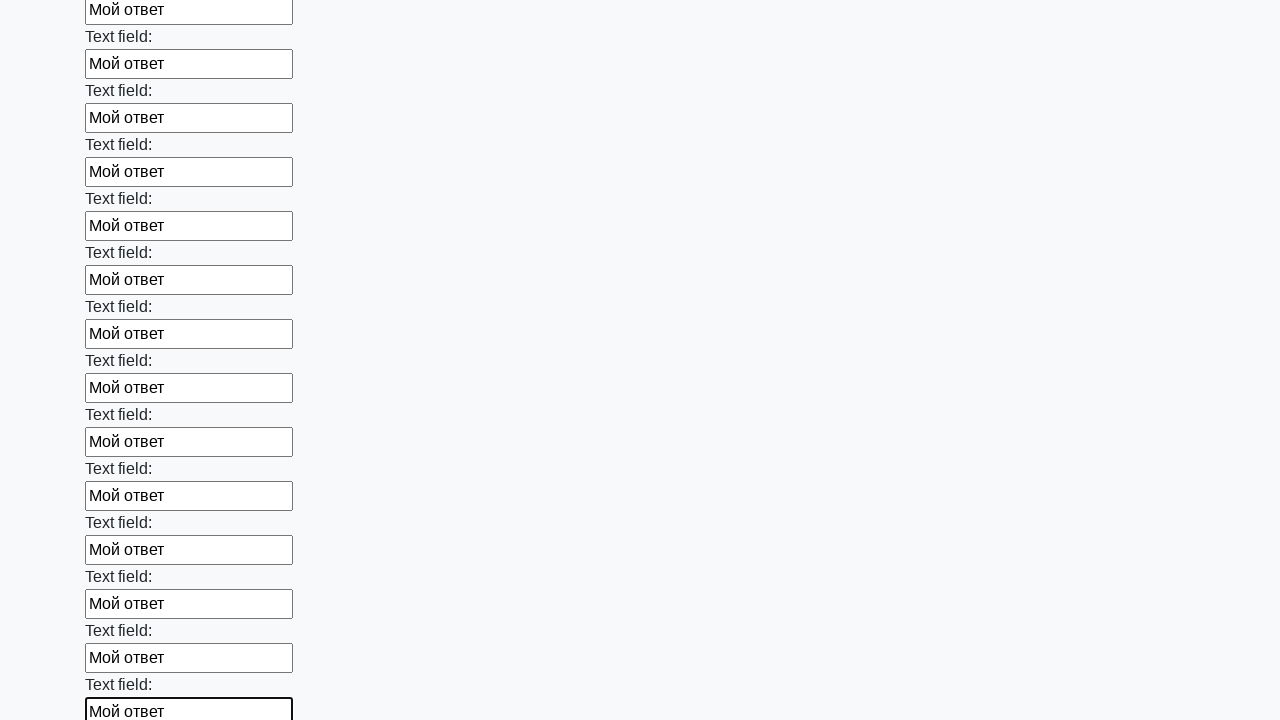

Filled input field with 'Мой ответ' on input >> nth=62
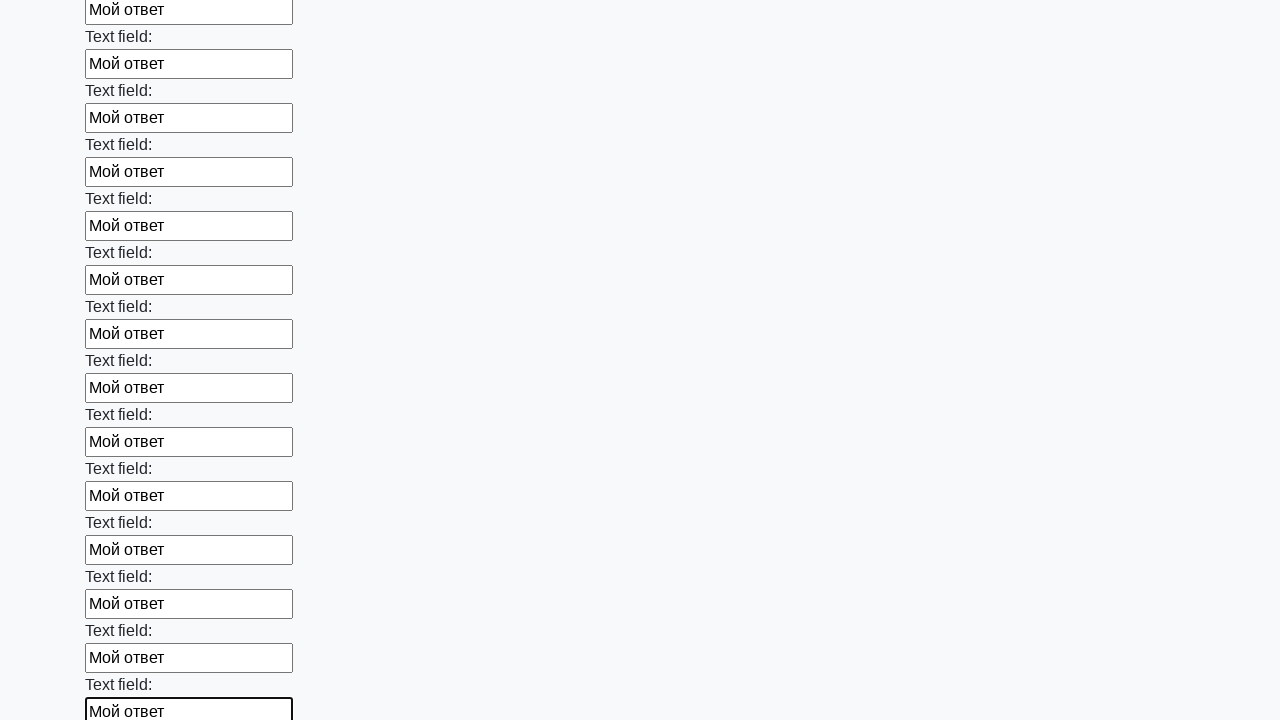

Filled input field with 'Мой ответ' on input >> nth=63
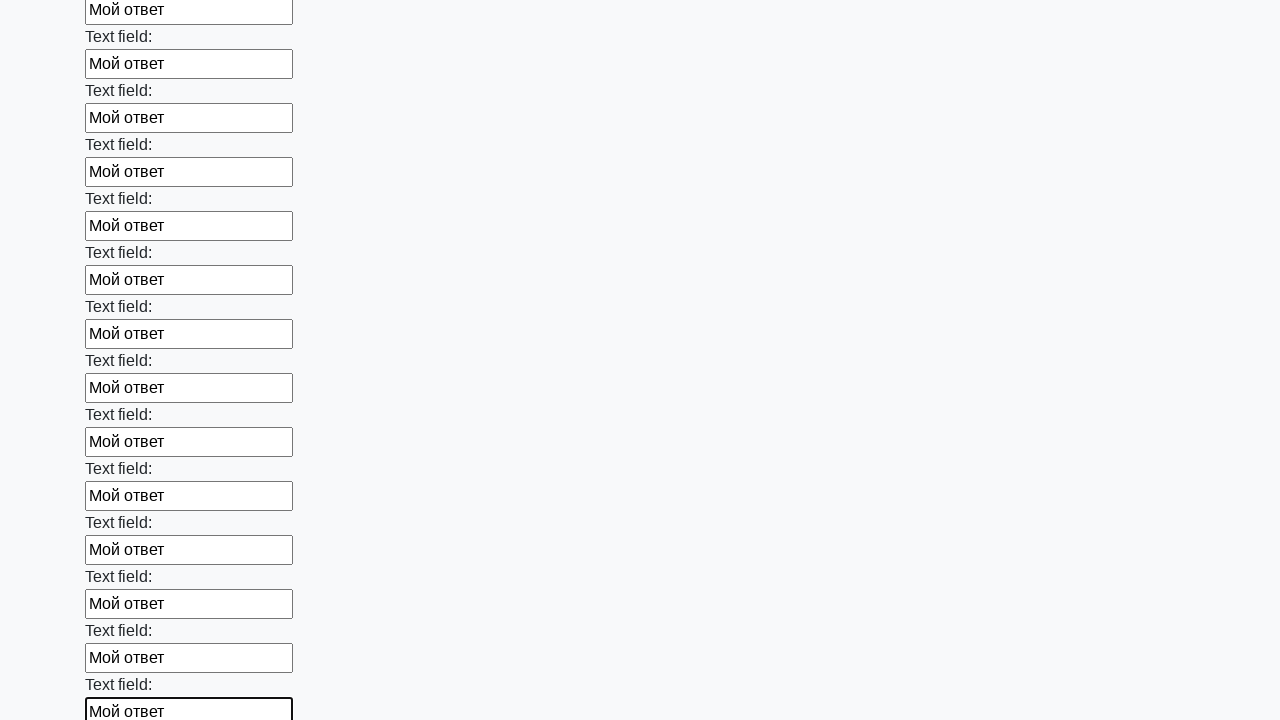

Filled input field with 'Мой ответ' on input >> nth=64
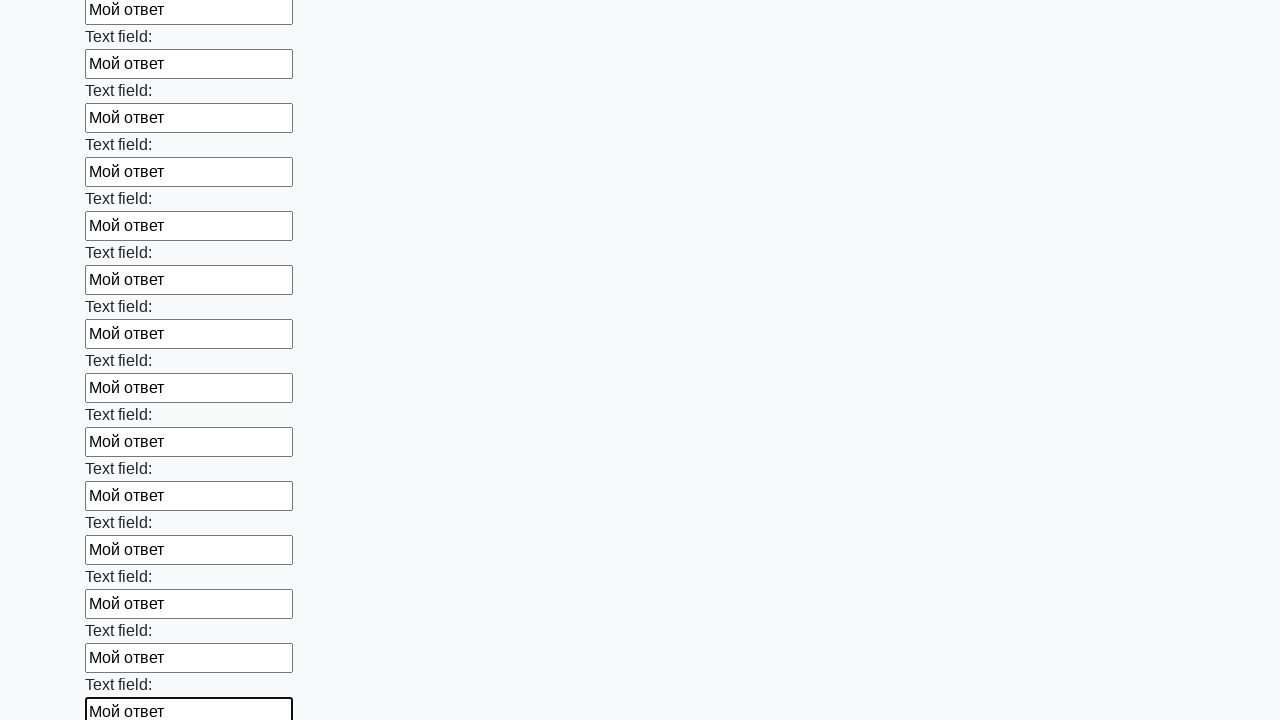

Filled input field with 'Мой ответ' on input >> nth=65
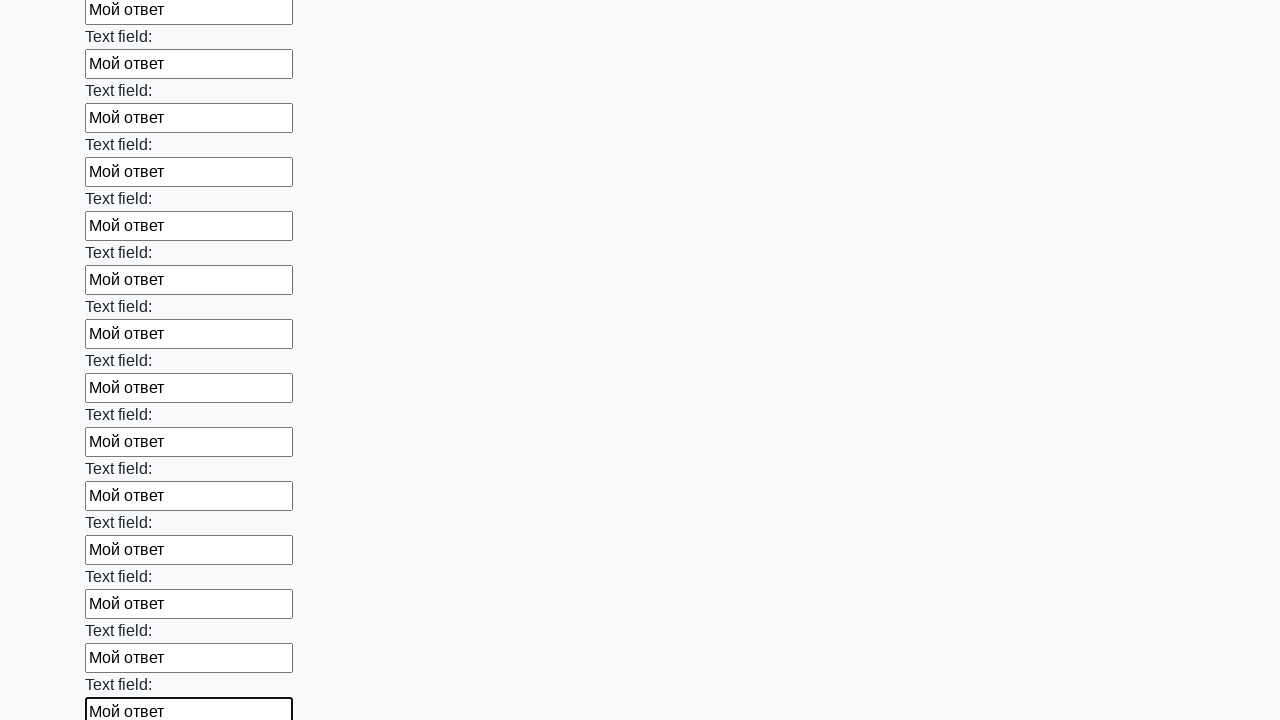

Filled input field with 'Мой ответ' on input >> nth=66
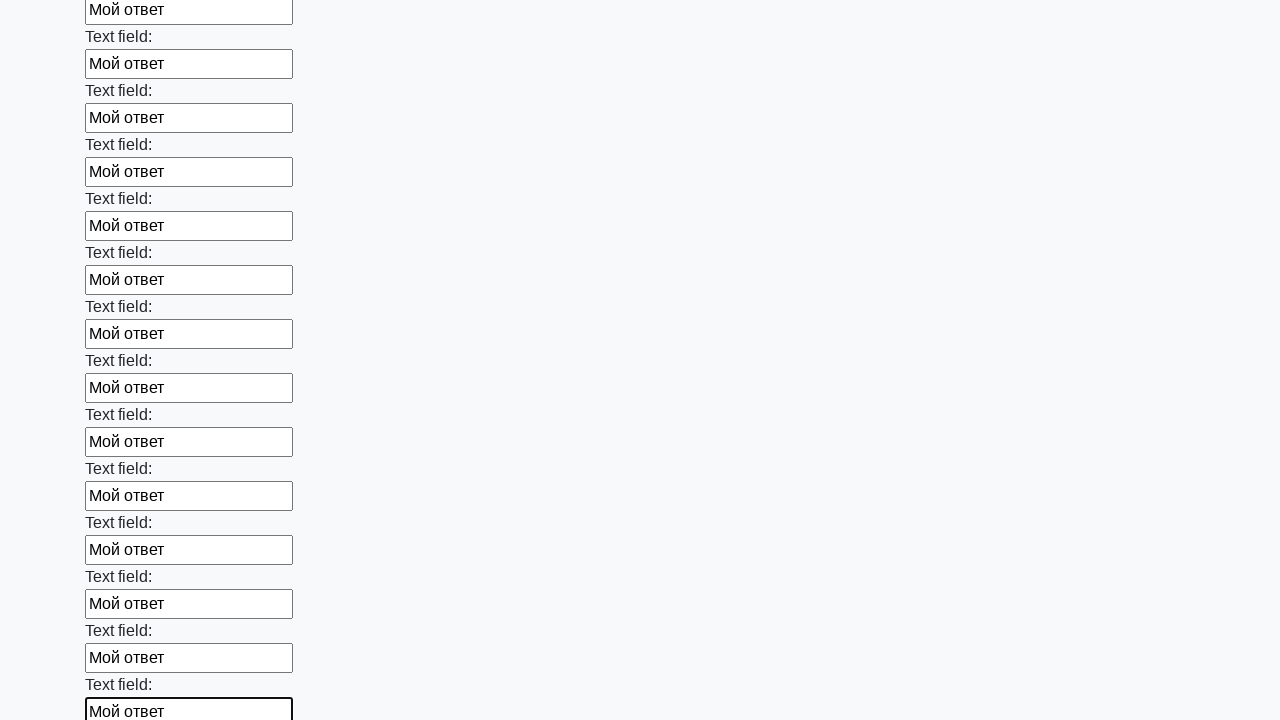

Filled input field with 'Мой ответ' on input >> nth=67
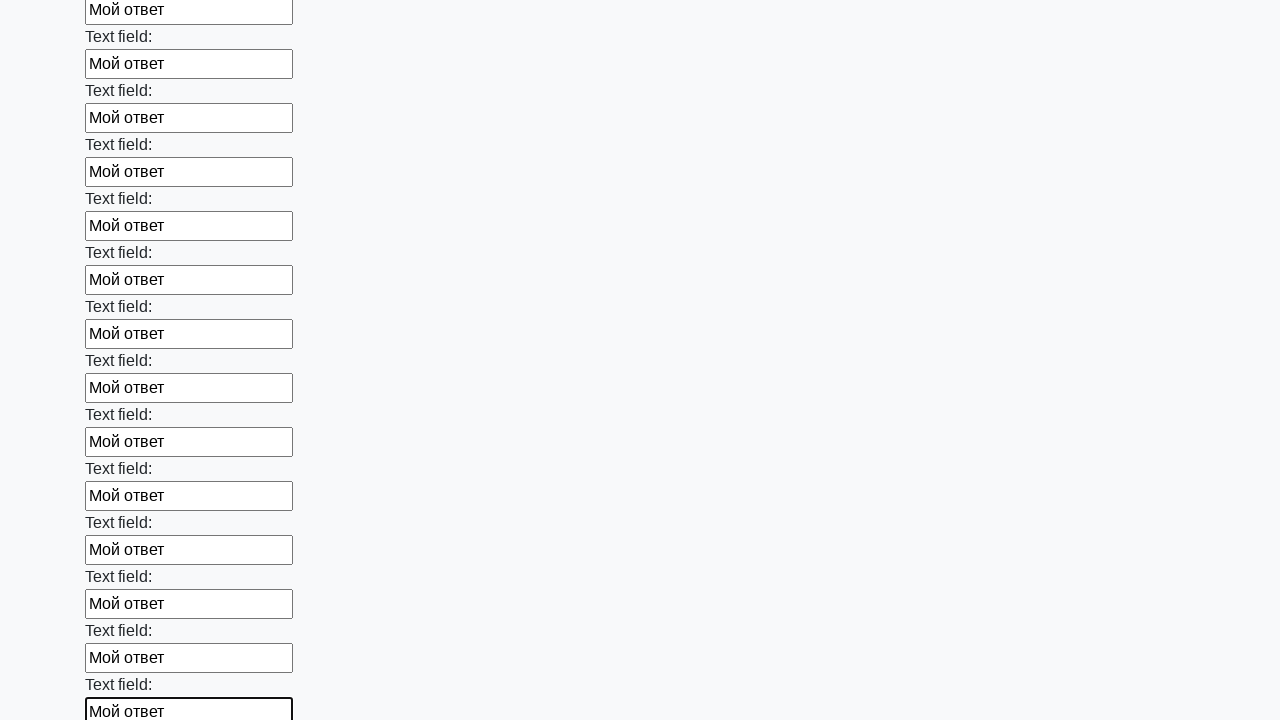

Filled input field with 'Мой ответ' on input >> nth=68
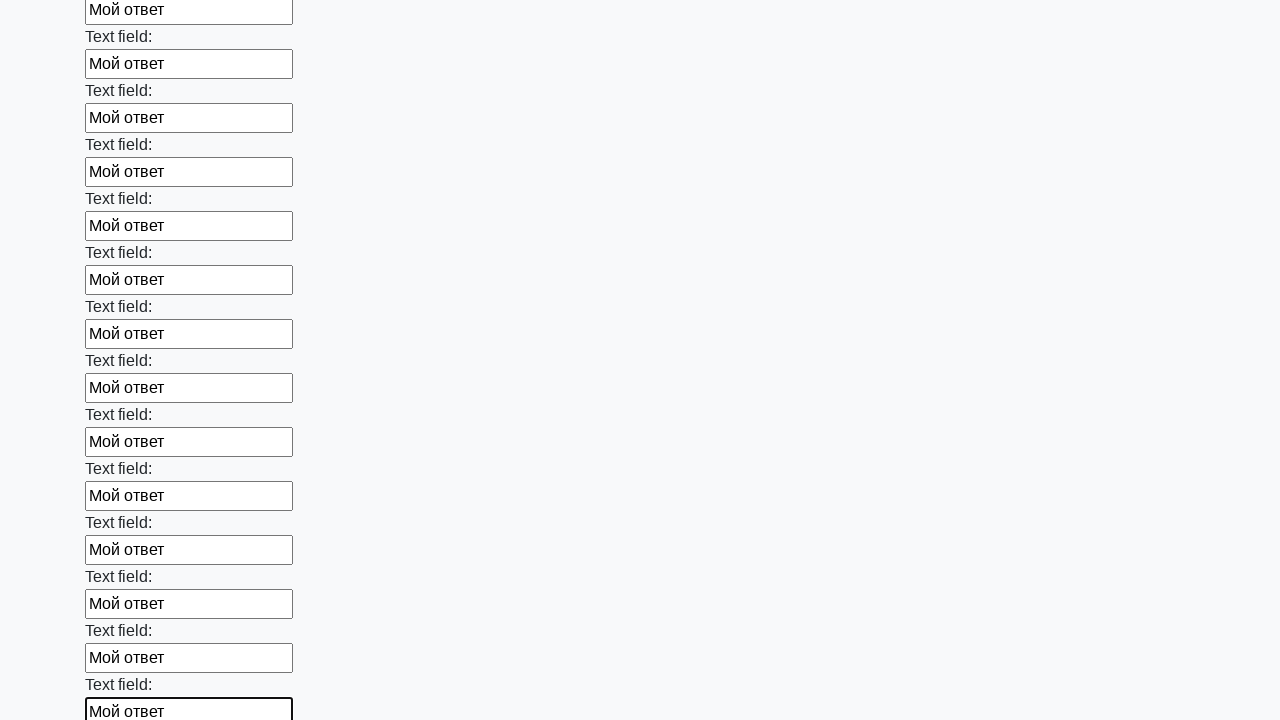

Filled input field with 'Мой ответ' on input >> nth=69
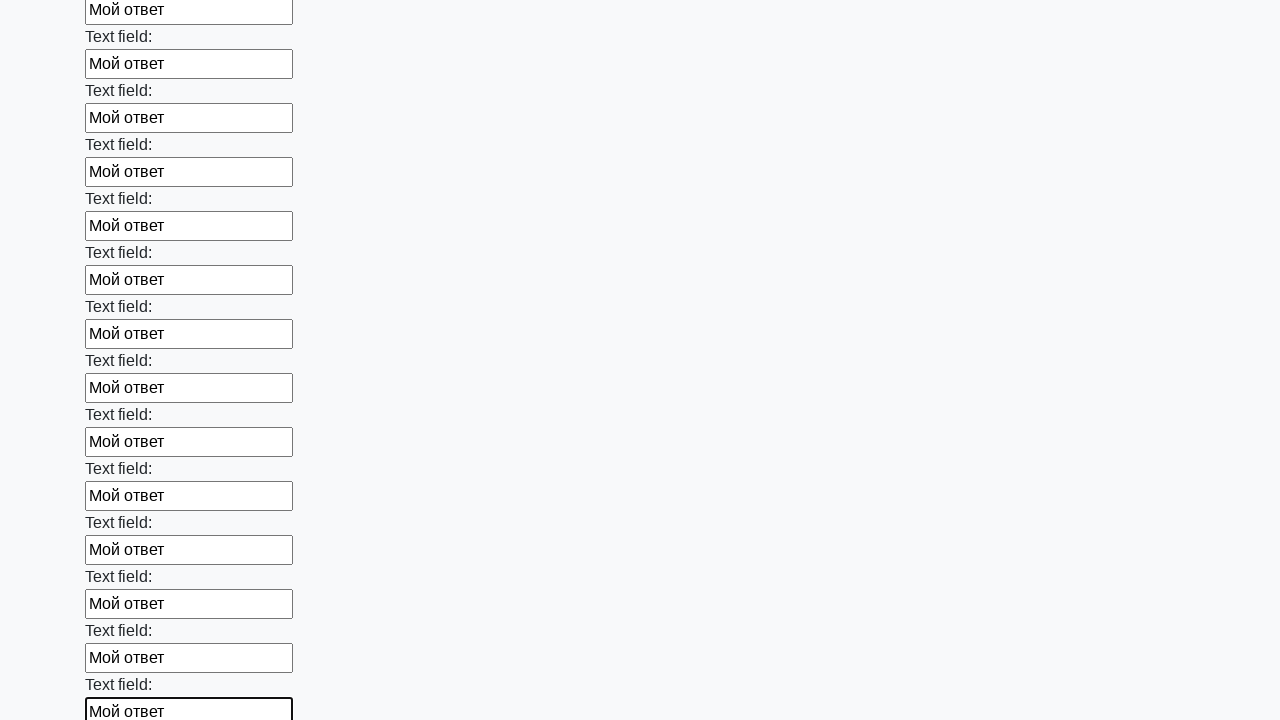

Filled input field with 'Мой ответ' on input >> nth=70
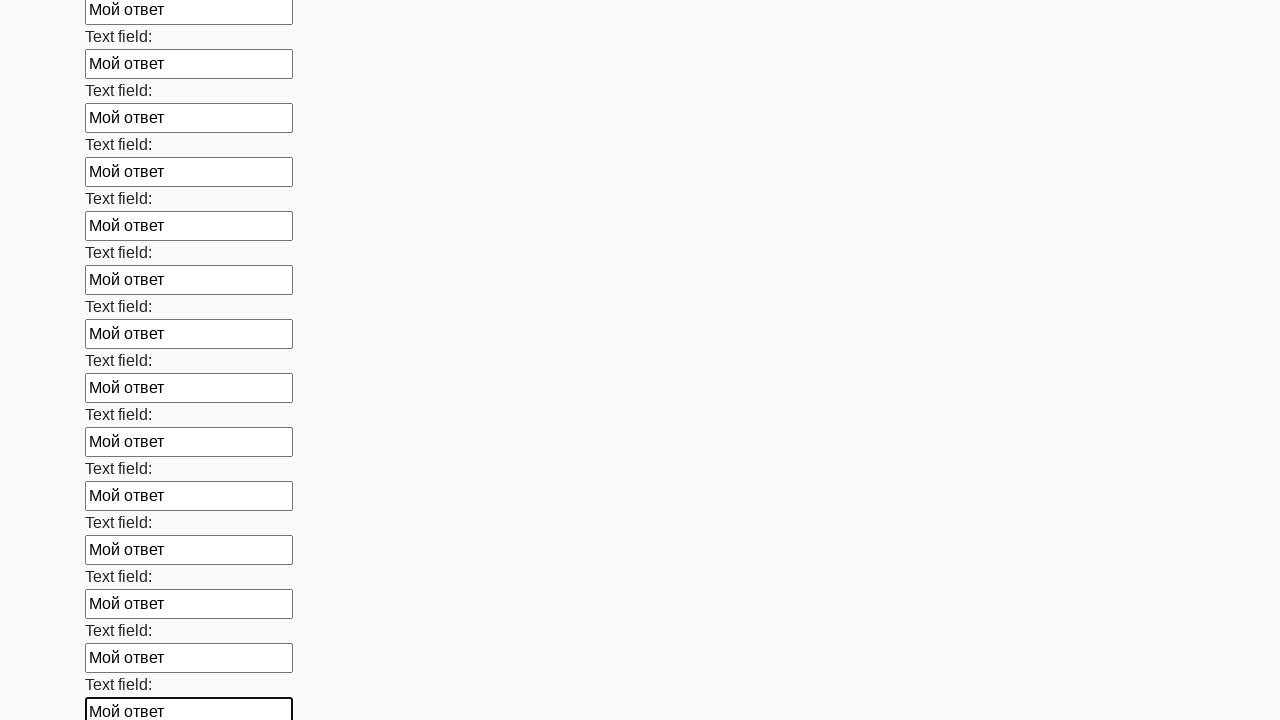

Filled input field with 'Мой ответ' on input >> nth=71
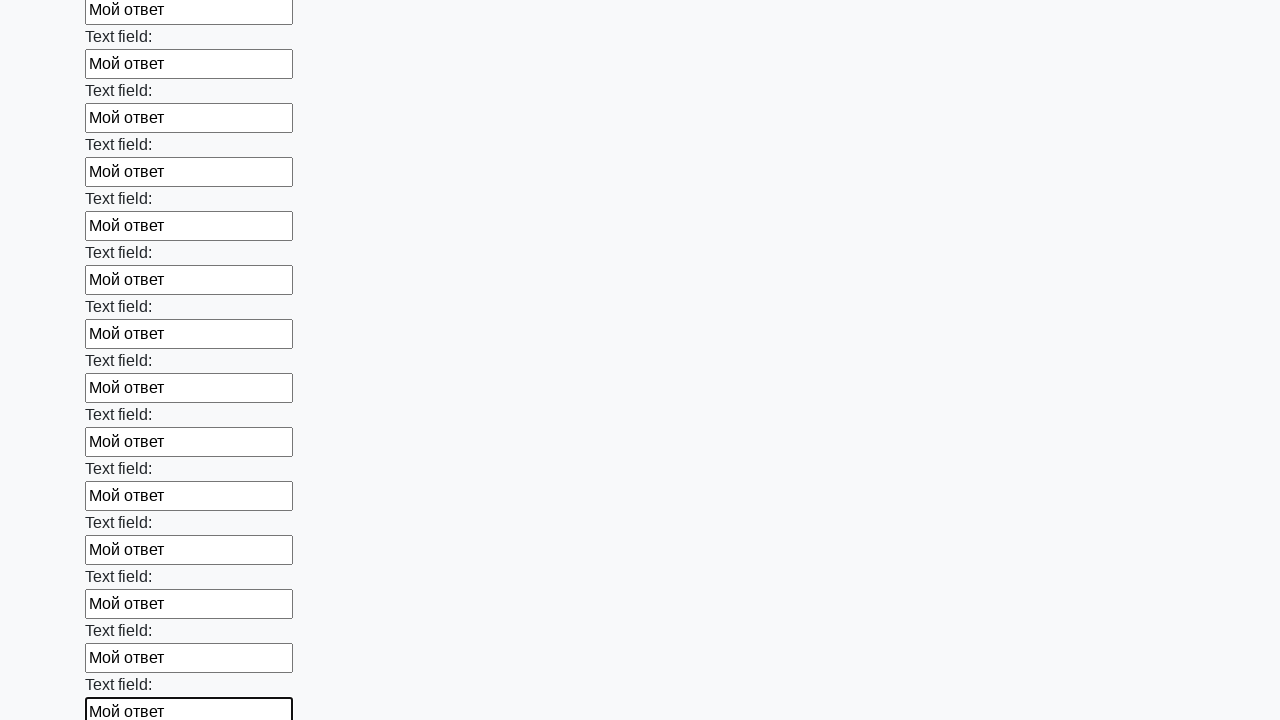

Filled input field with 'Мой ответ' on input >> nth=72
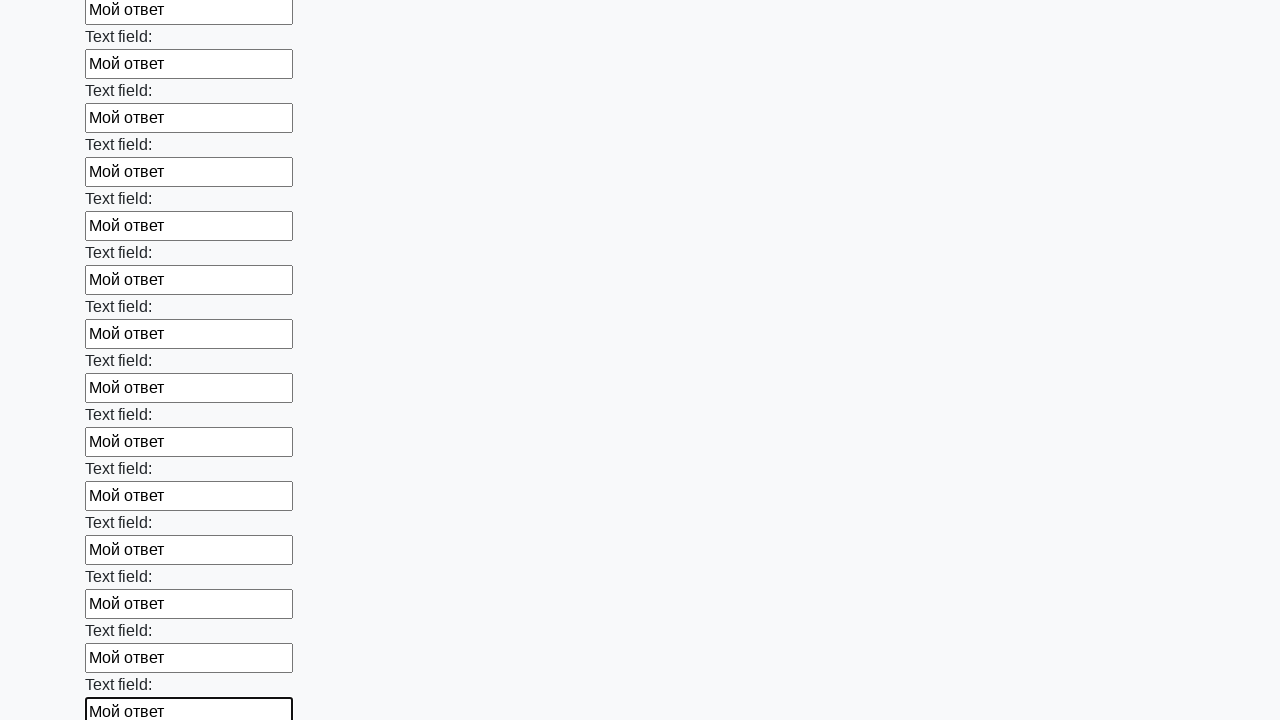

Filled input field with 'Мой ответ' on input >> nth=73
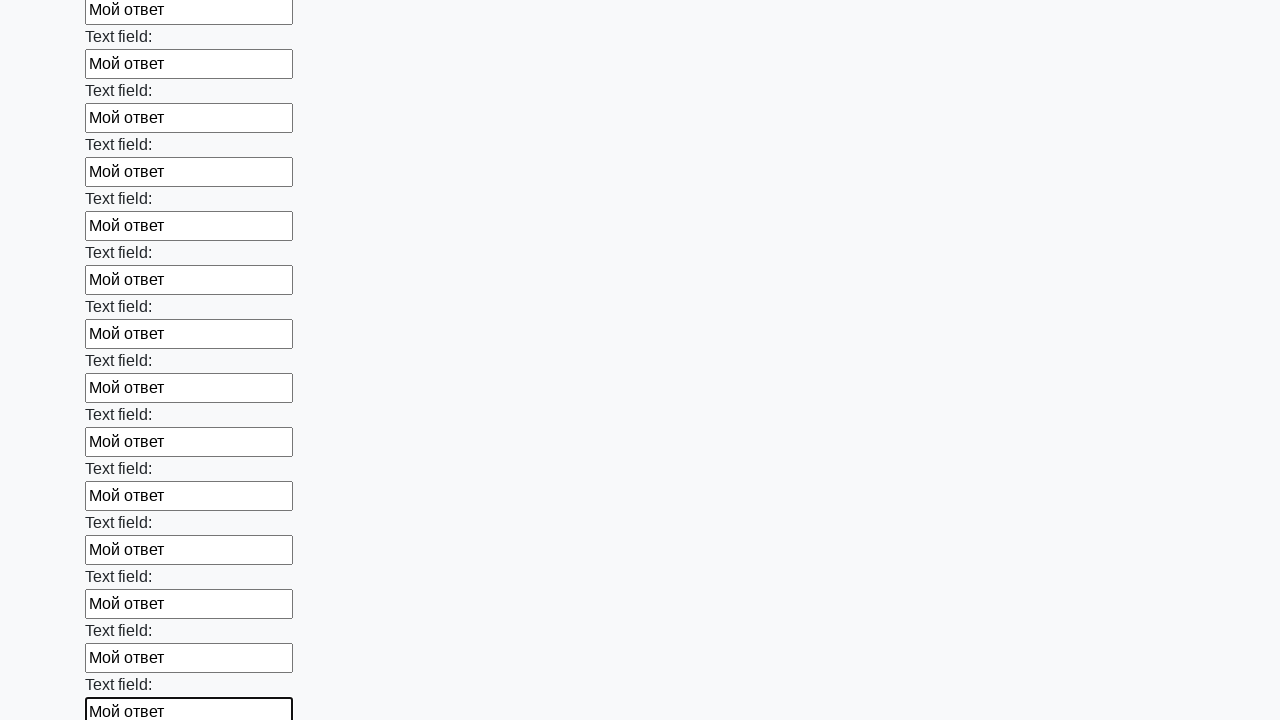

Filled input field with 'Мой ответ' on input >> nth=74
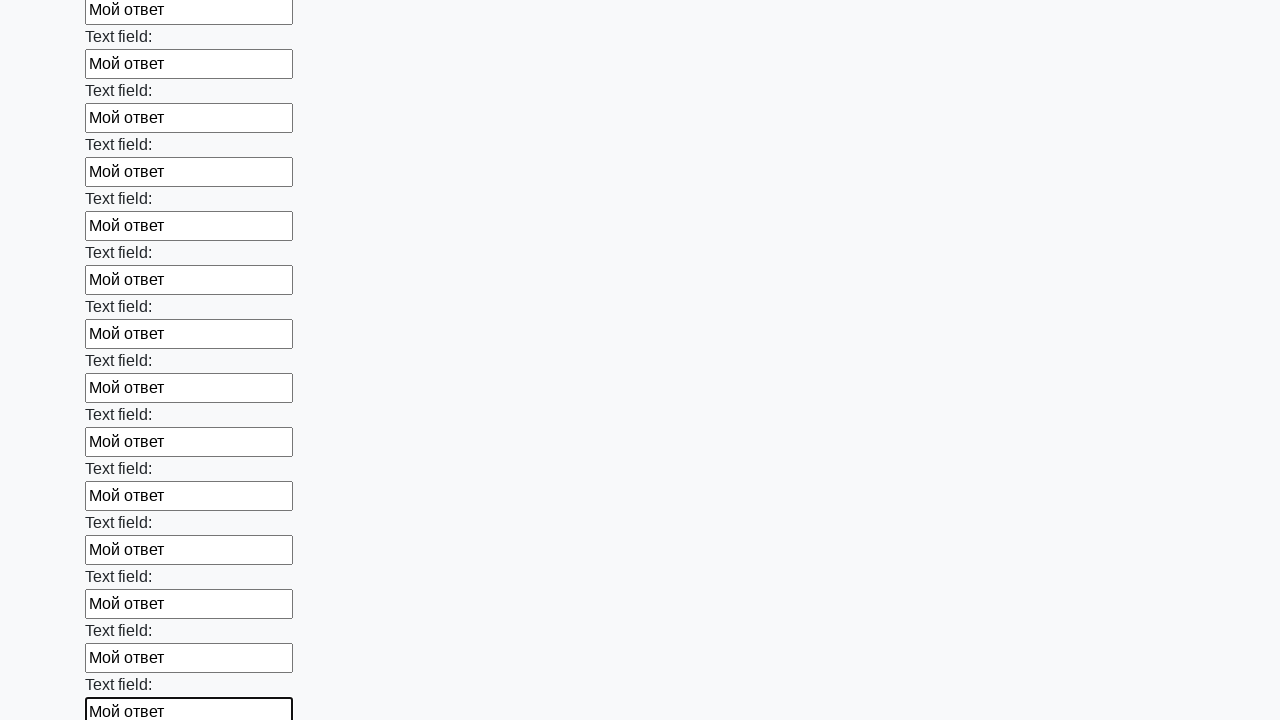

Filled input field with 'Мой ответ' on input >> nth=75
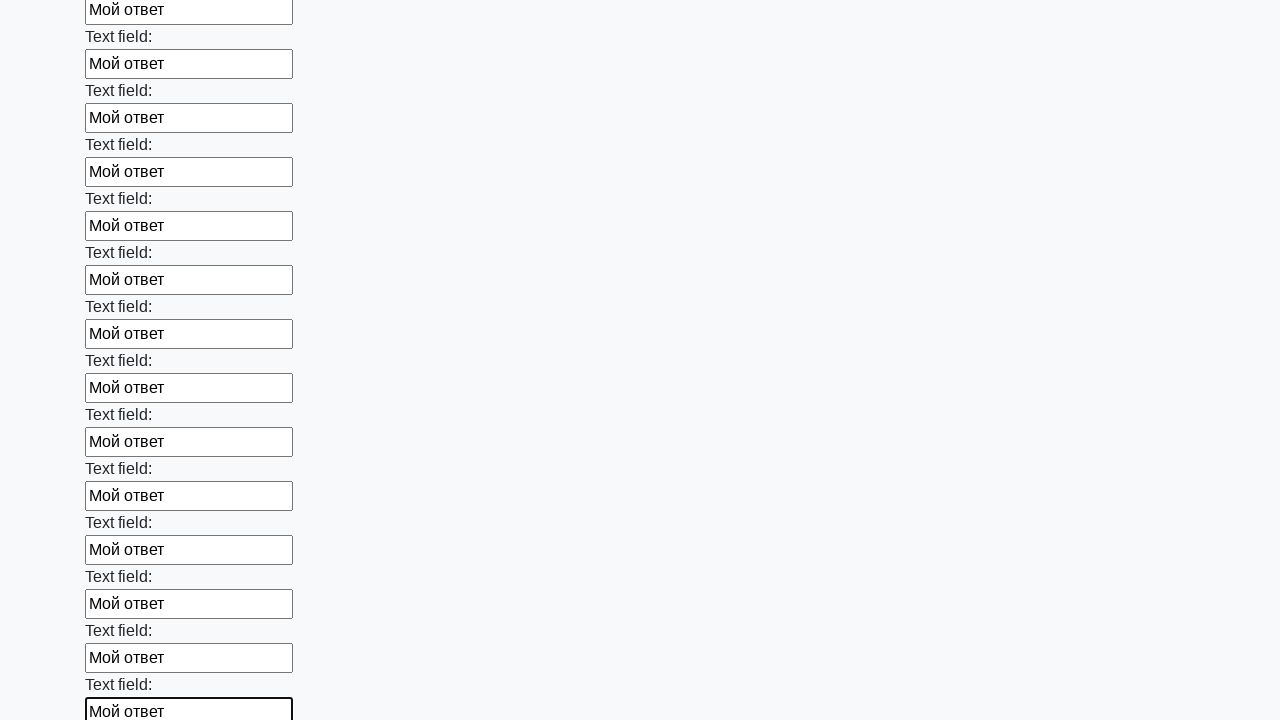

Filled input field with 'Мой ответ' on input >> nth=76
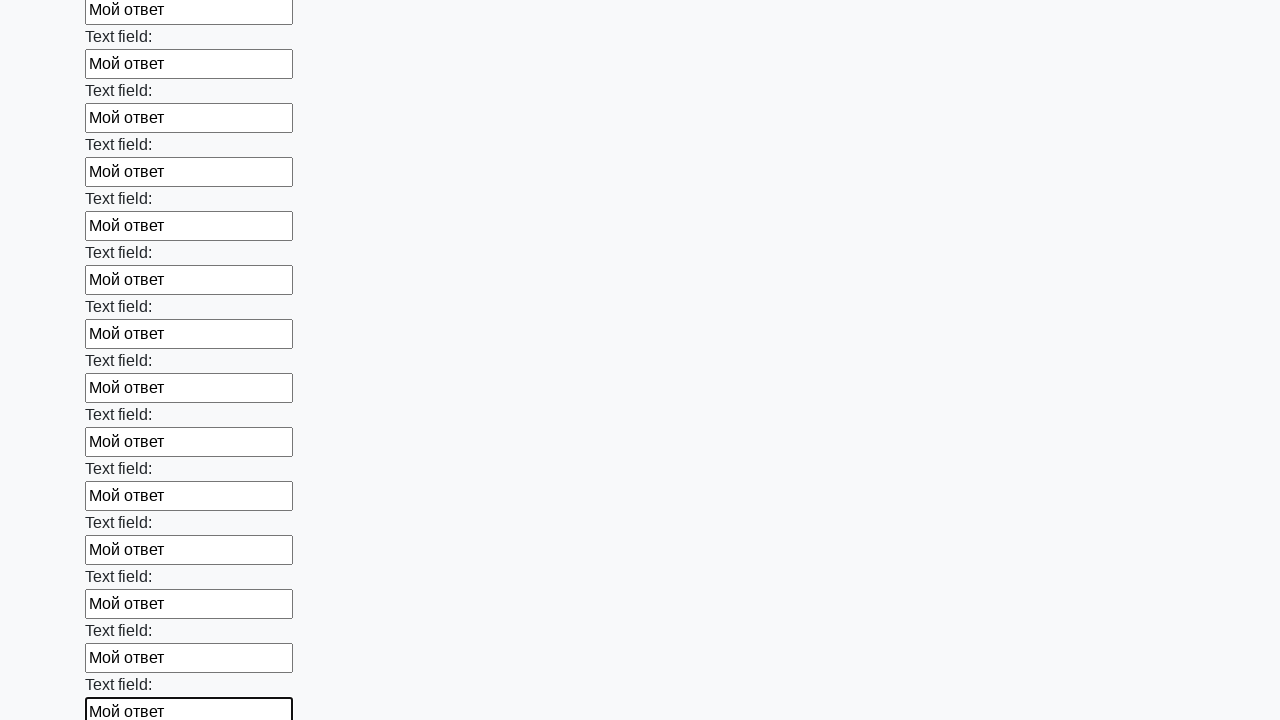

Filled input field with 'Мой ответ' on input >> nth=77
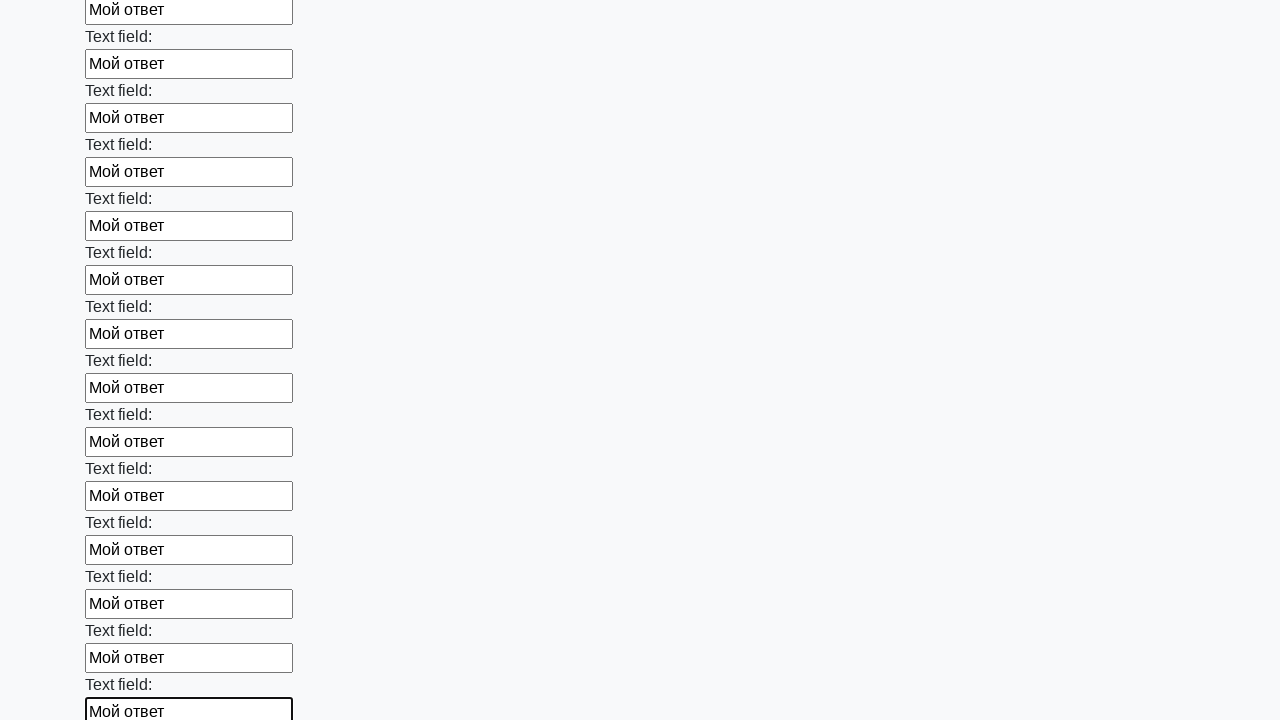

Filled input field with 'Мой ответ' on input >> nth=78
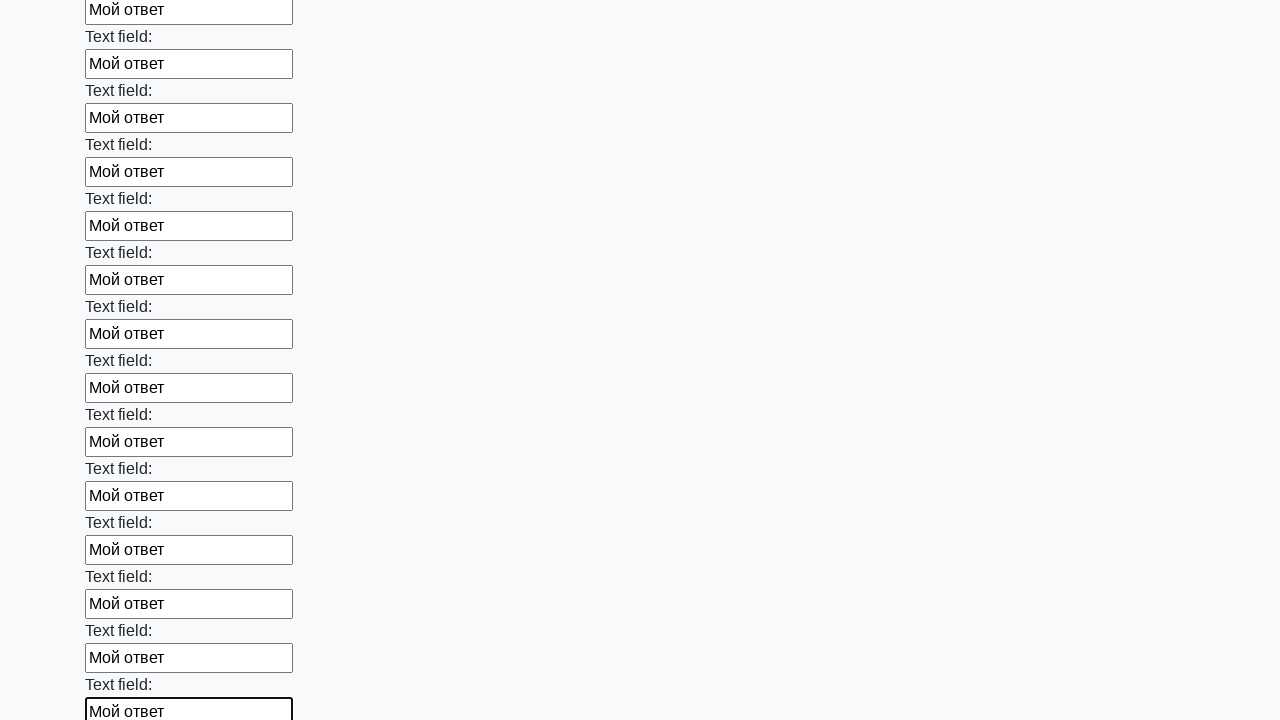

Filled input field with 'Мой ответ' on input >> nth=79
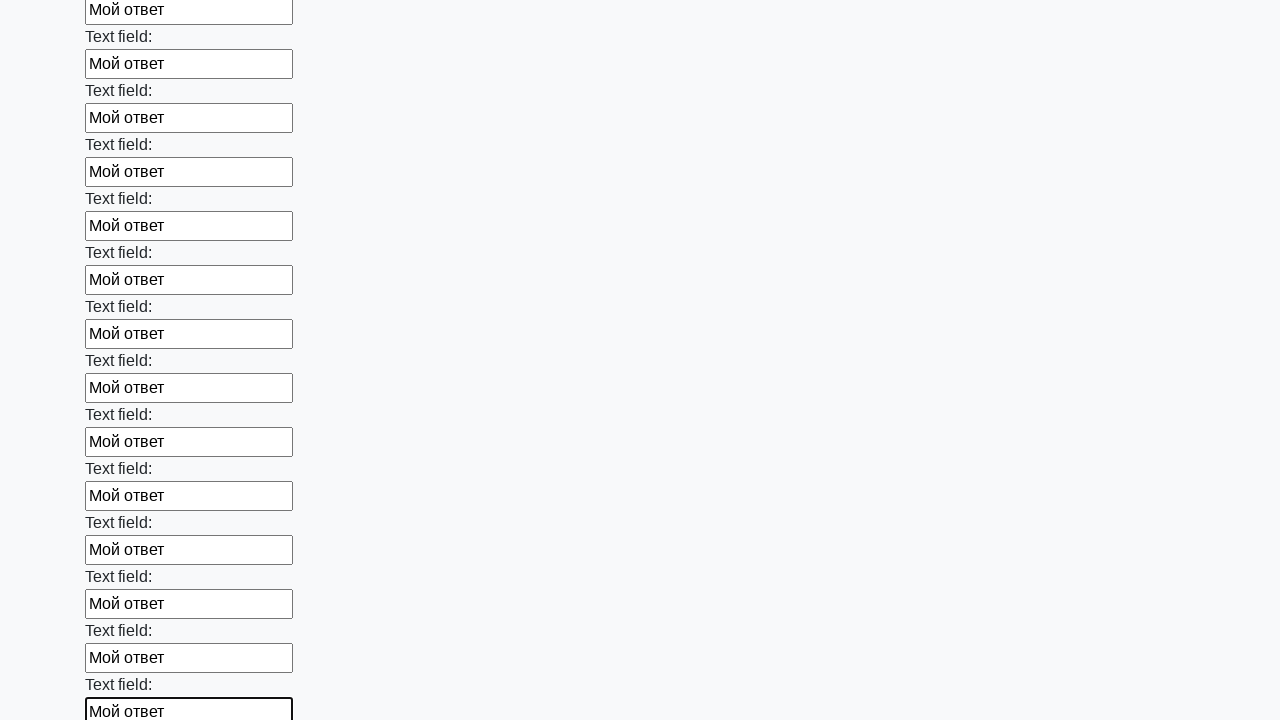

Filled input field with 'Мой ответ' on input >> nth=80
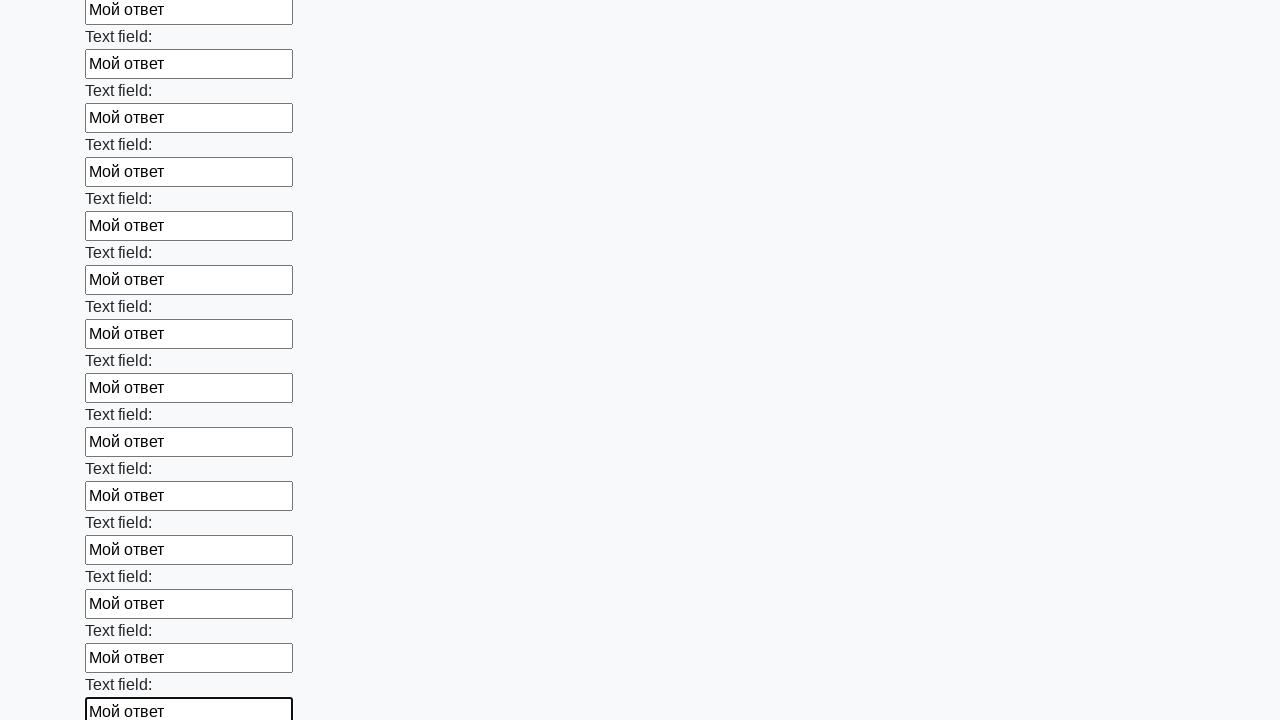

Filled input field with 'Мой ответ' on input >> nth=81
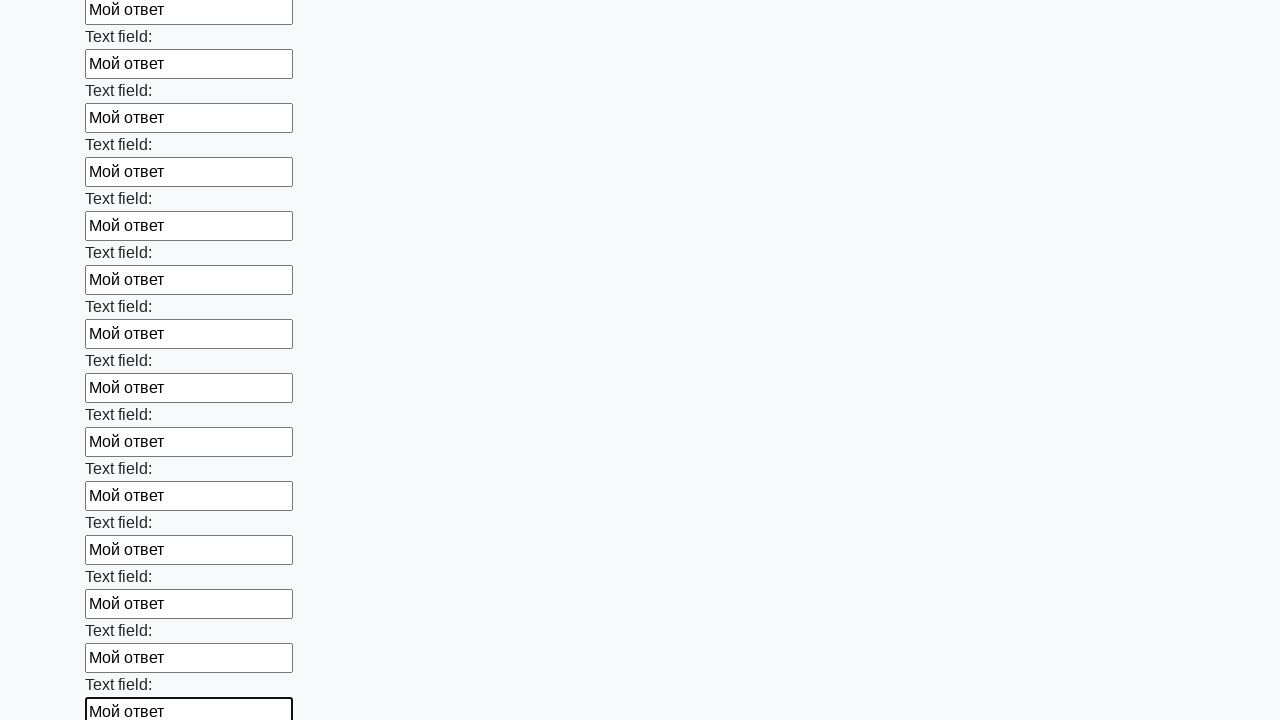

Filled input field with 'Мой ответ' on input >> nth=82
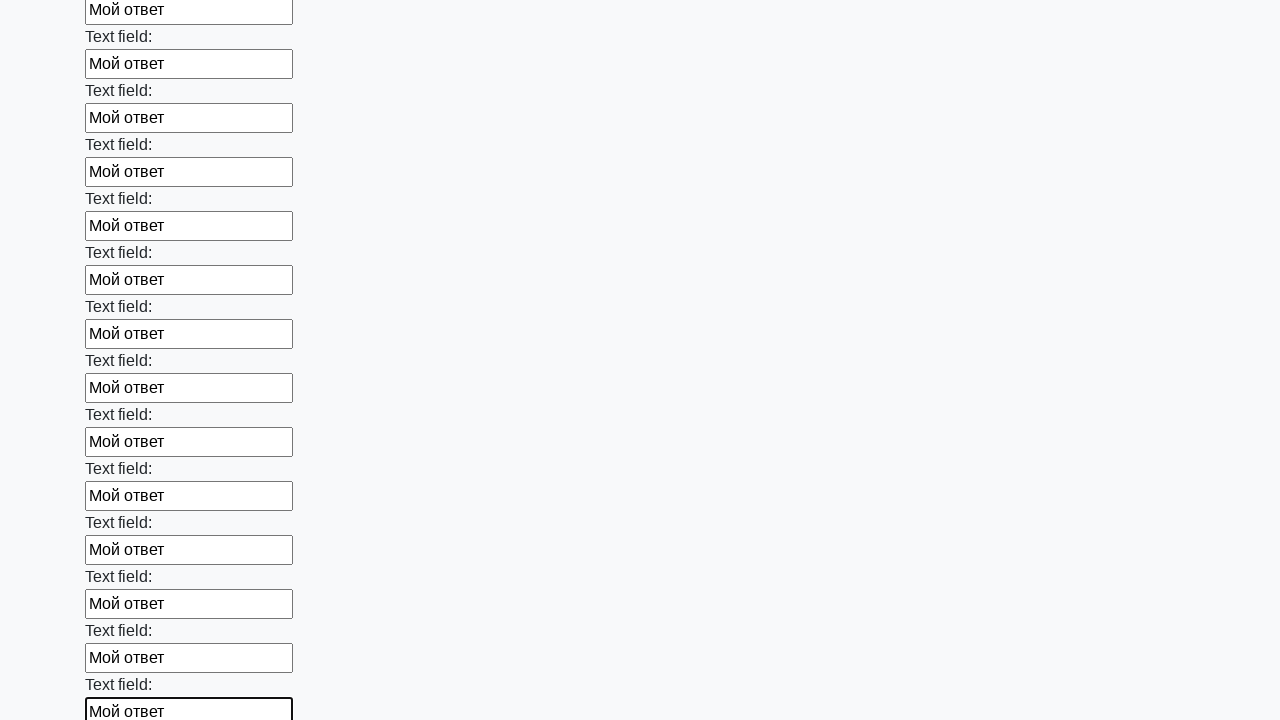

Filled input field with 'Мой ответ' on input >> nth=83
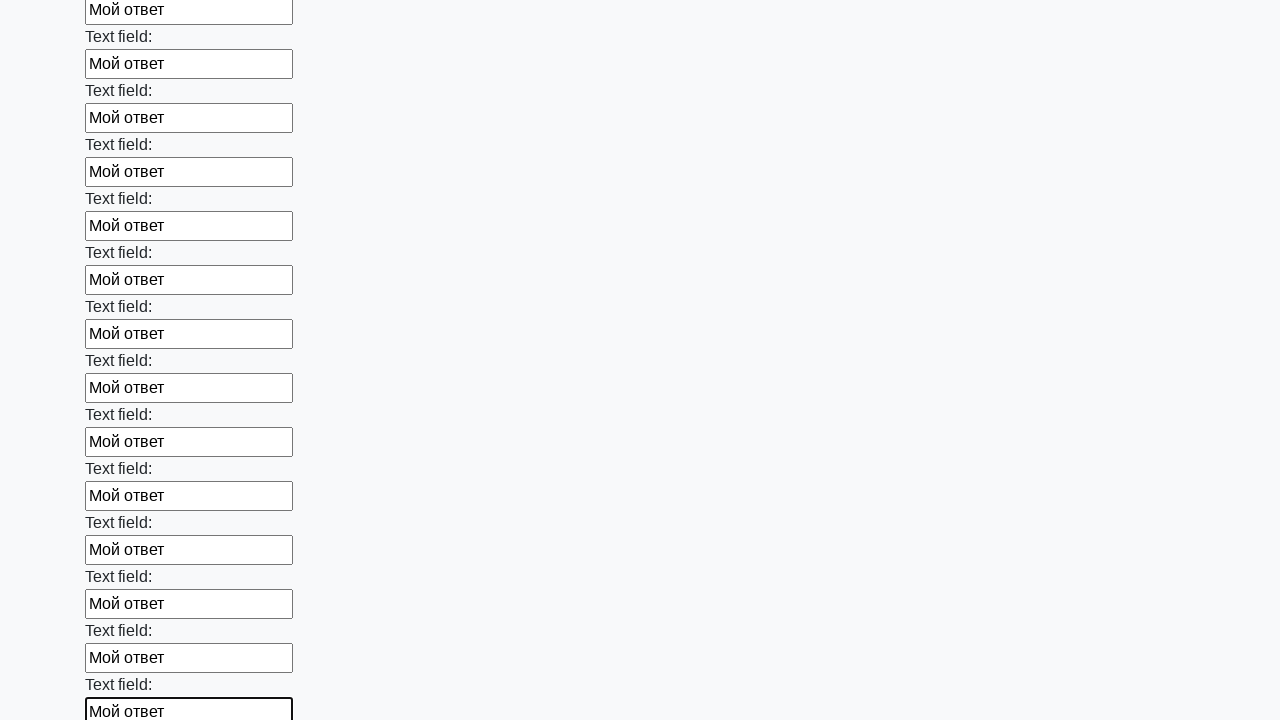

Filled input field with 'Мой ответ' on input >> nth=84
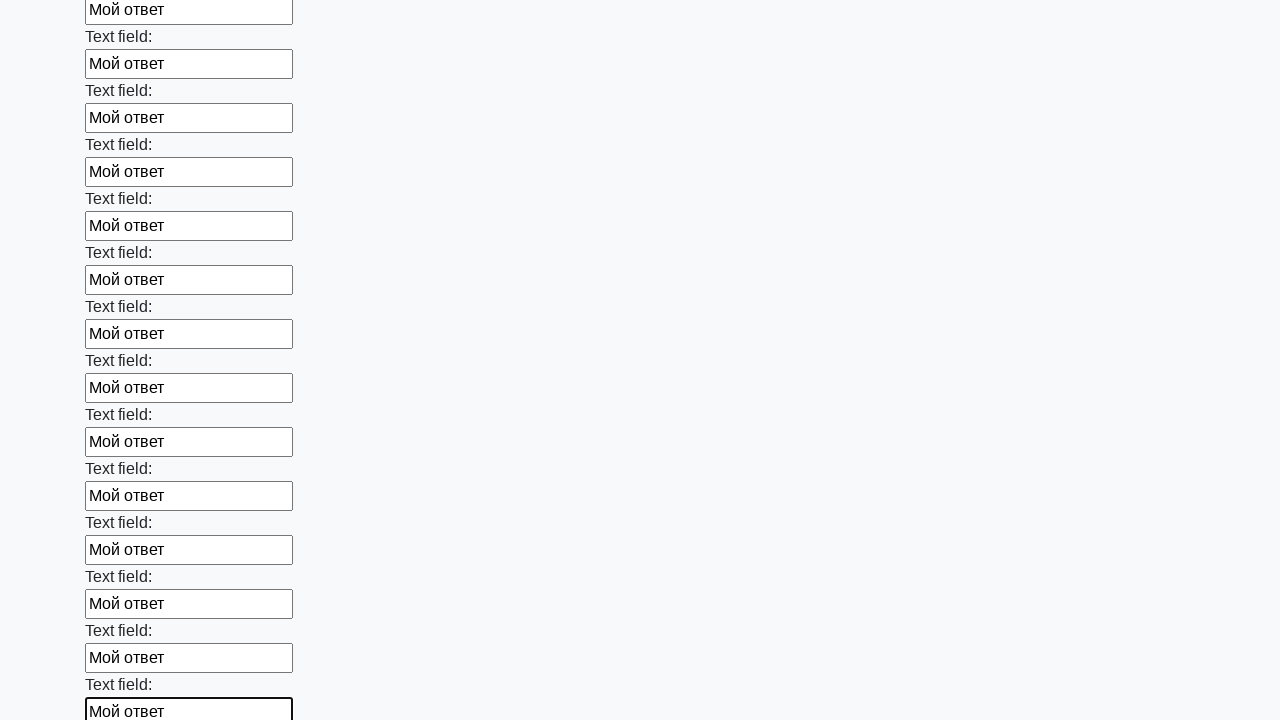

Filled input field with 'Мой ответ' on input >> nth=85
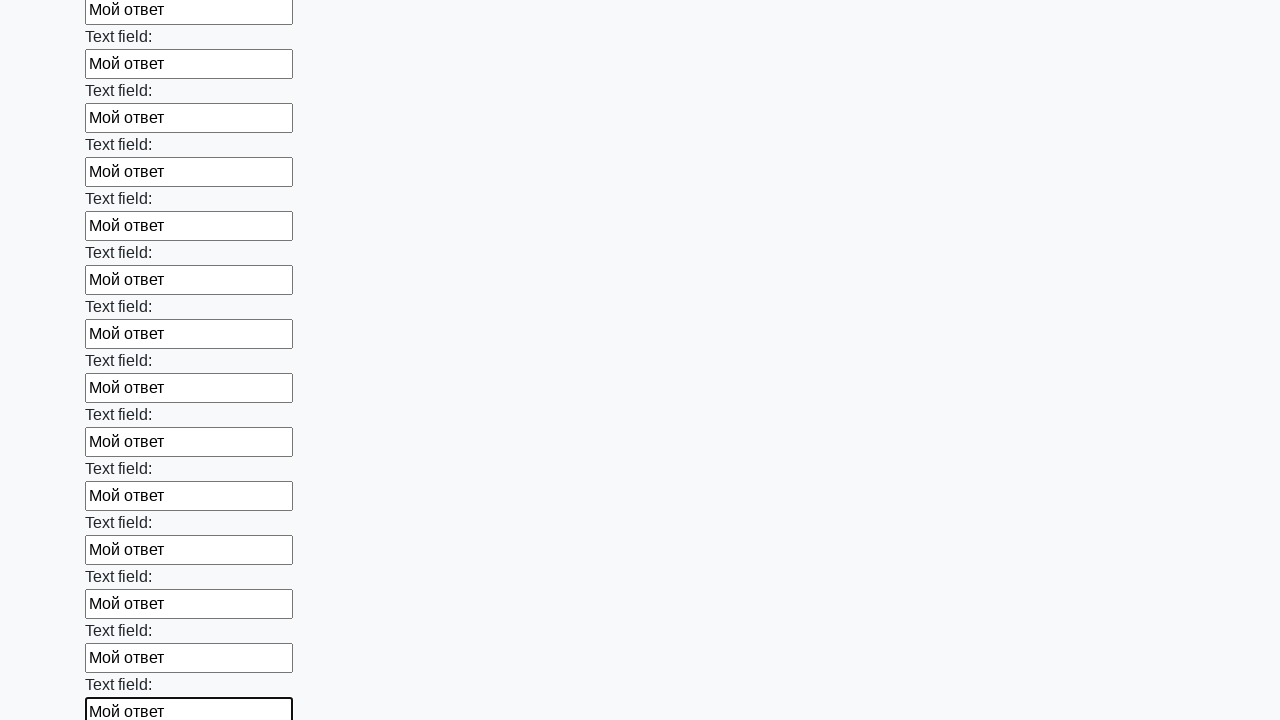

Filled input field with 'Мой ответ' on input >> nth=86
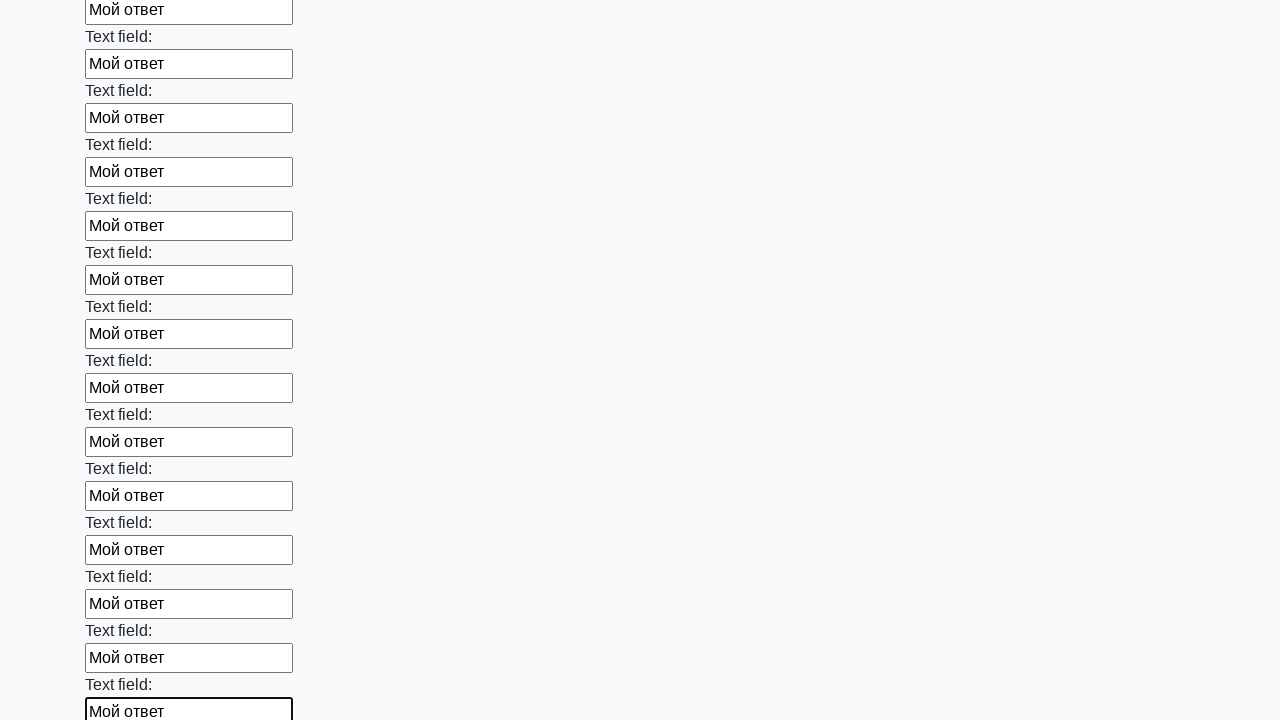

Filled input field with 'Мой ответ' on input >> nth=87
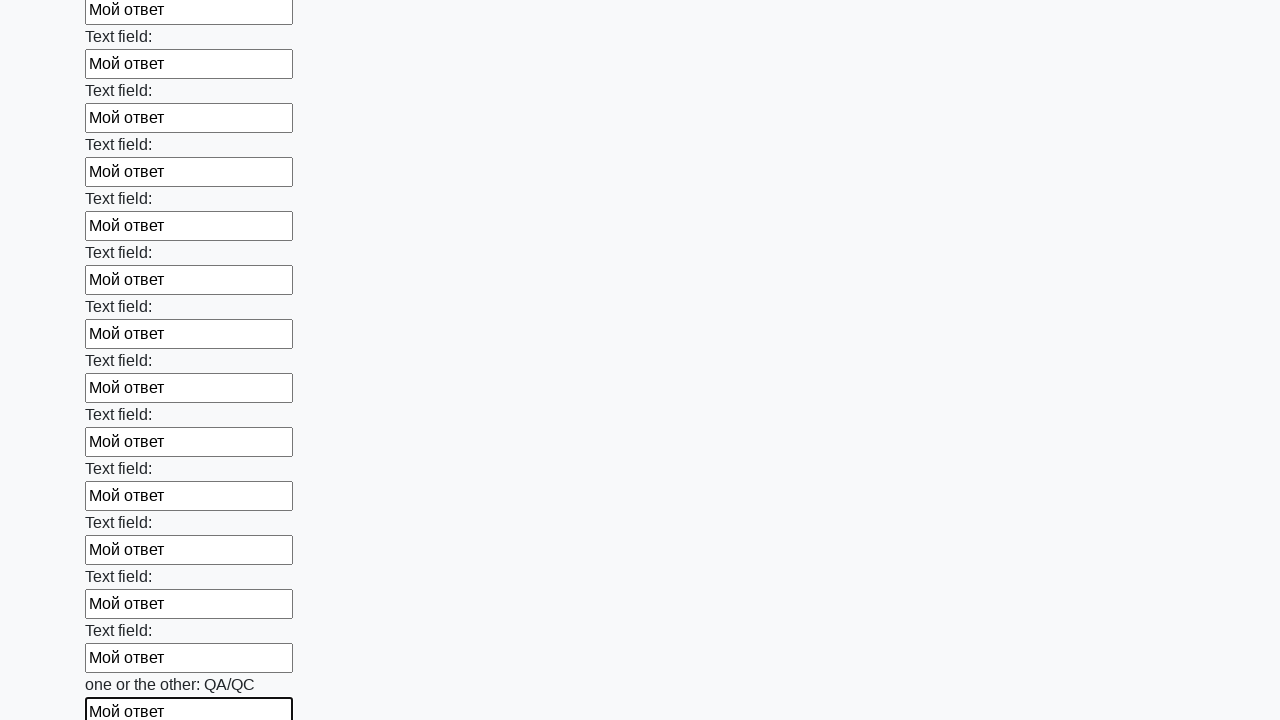

Filled input field with 'Мой ответ' on input >> nth=88
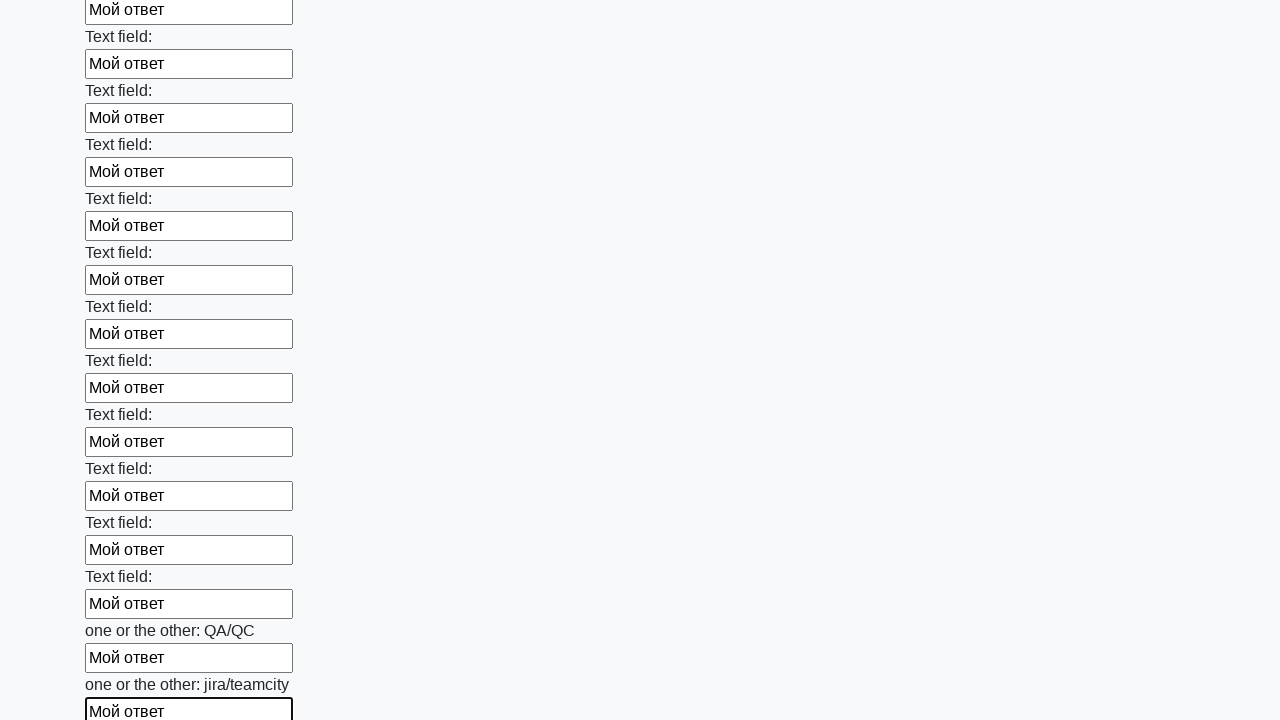

Filled input field with 'Мой ответ' on input >> nth=89
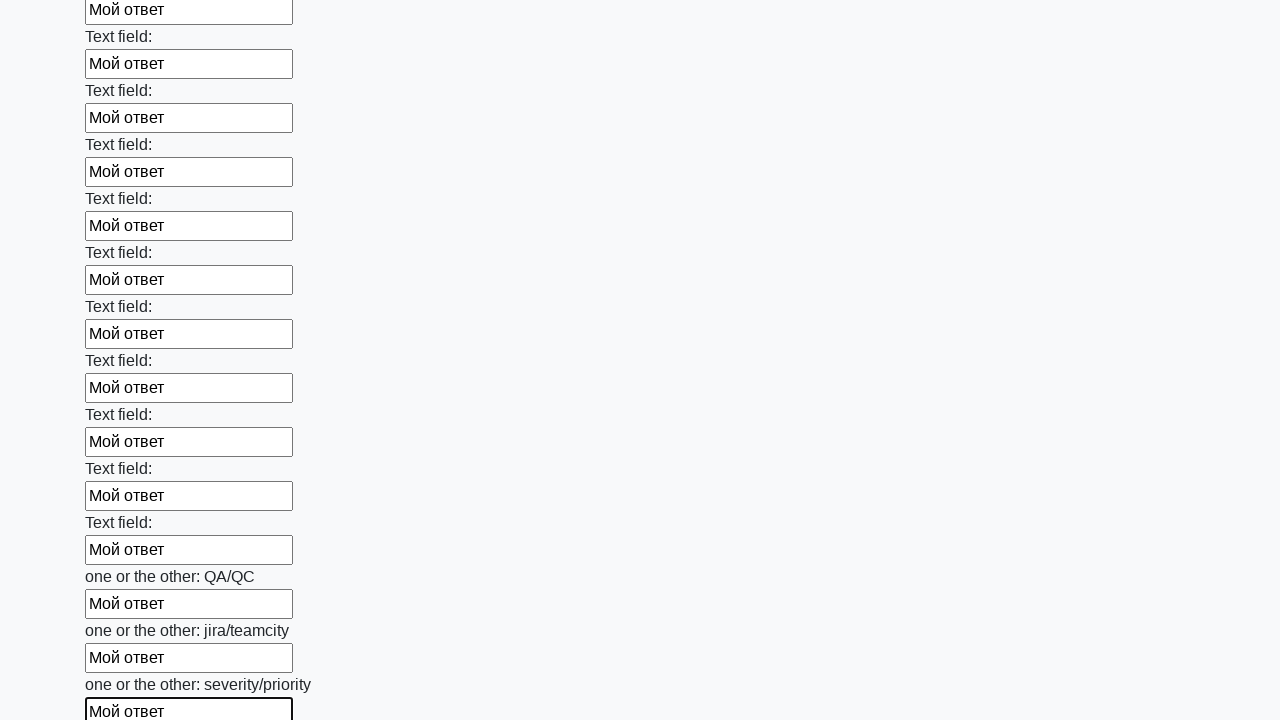

Filled input field with 'Мой ответ' on input >> nth=90
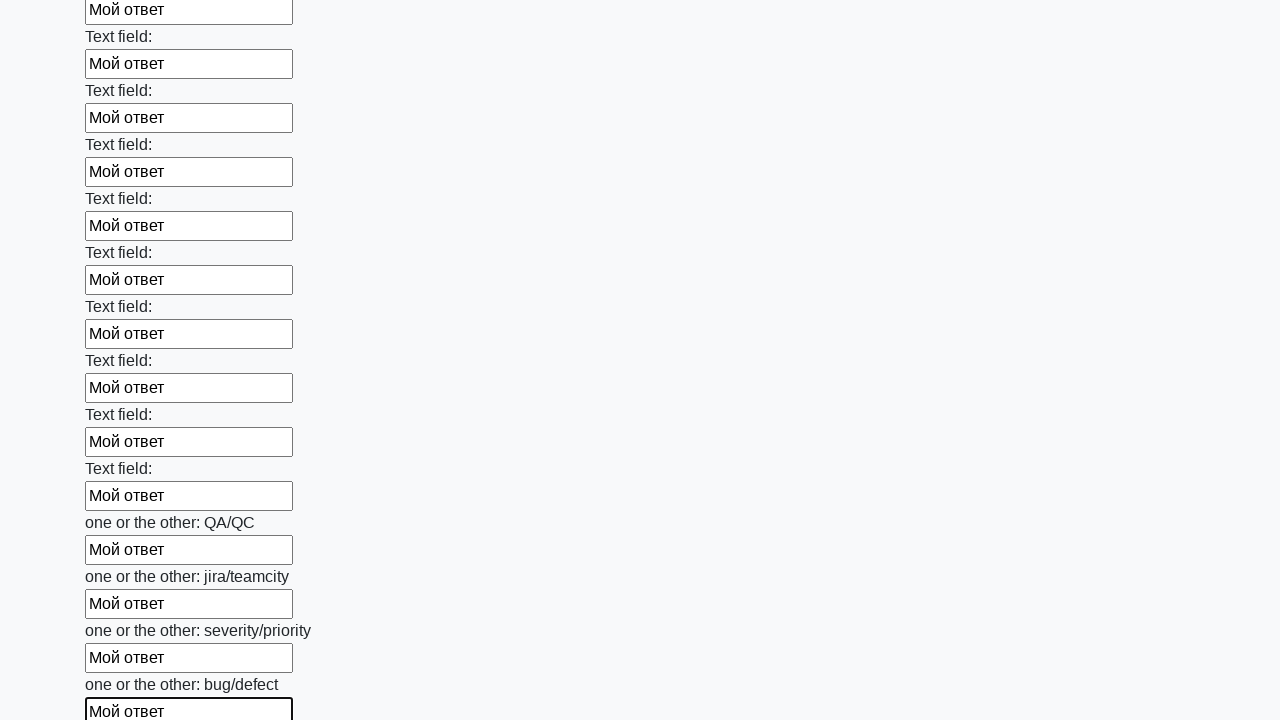

Filled input field with 'Мой ответ' on input >> nth=91
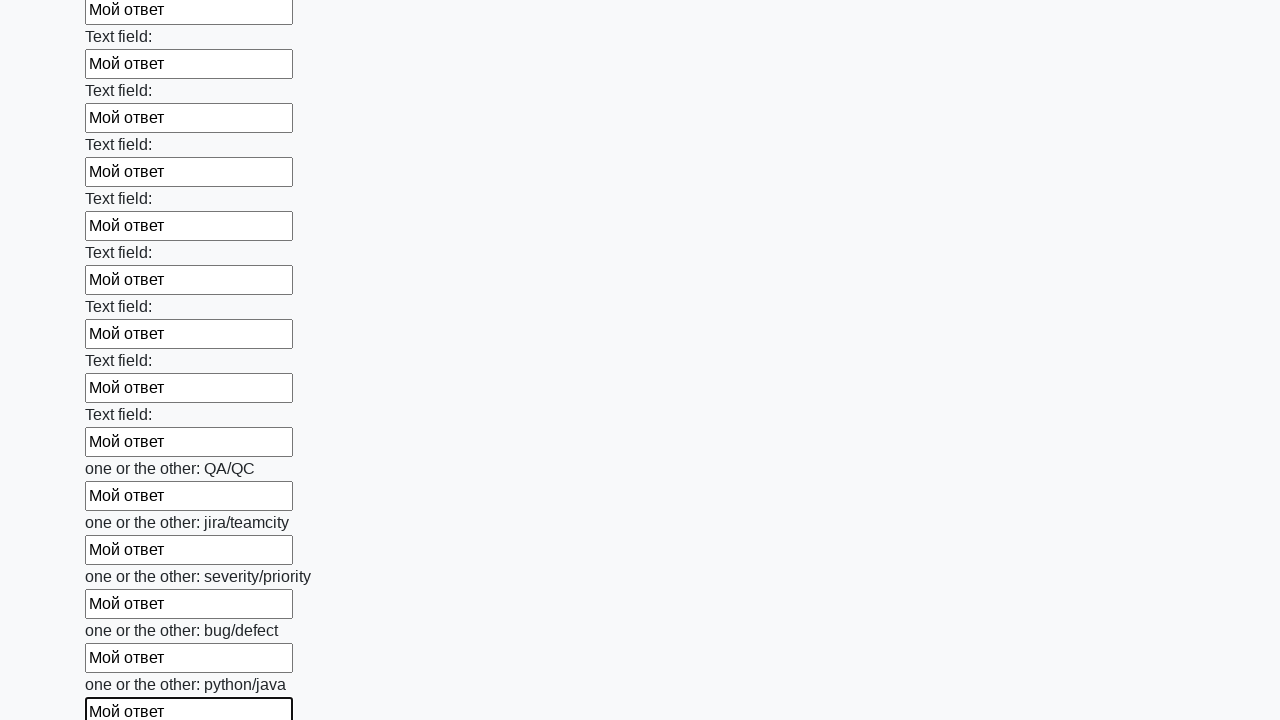

Filled input field with 'Мой ответ' on input >> nth=92
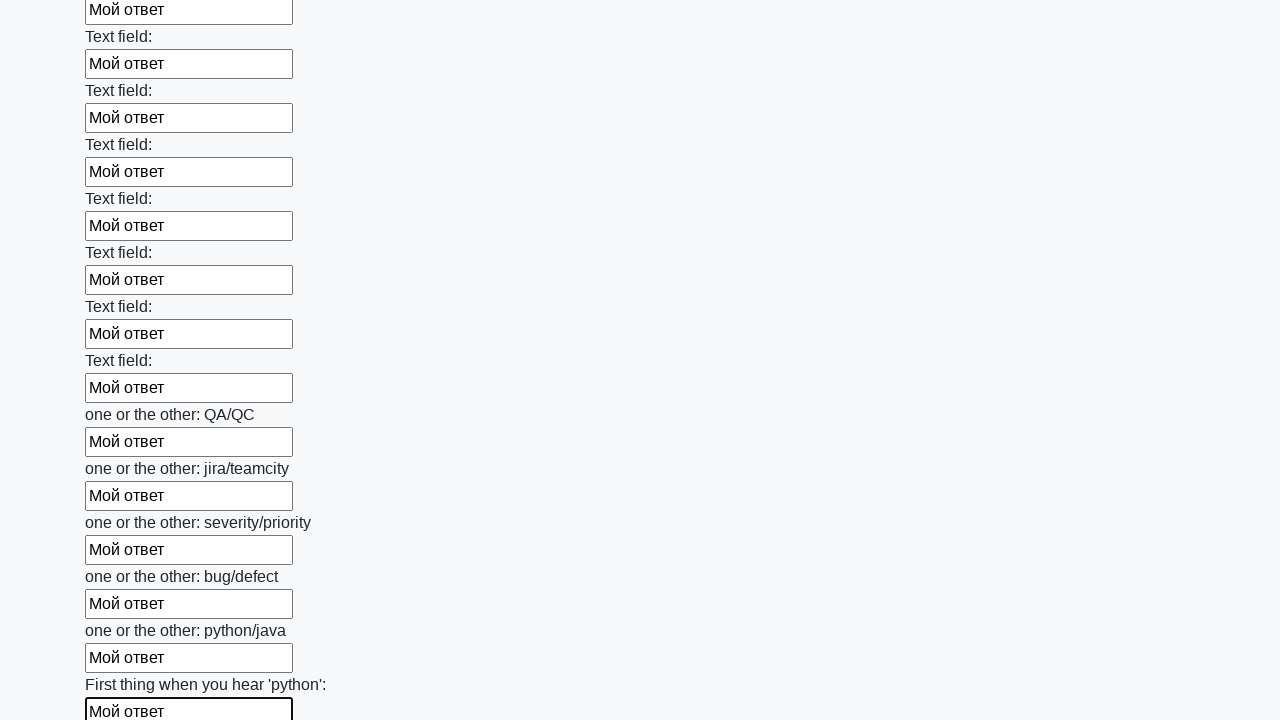

Filled input field with 'Мой ответ' on input >> nth=93
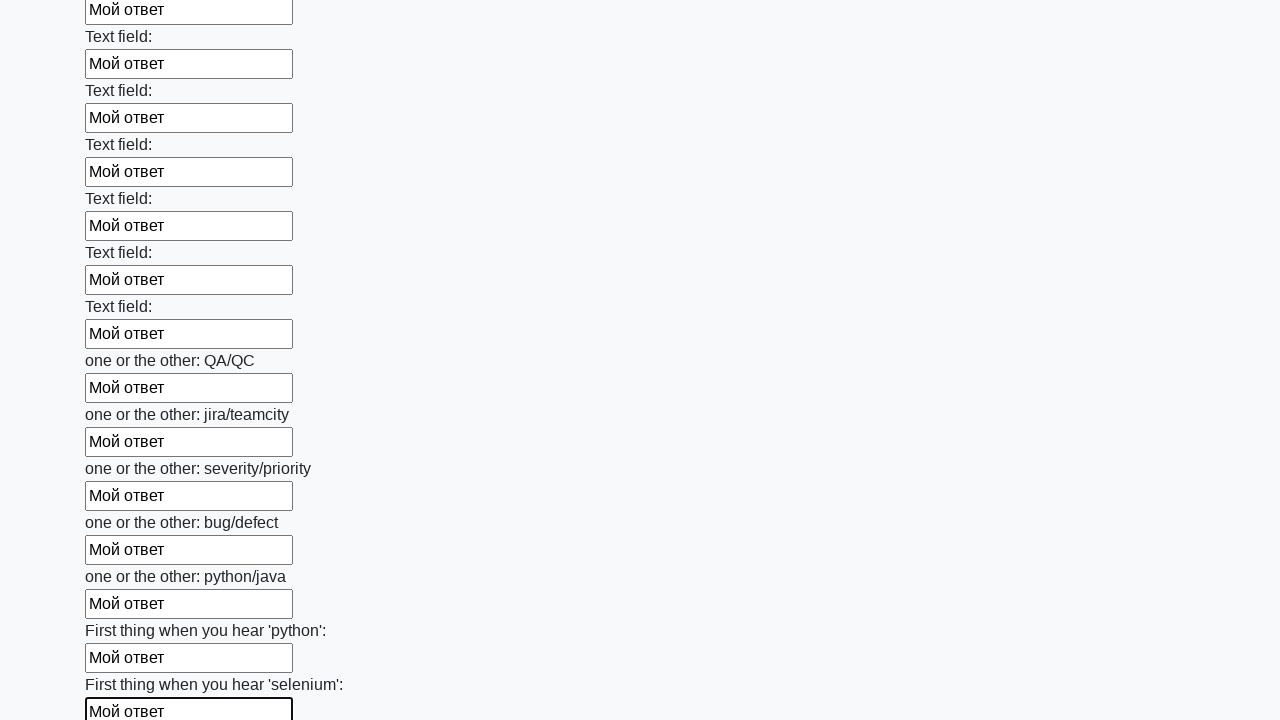

Filled input field with 'Мой ответ' on input >> nth=94
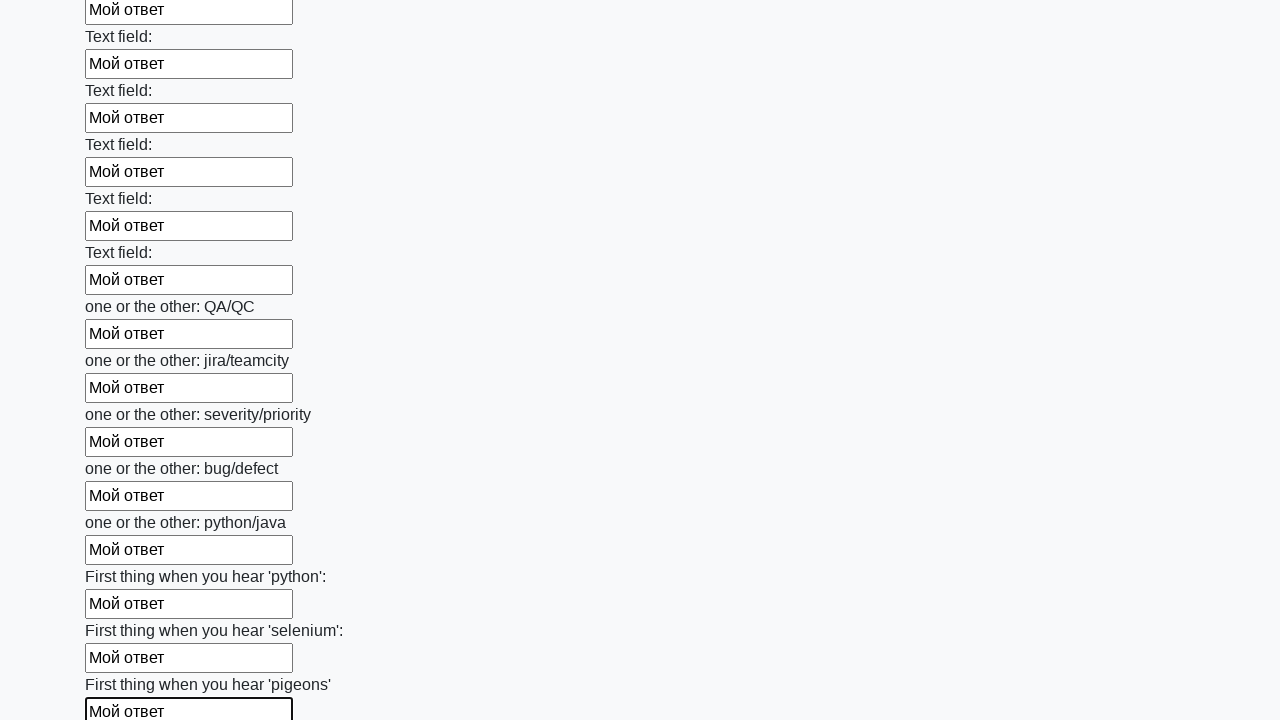

Filled input field with 'Мой ответ' on input >> nth=95
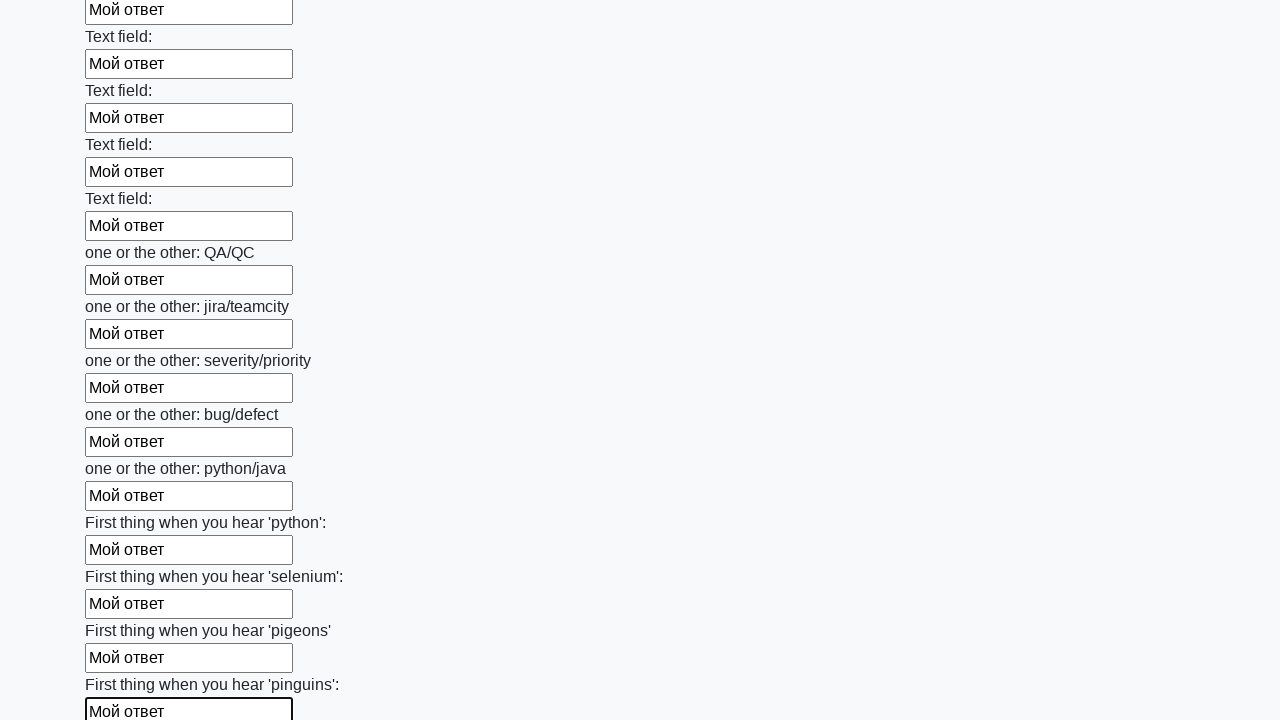

Filled input field with 'Мой ответ' on input >> nth=96
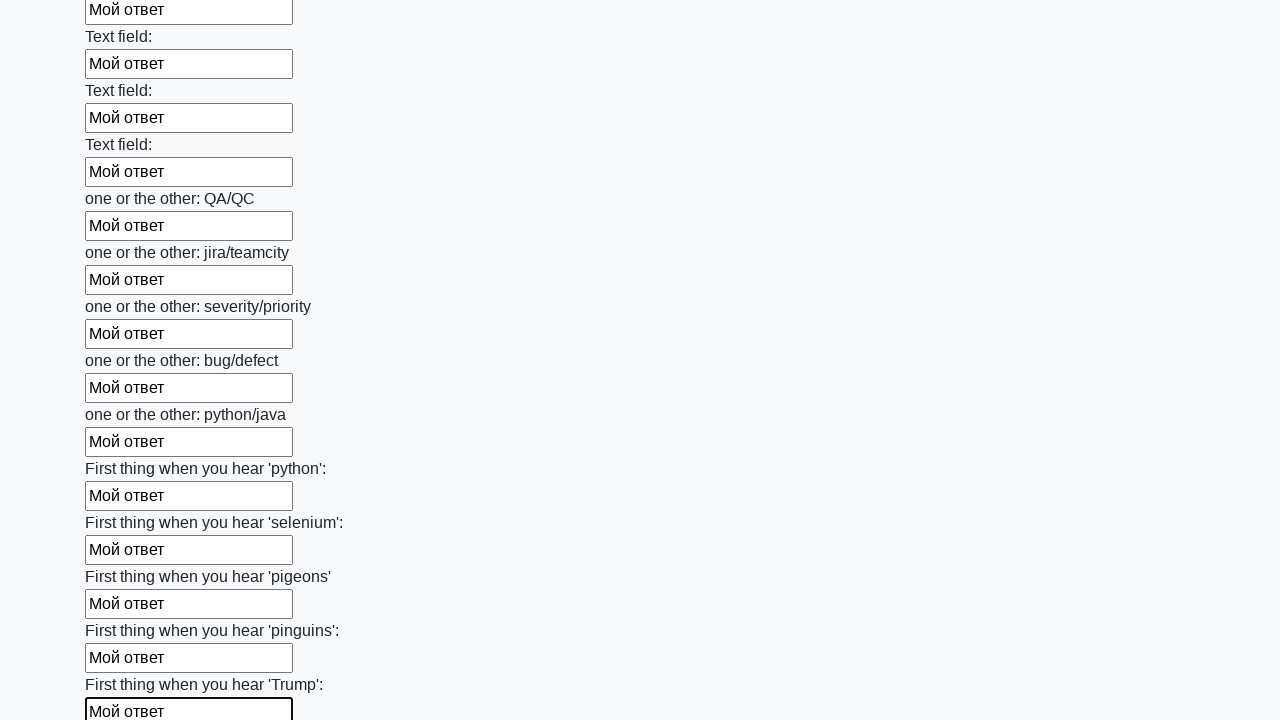

Filled input field with 'Мой ответ' on input >> nth=97
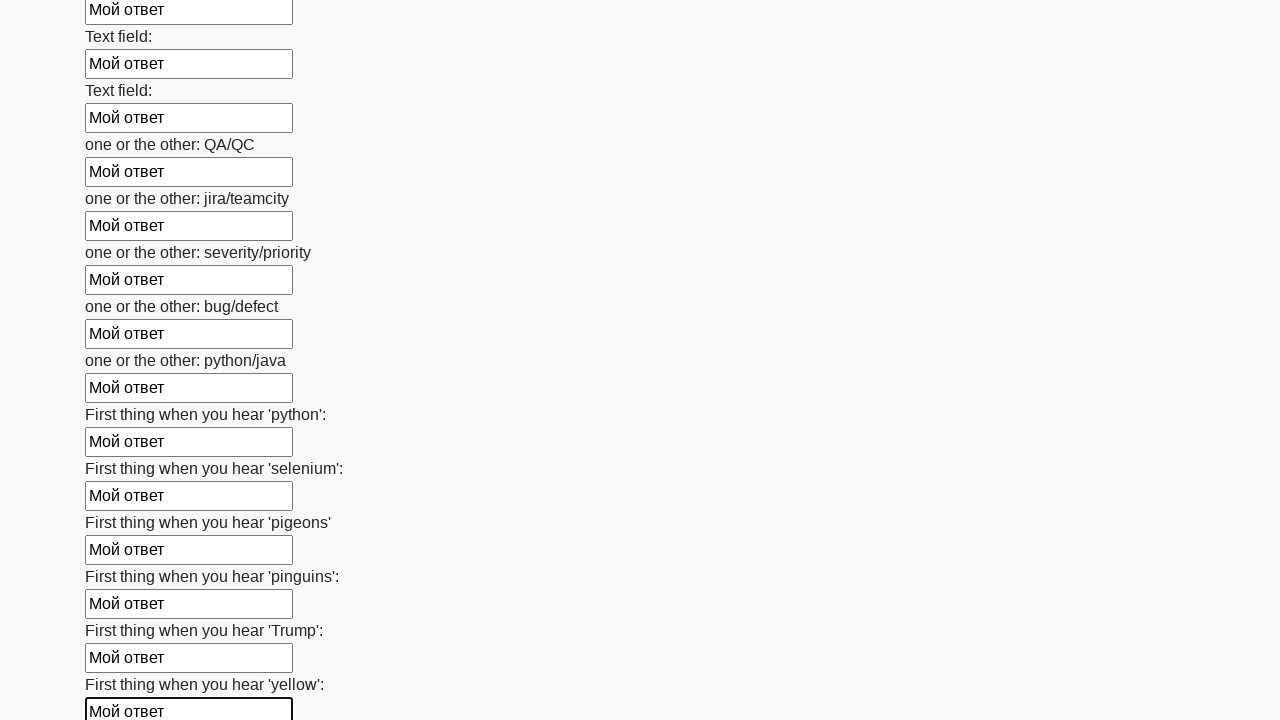

Filled input field with 'Мой ответ' on input >> nth=98
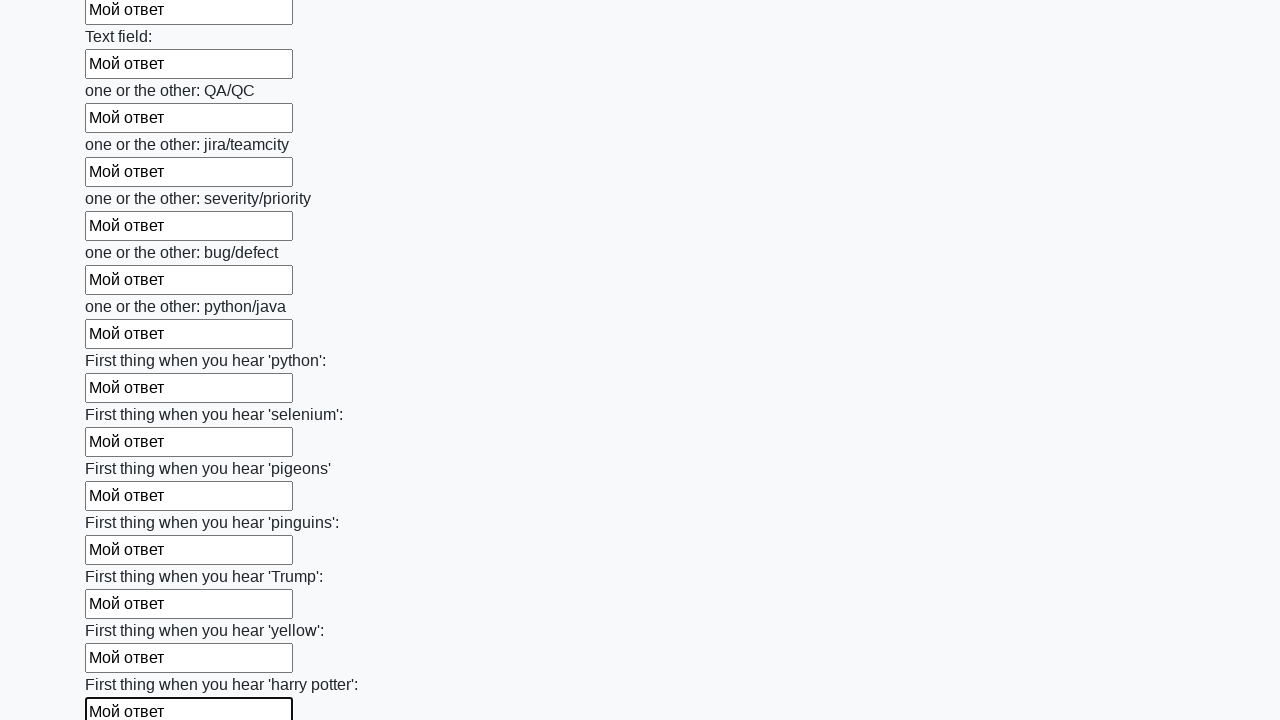

Filled input field with 'Мой ответ' on input >> nth=99
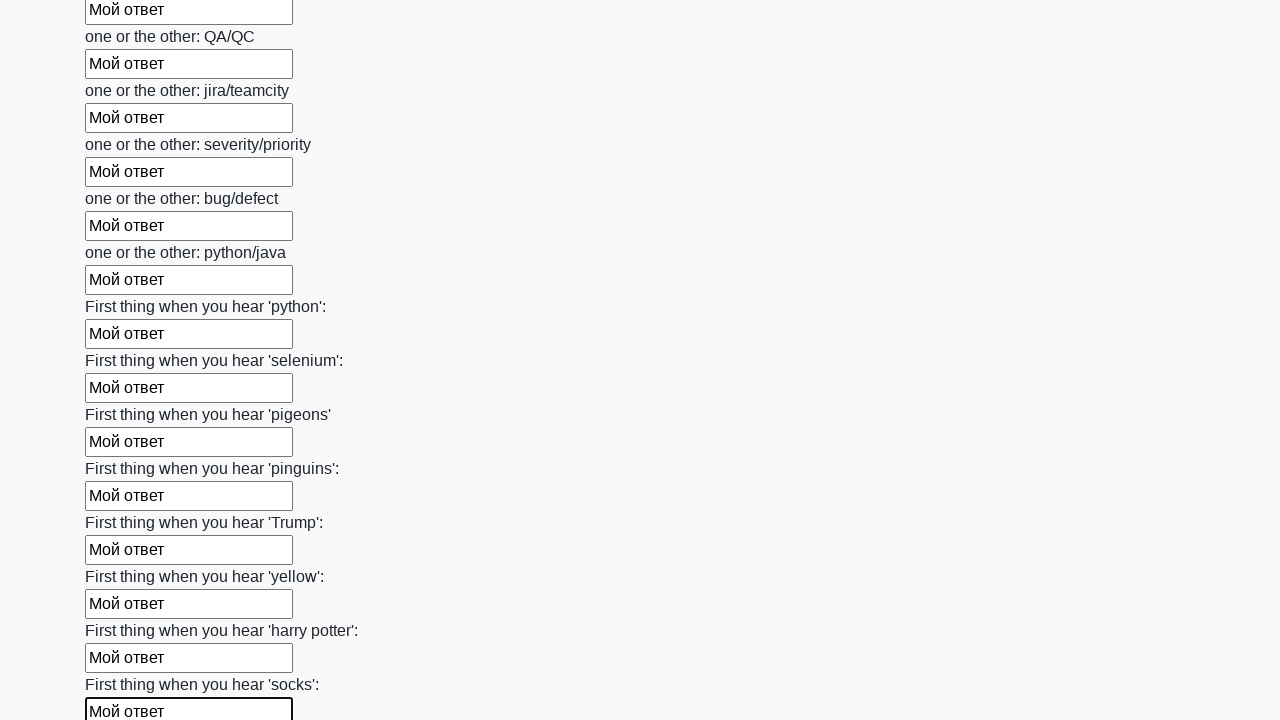

Clicked the submit button to submit the form at (123, 611) on button.btn
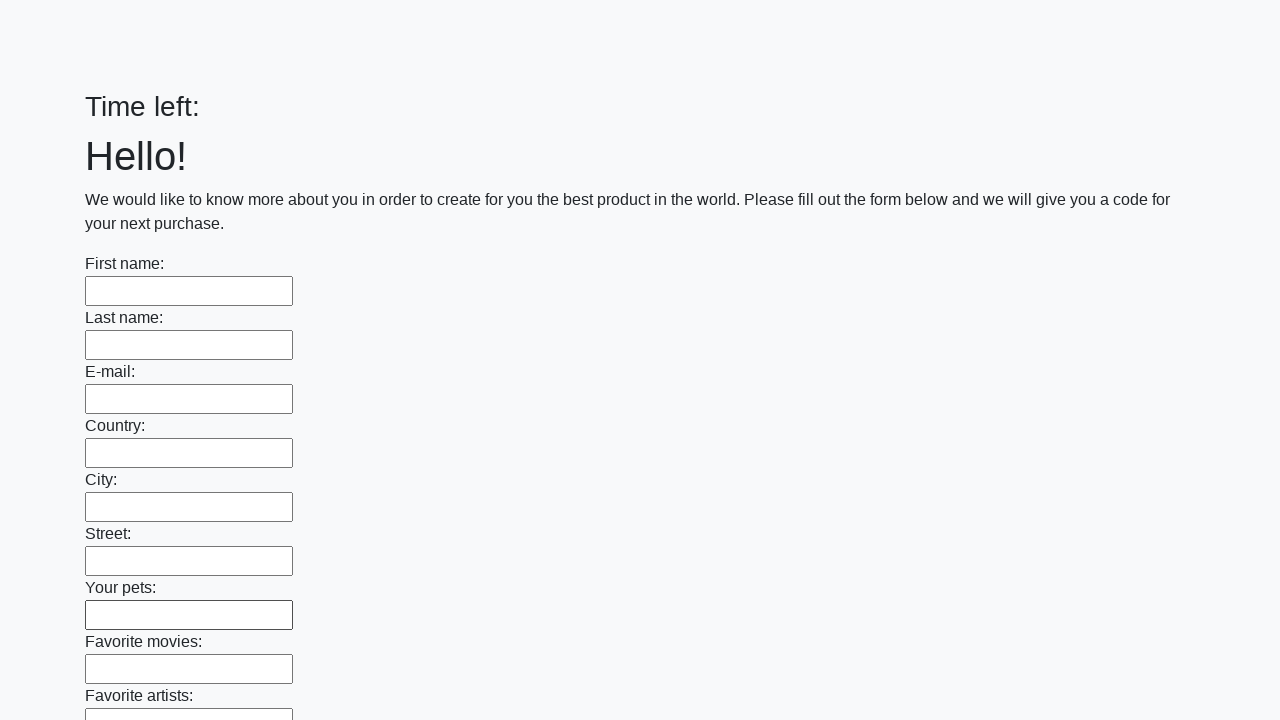

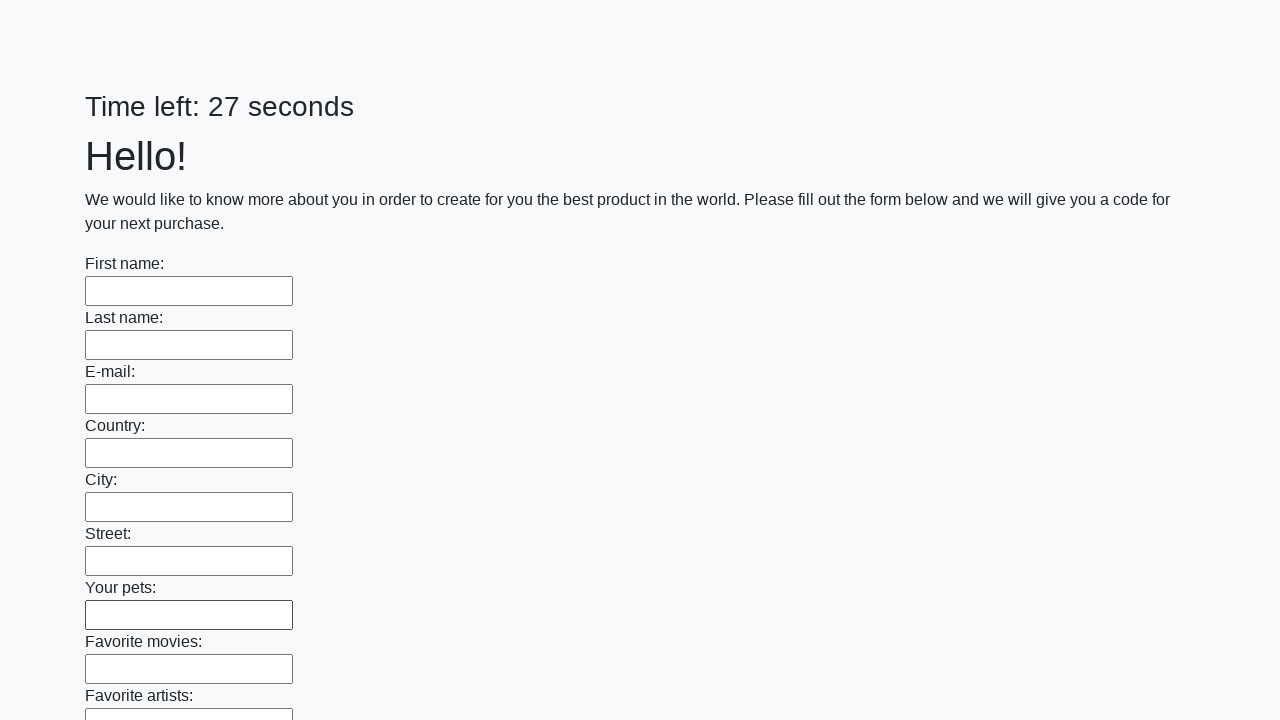